Tests radio button functionality by checking its state properties (enabled, displayed, selected) and clicking it if not selected, then iterates through all links on the page

Starting URL: https://syntaxprojects.com/basic-radiobutton-demo.php

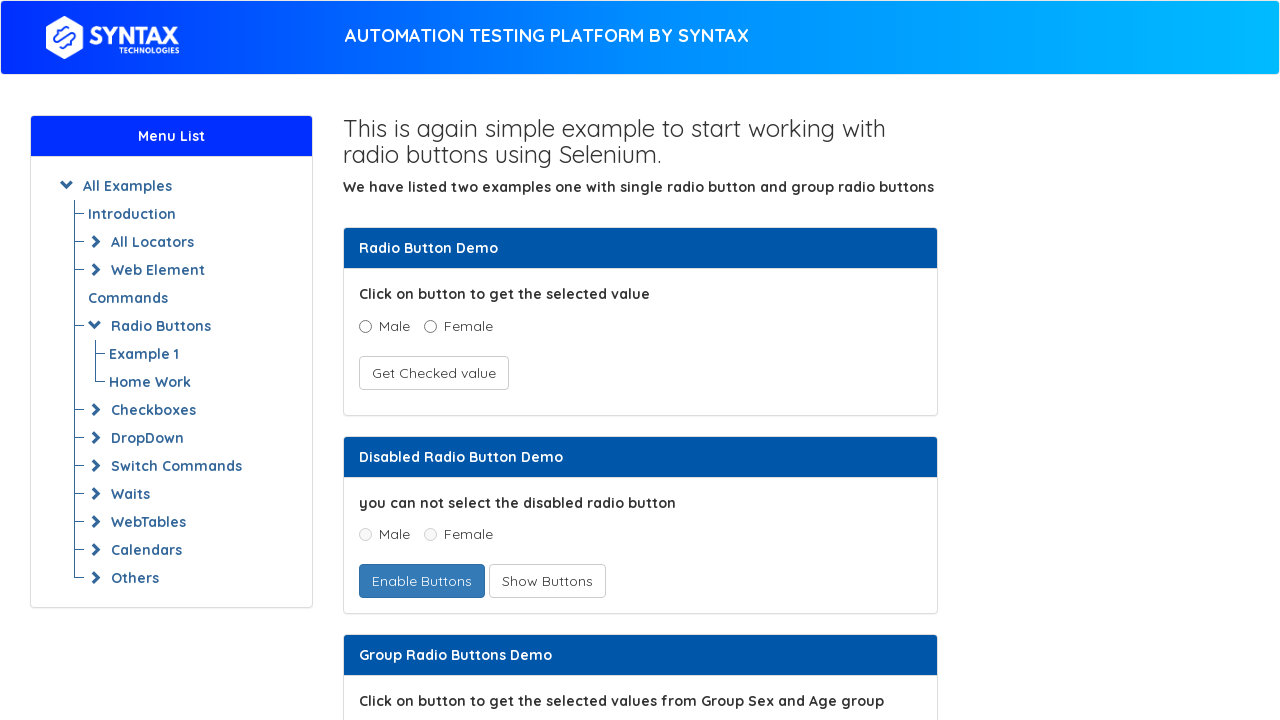

Located female radio button element
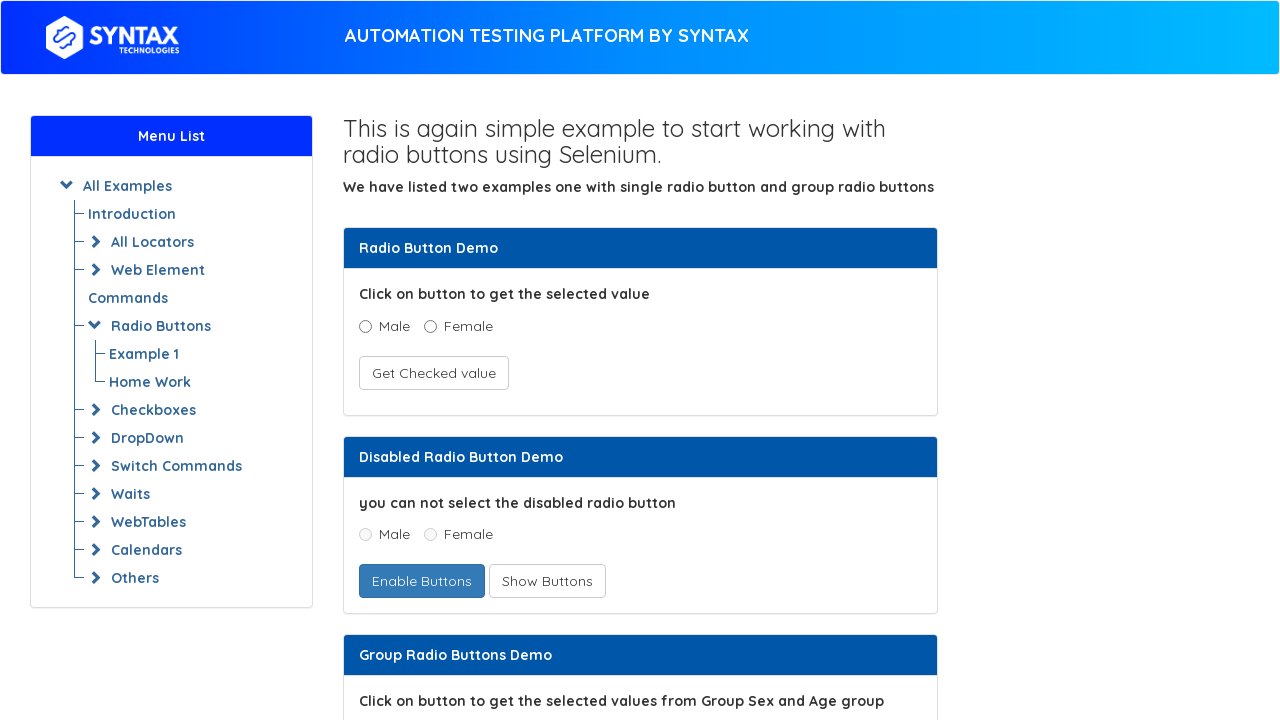

Checked if female radio button is enabled
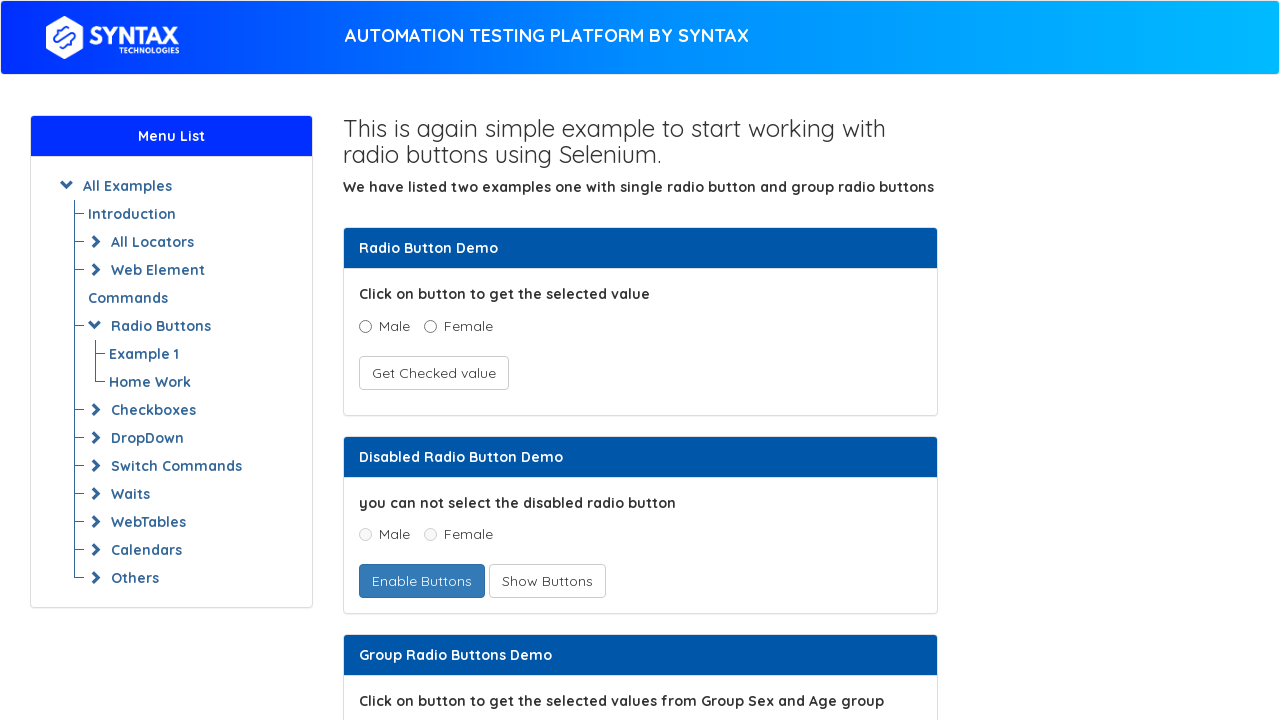

Checked if female radio button is visible
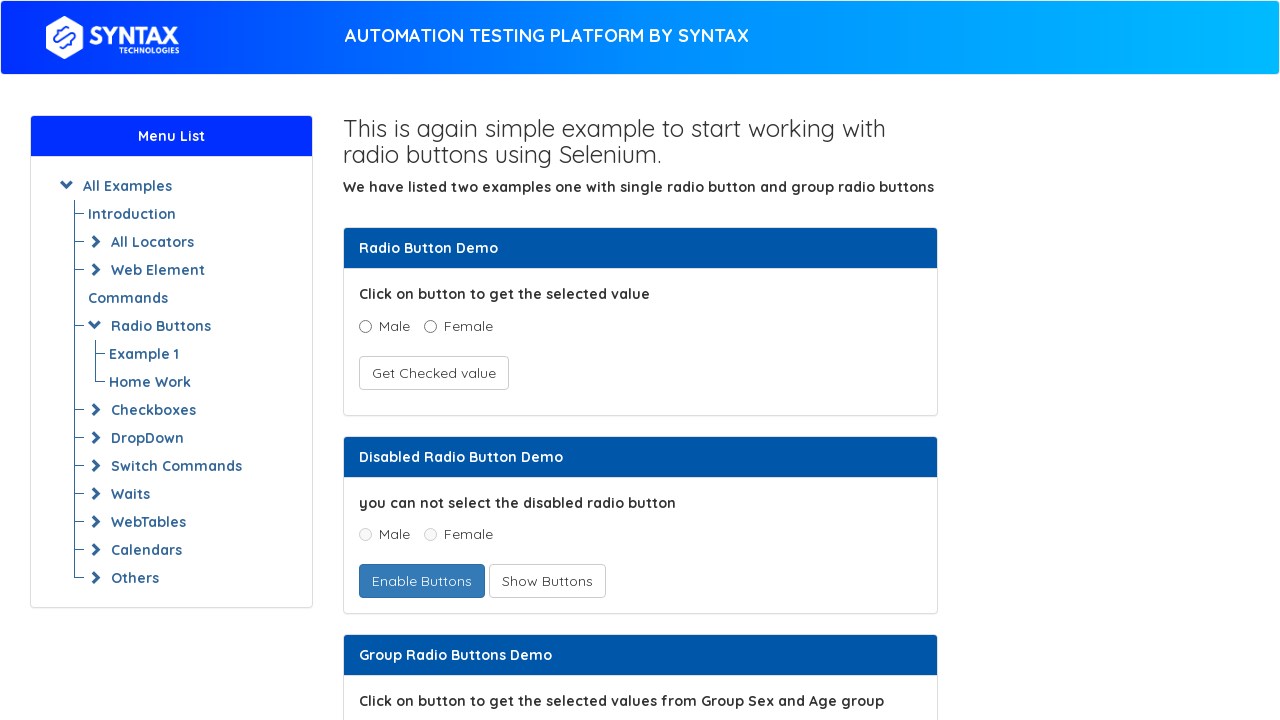

Checked if female radio button is selected
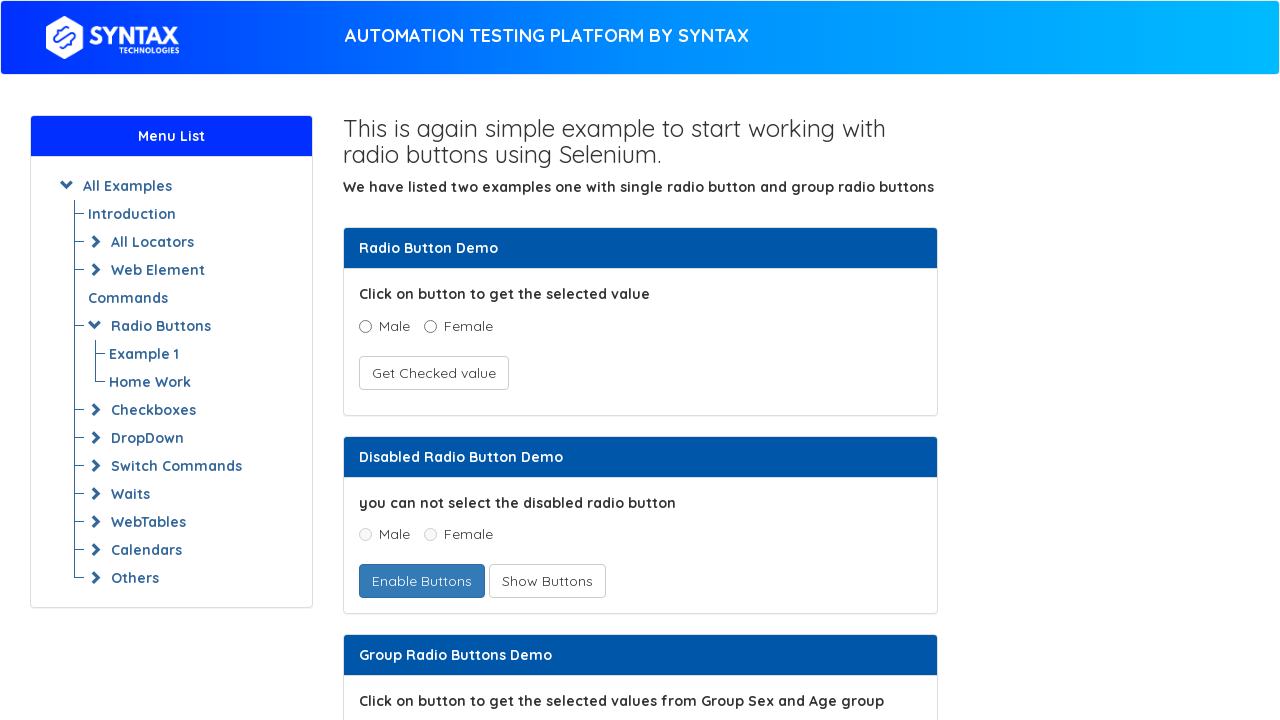

Clicked female radio button to select it at (430, 326) on xpath=//input[@name='optradio' and @value='Female']
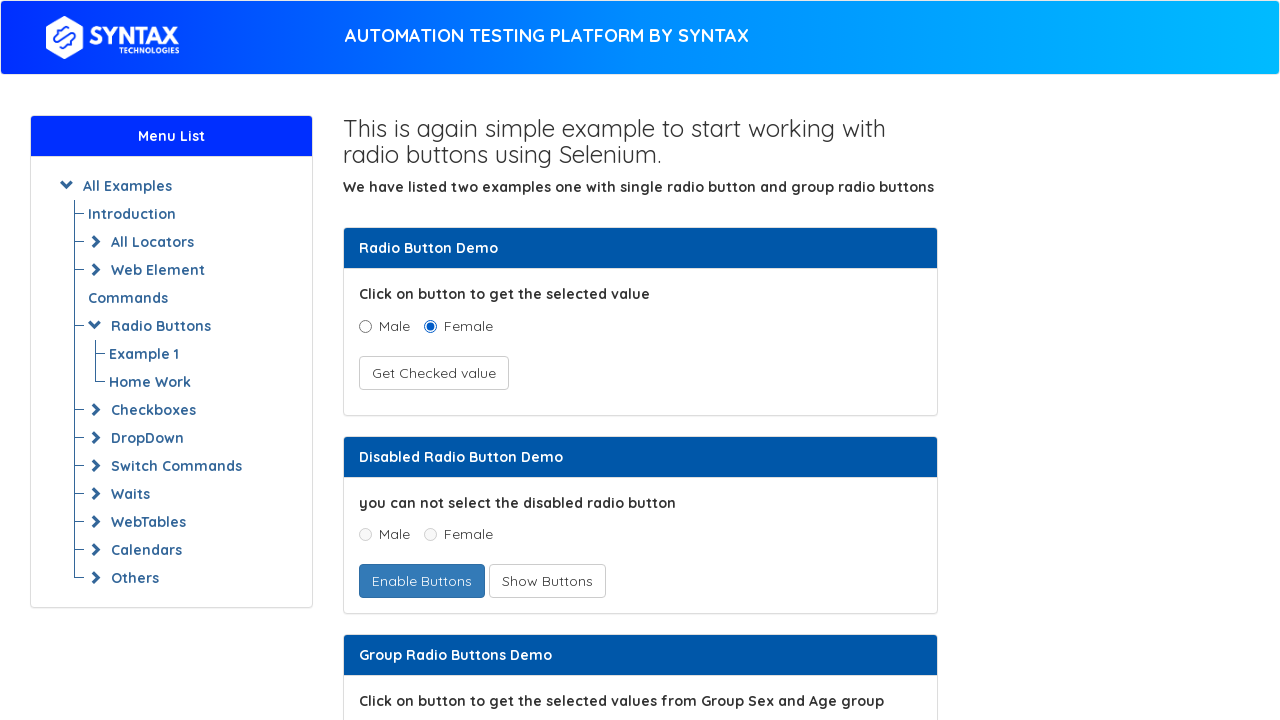

Verified female radio button is now selected
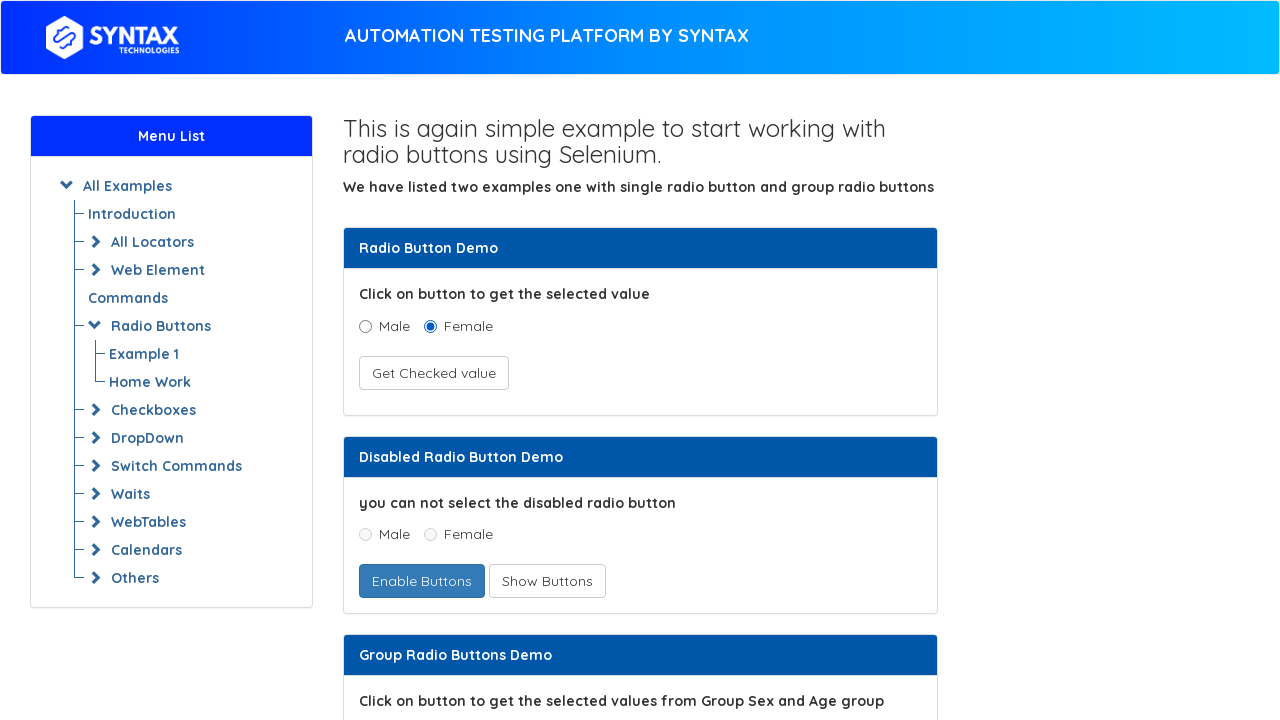

Retrieved all links on the page
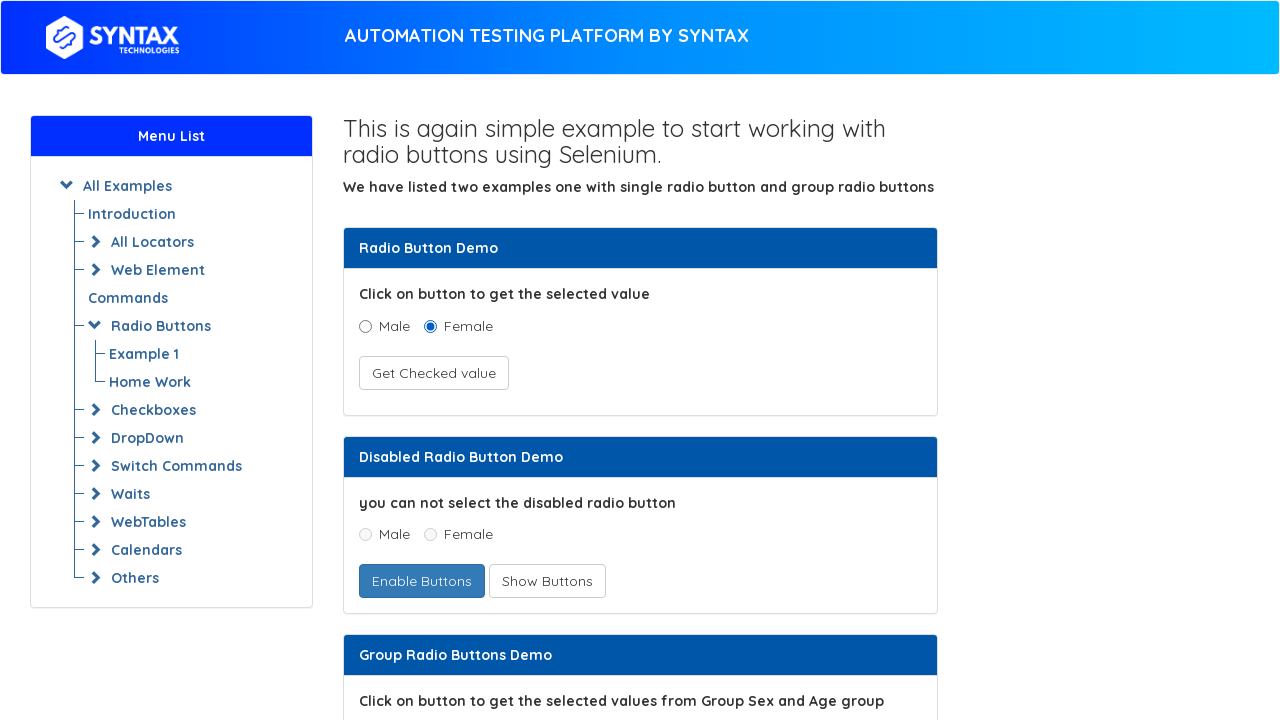

Extracted text content from link
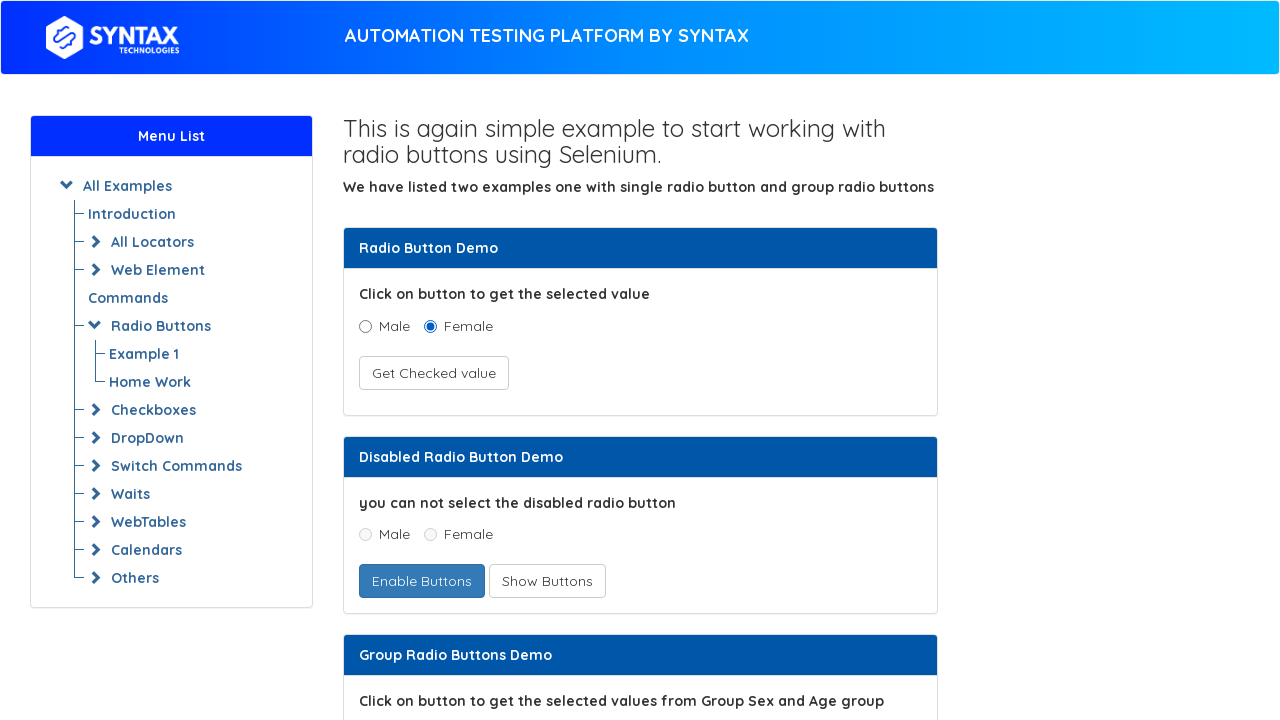

Extracted text content from link
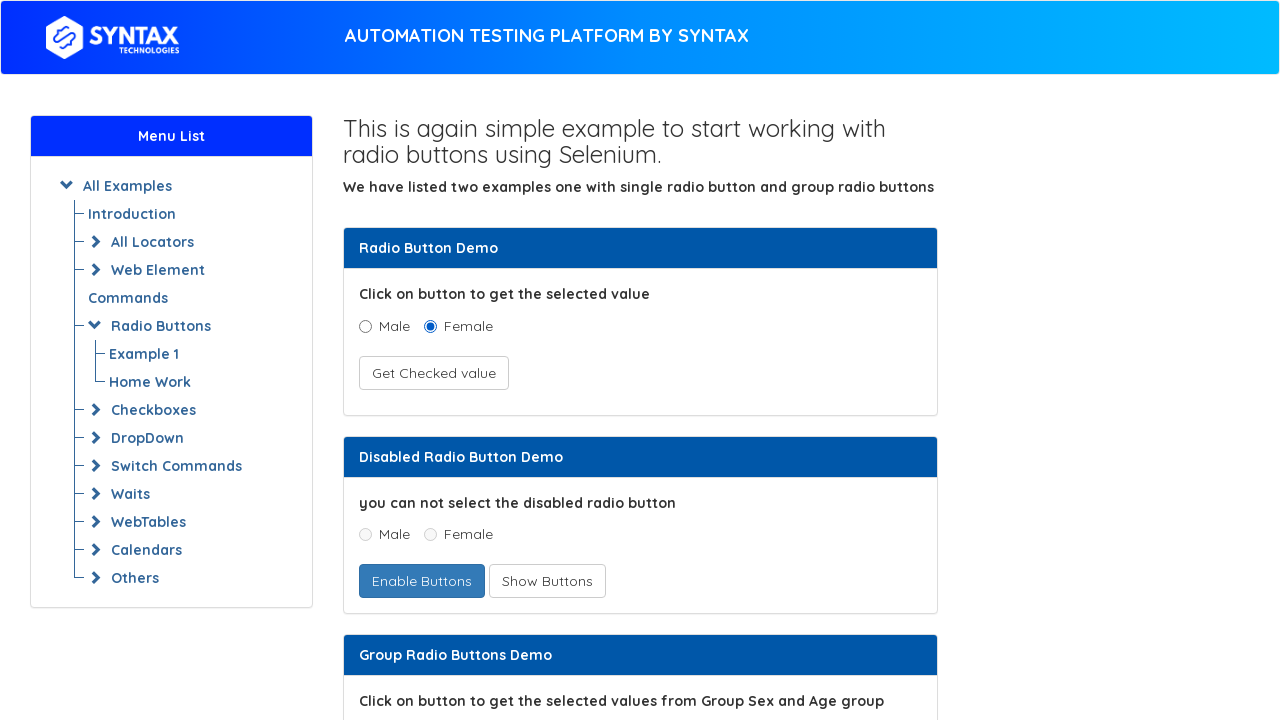

Extracted text content from link
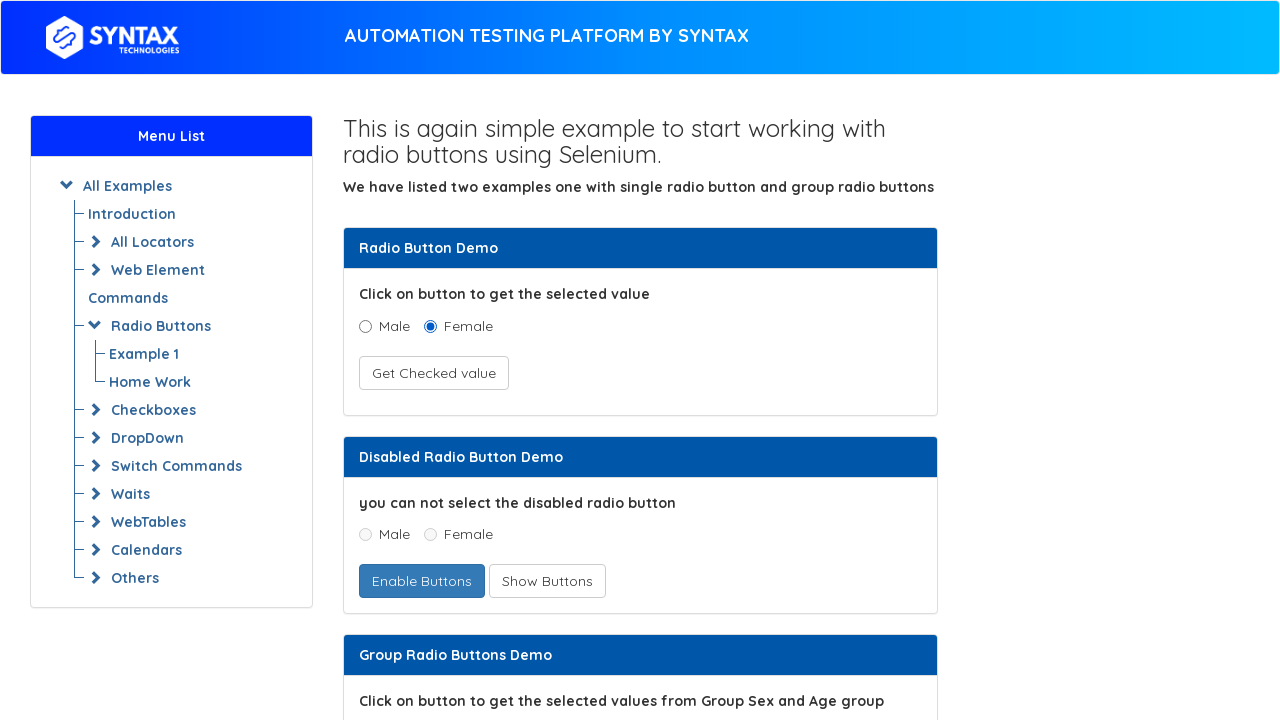

Extracted text content from link
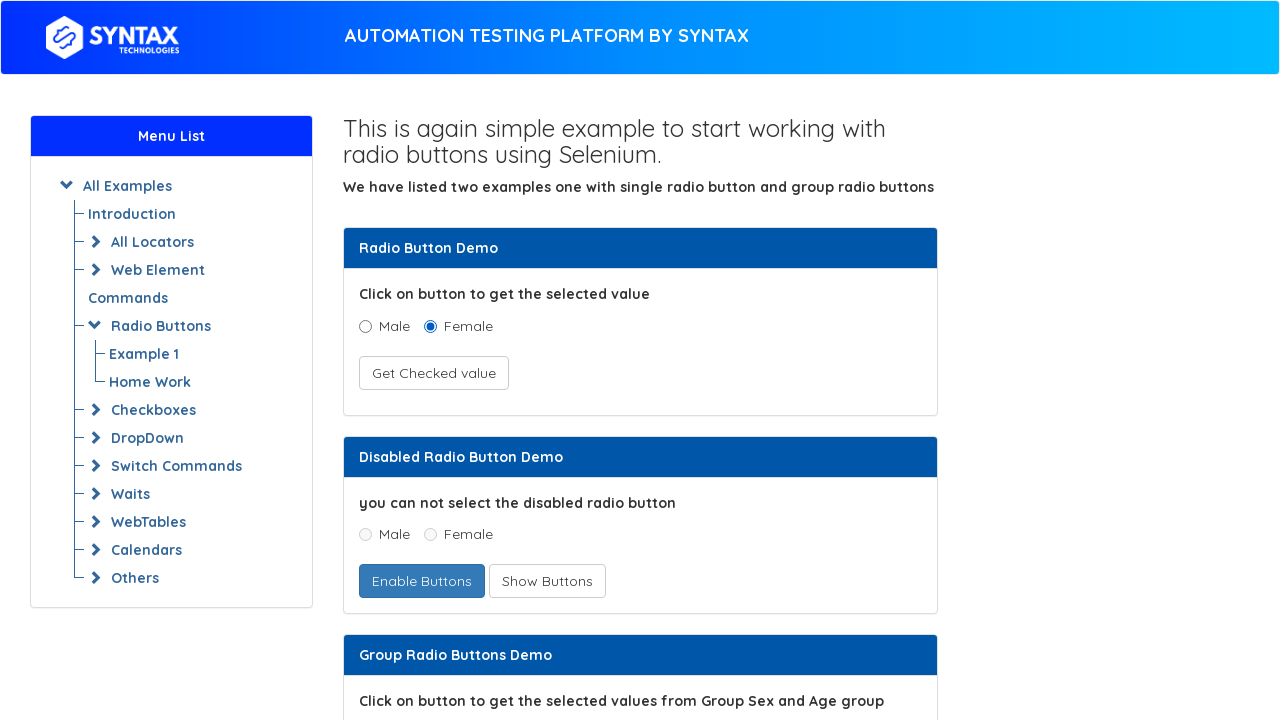

Extracted text content from link
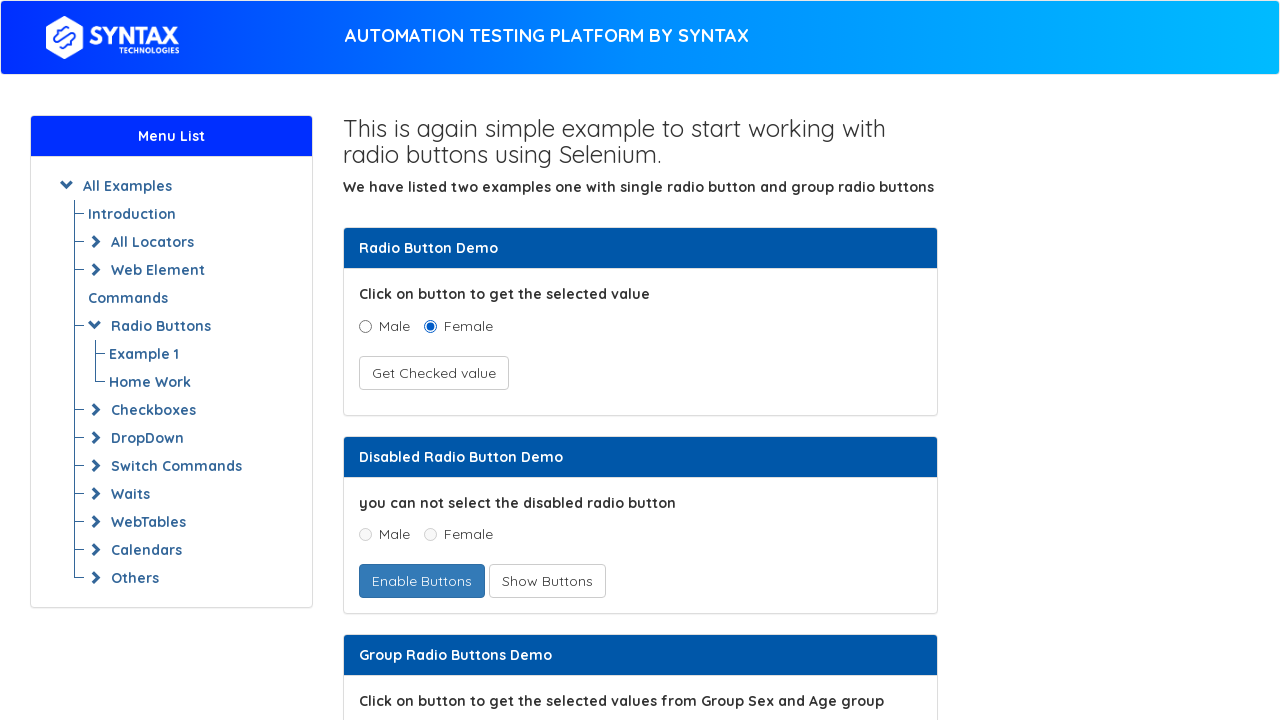

Extracted text content from link
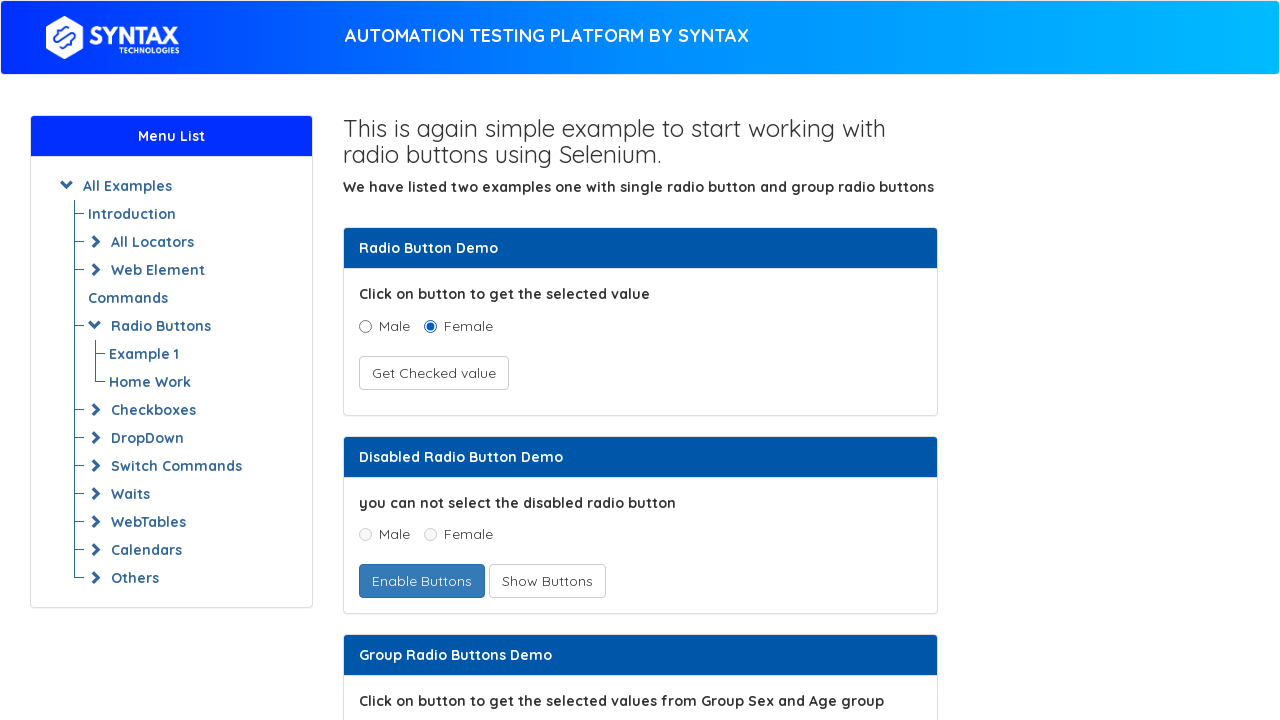

Extracted text content from link
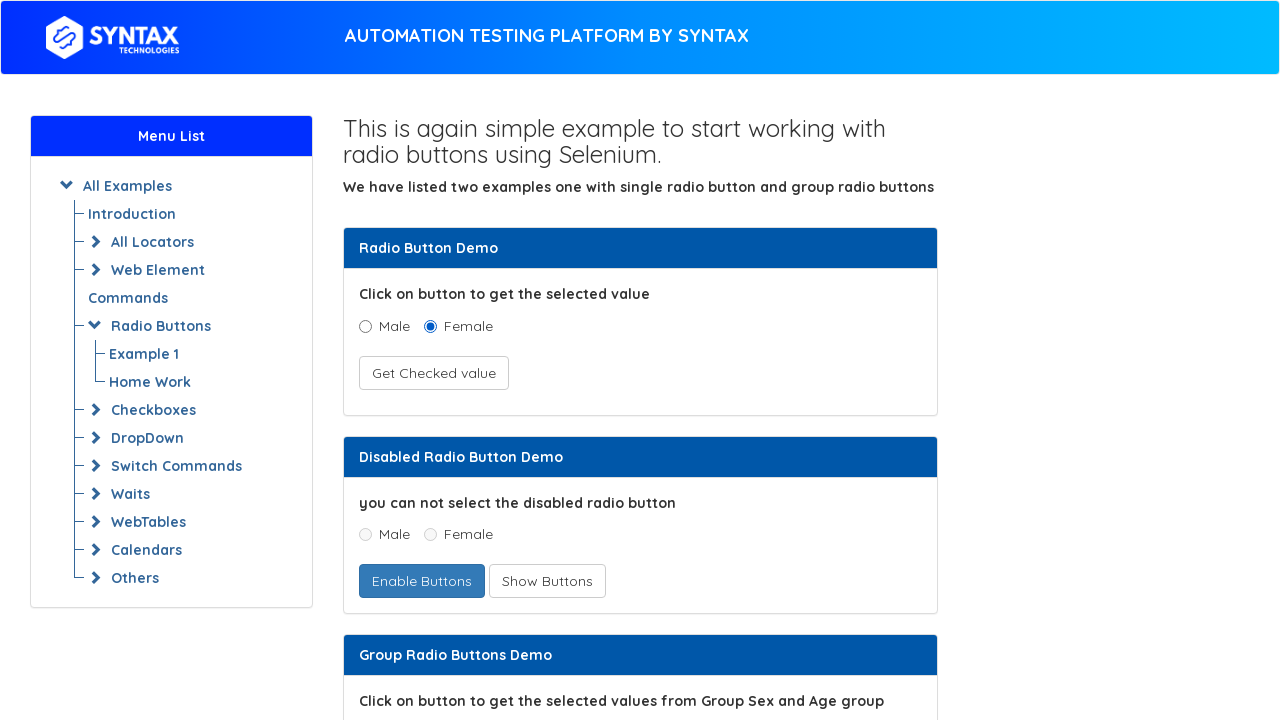

Extracted text content from link
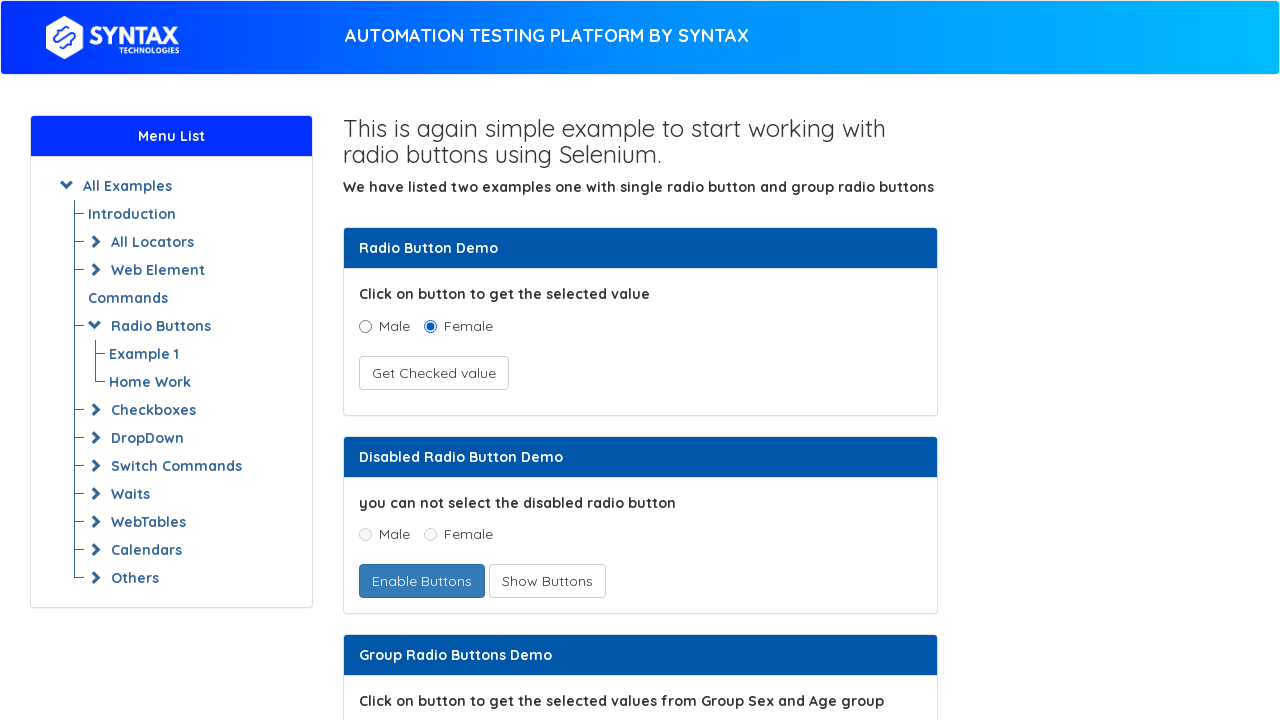

Extracted text content from link
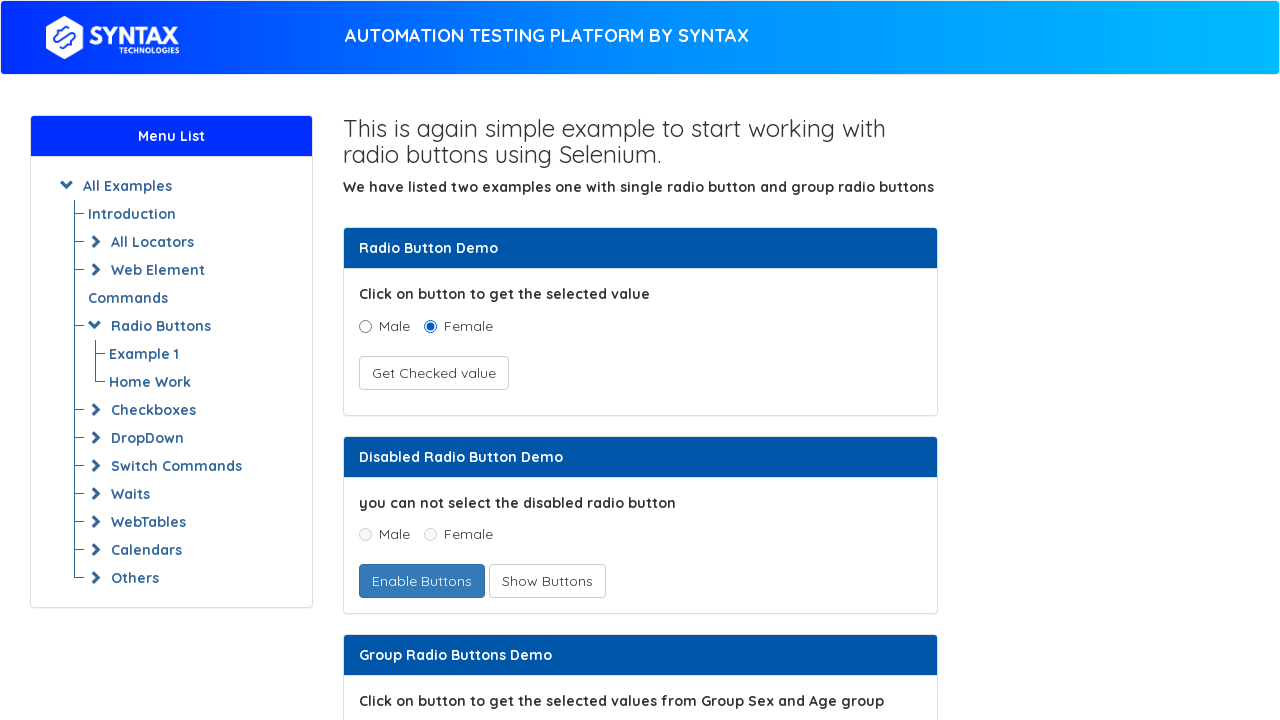

Extracted text content from link
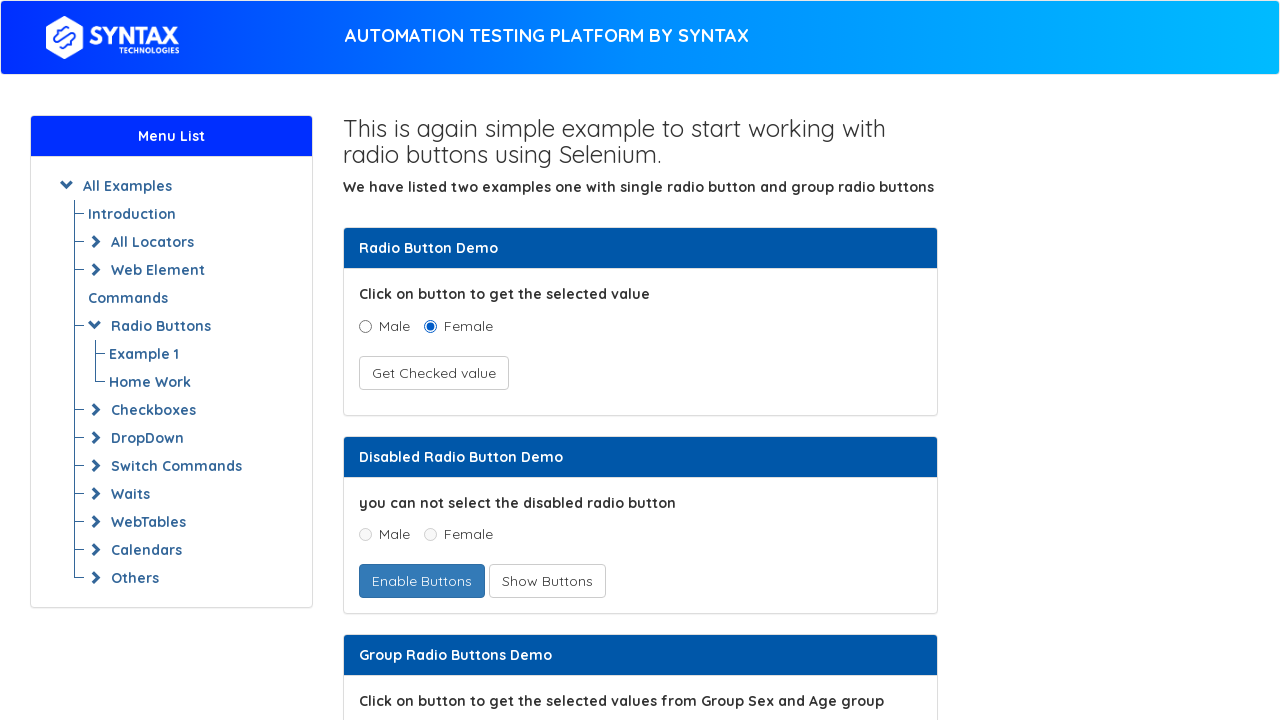

Extracted text content from link
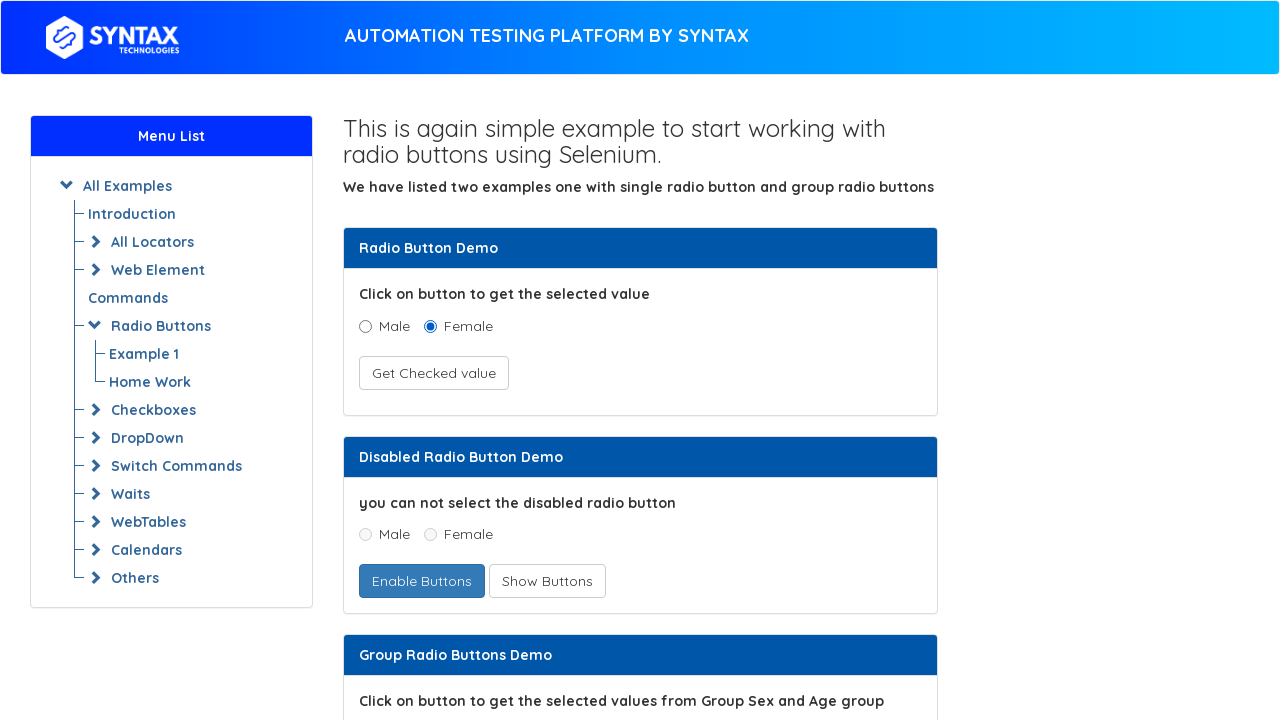

Extracted text content from link
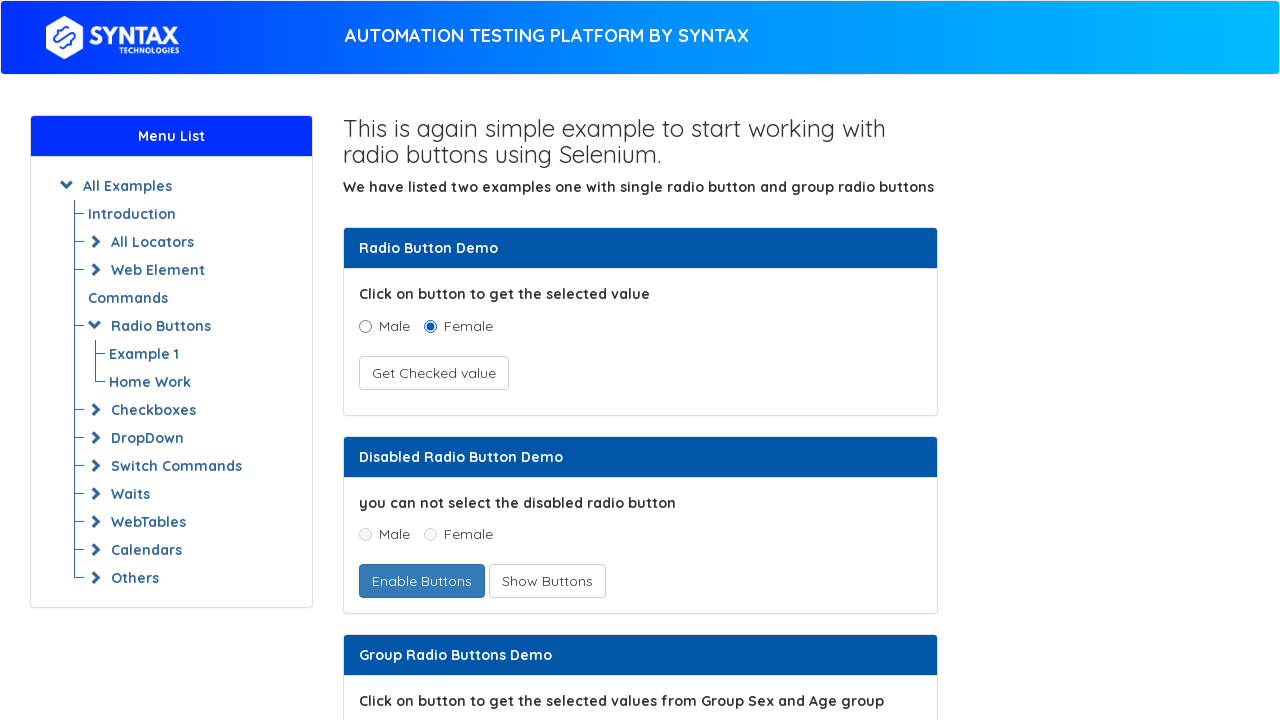

Extracted text content from link
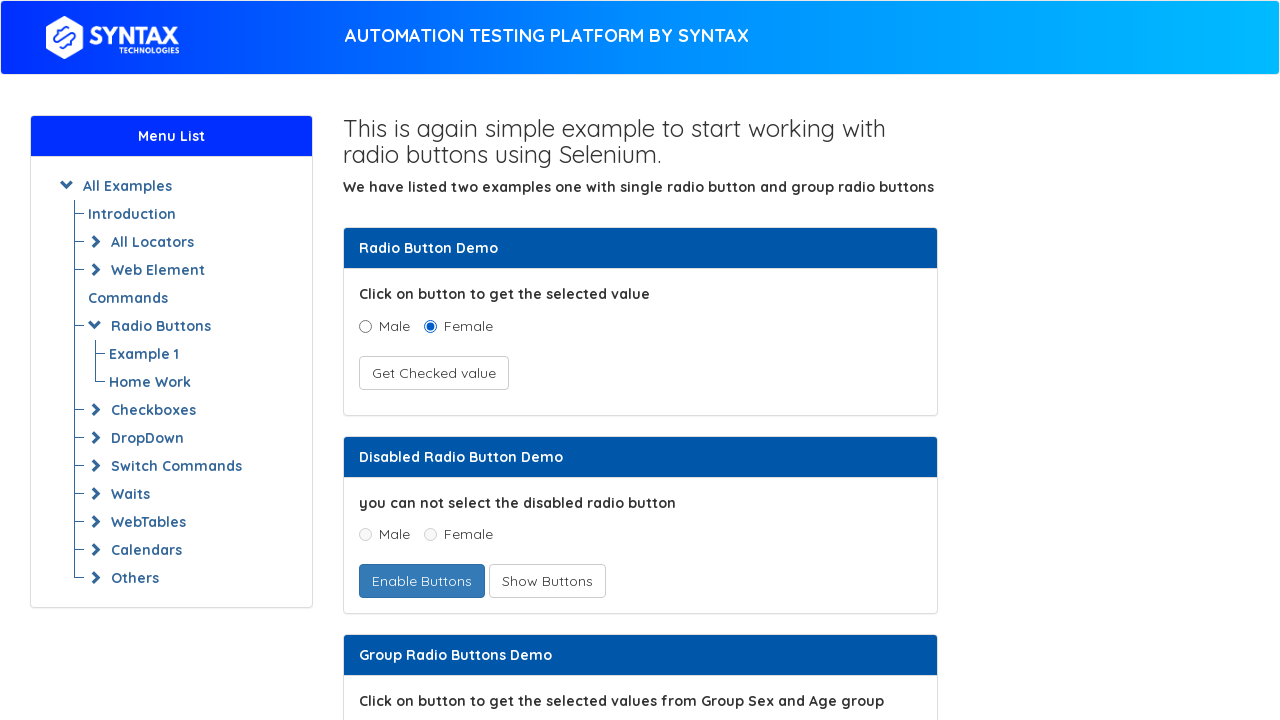

Extracted text content from link
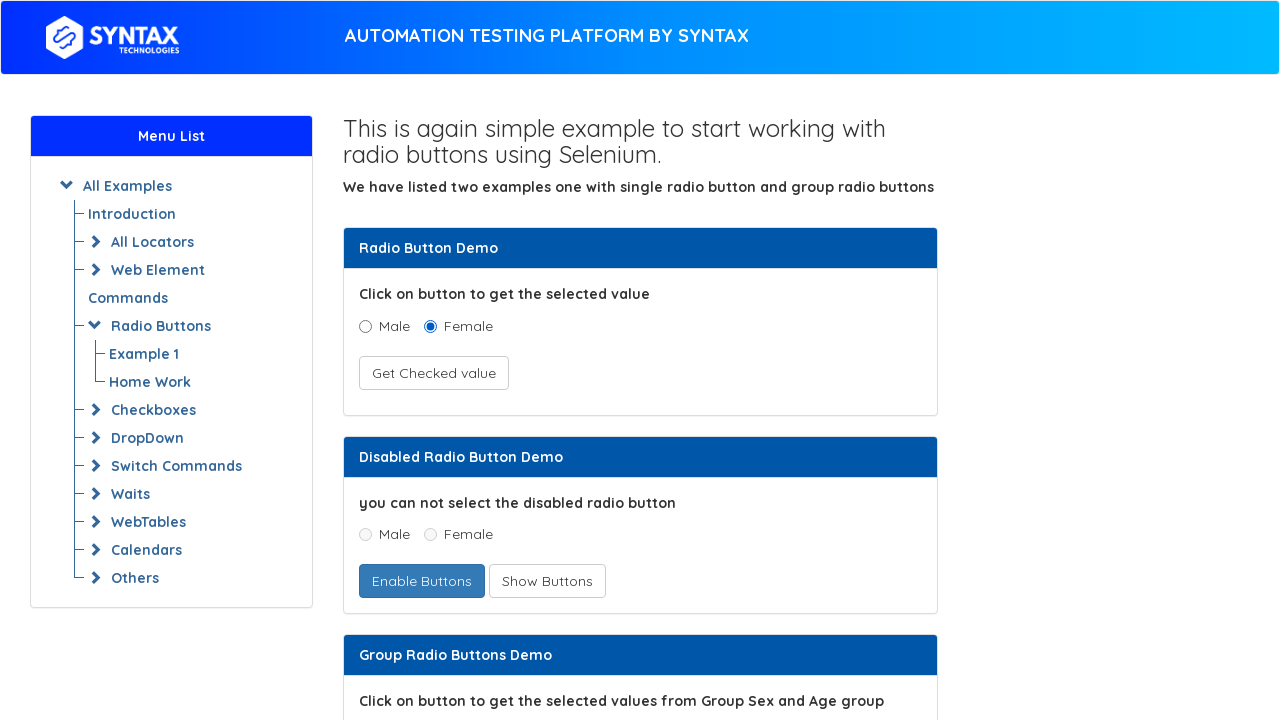

Extracted text content from link
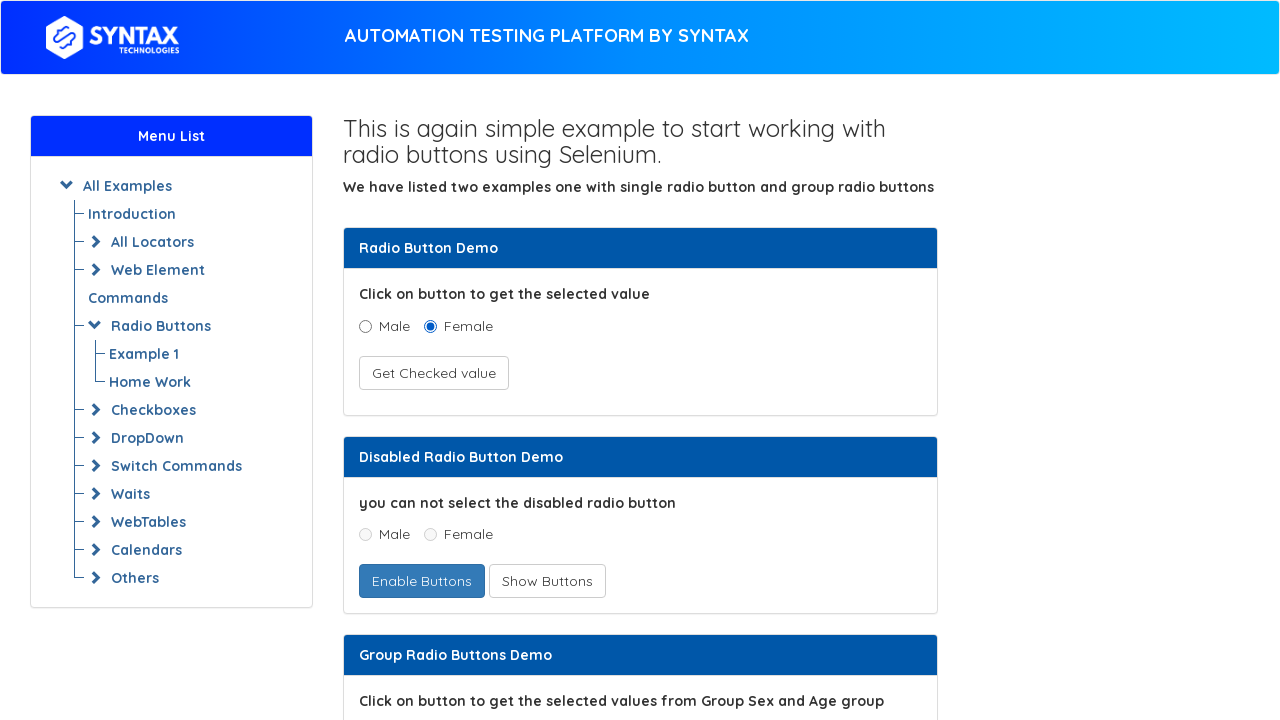

Extracted text content from link
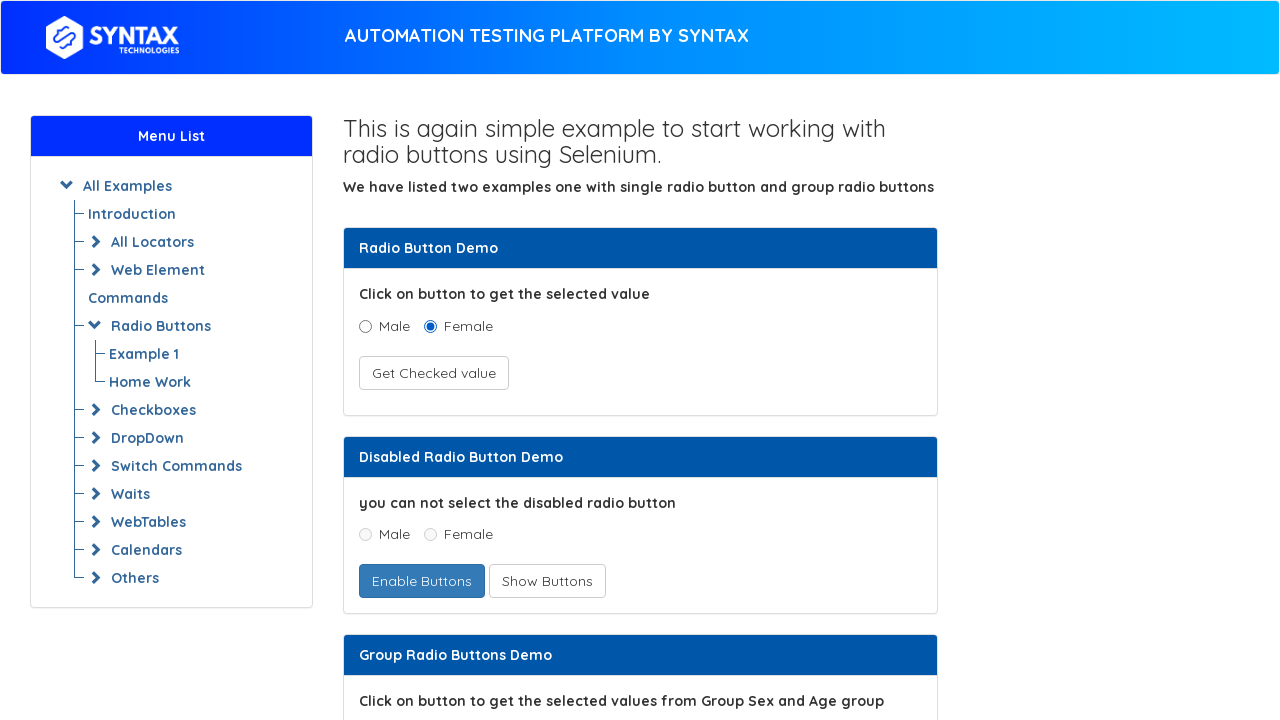

Extracted text content from link
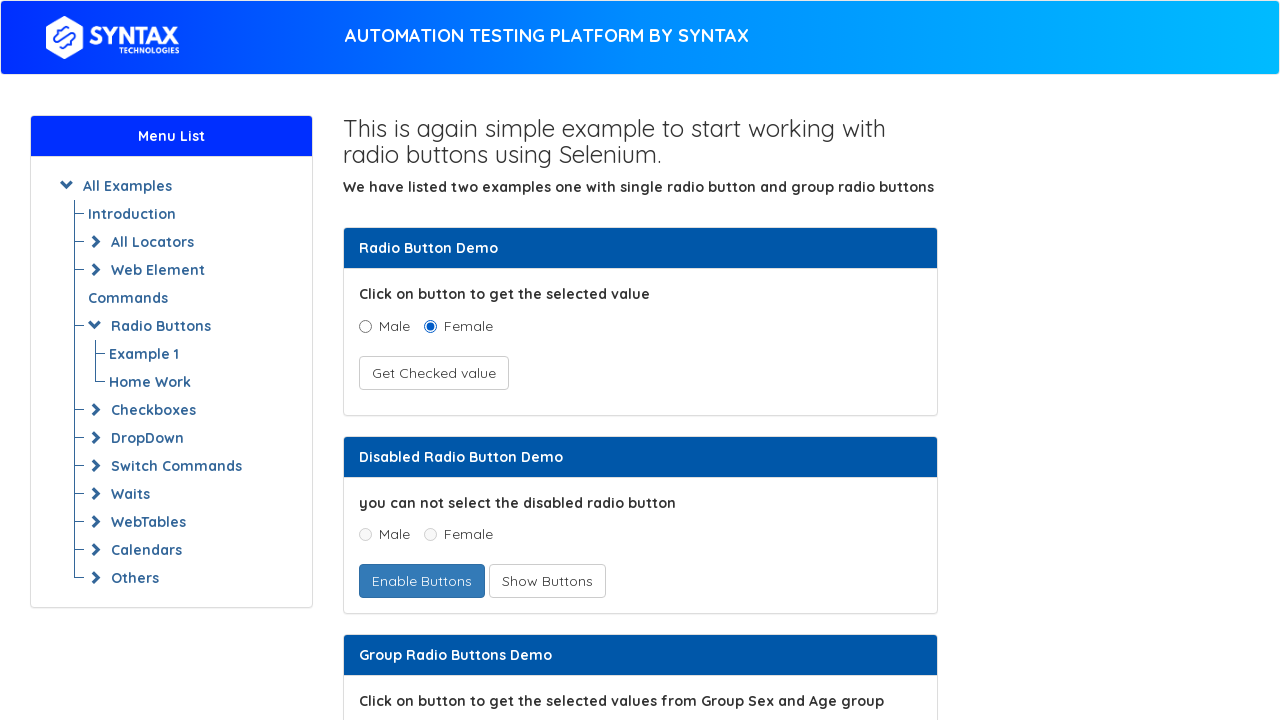

Extracted text content from link
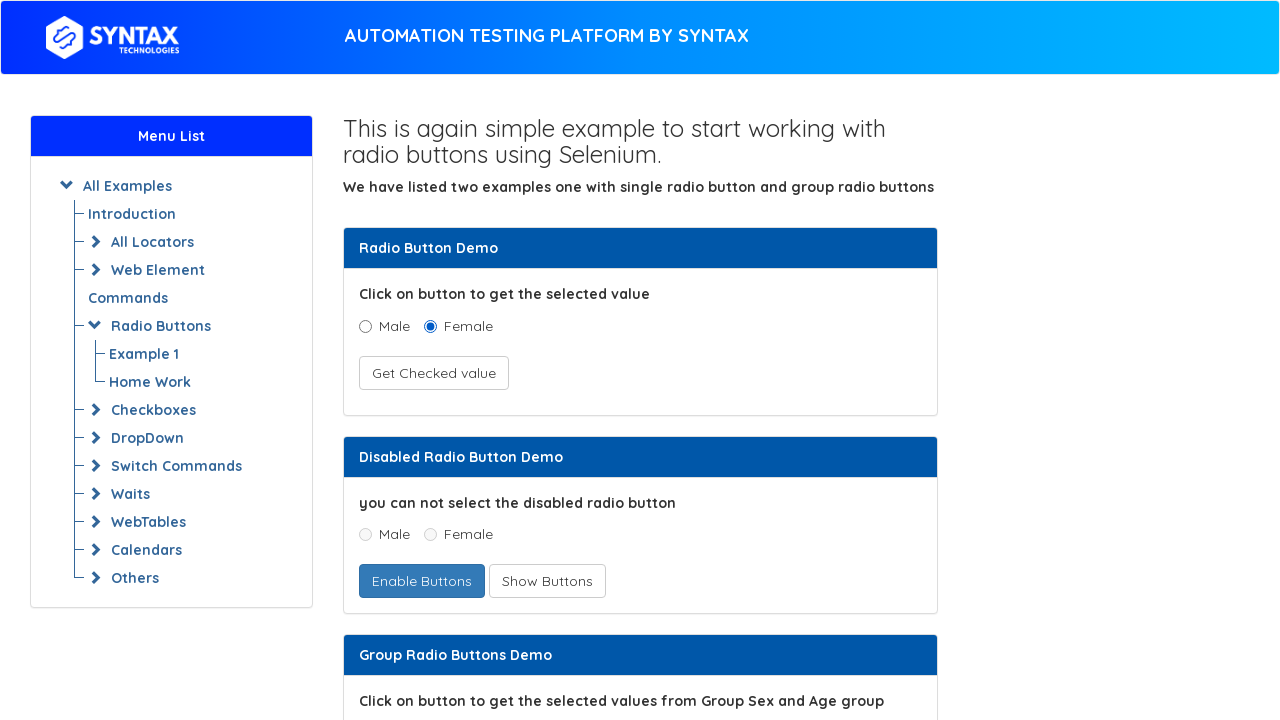

Extracted text content from link
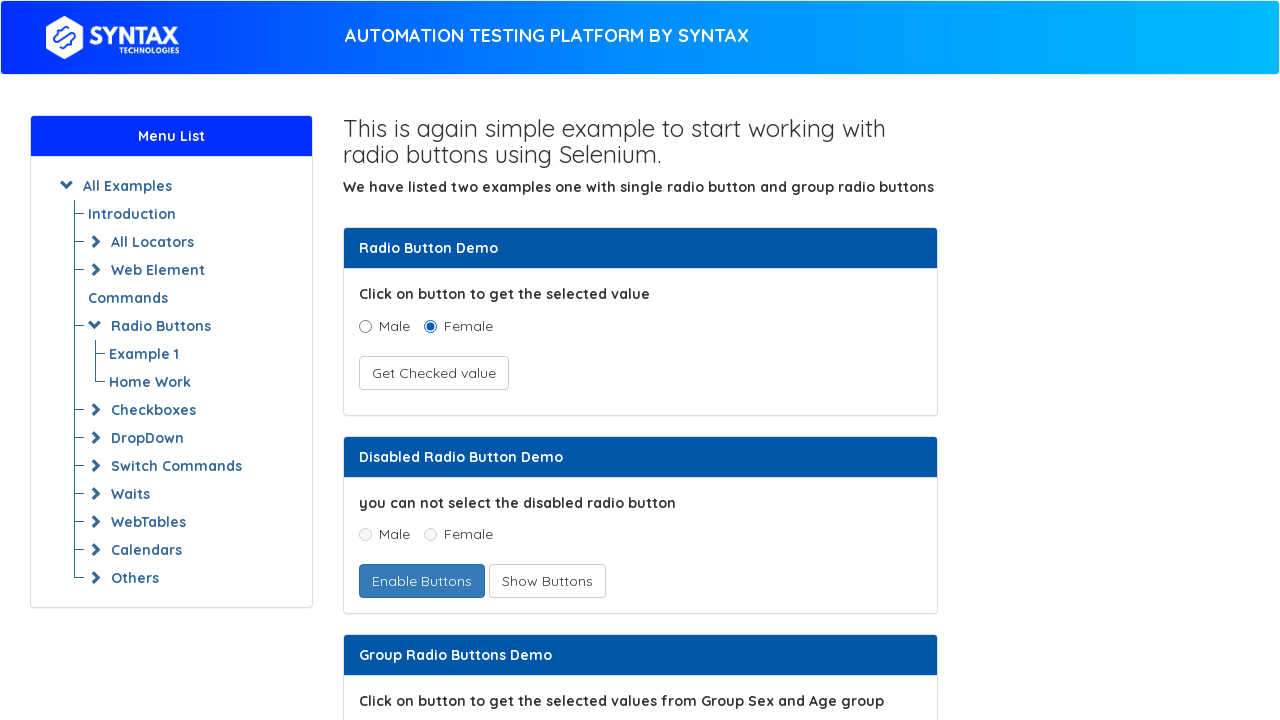

Extracted text content from link
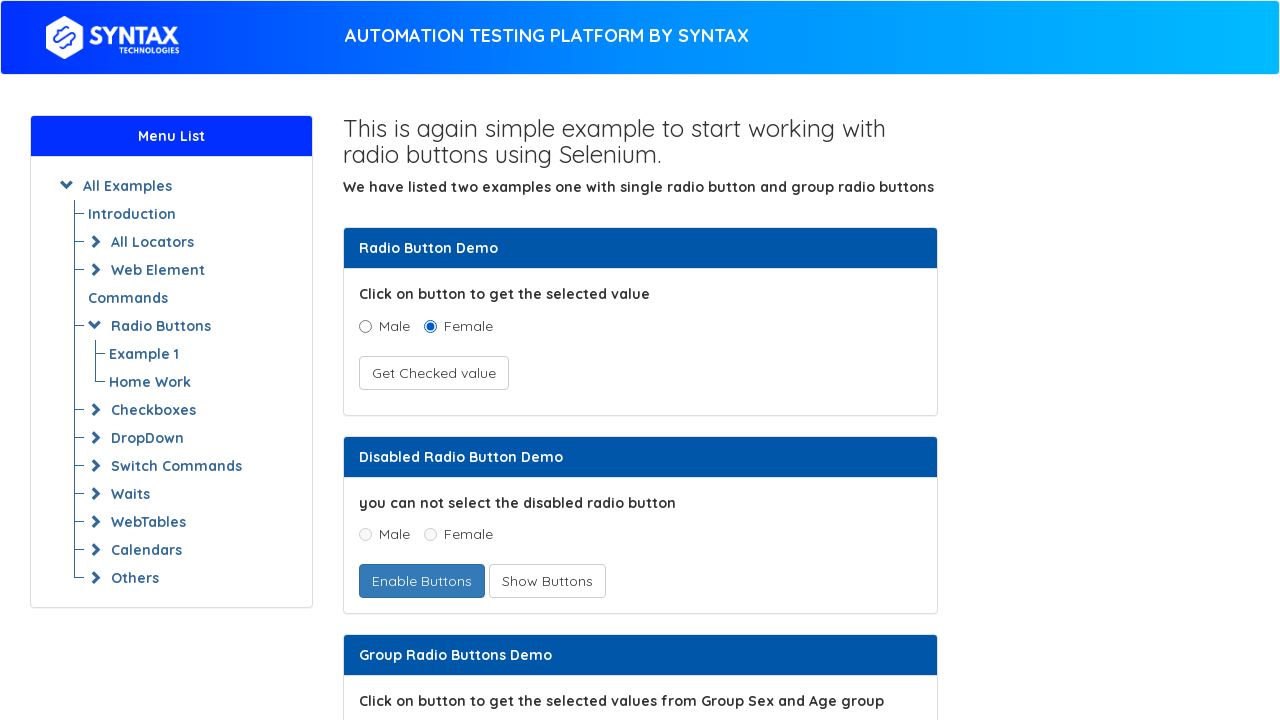

Extracted text content from link
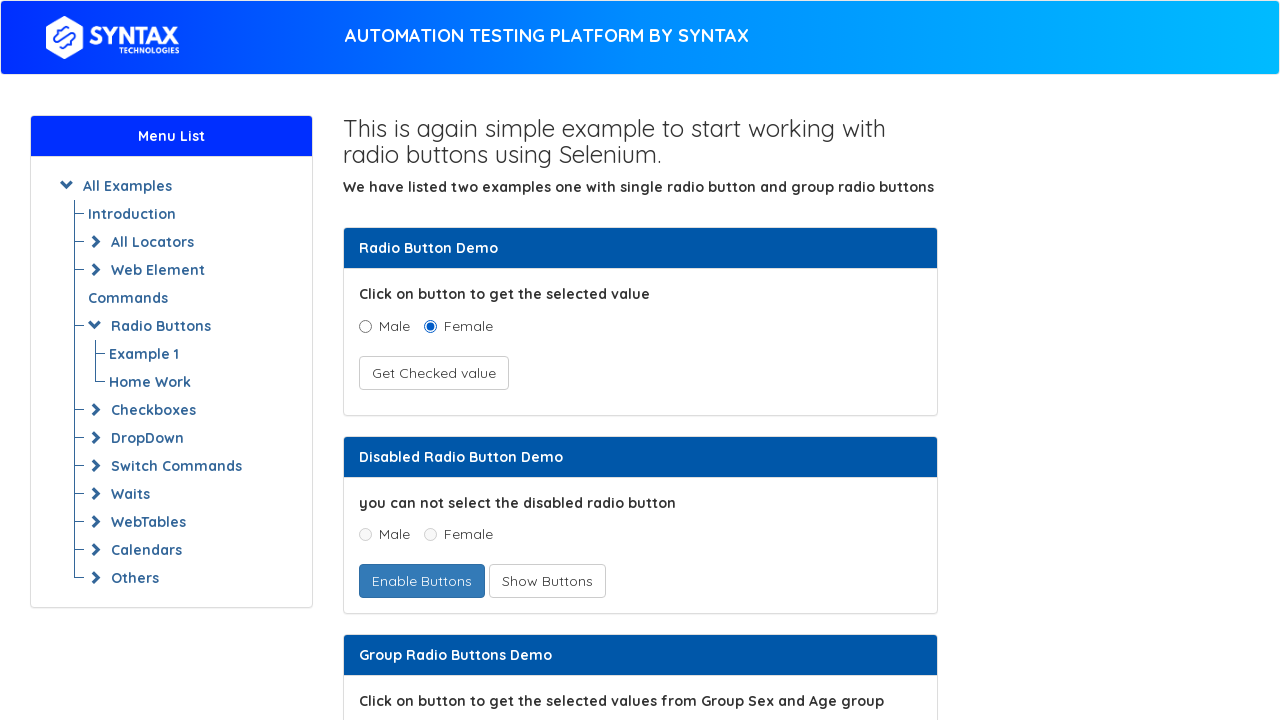

Extracted text content from link
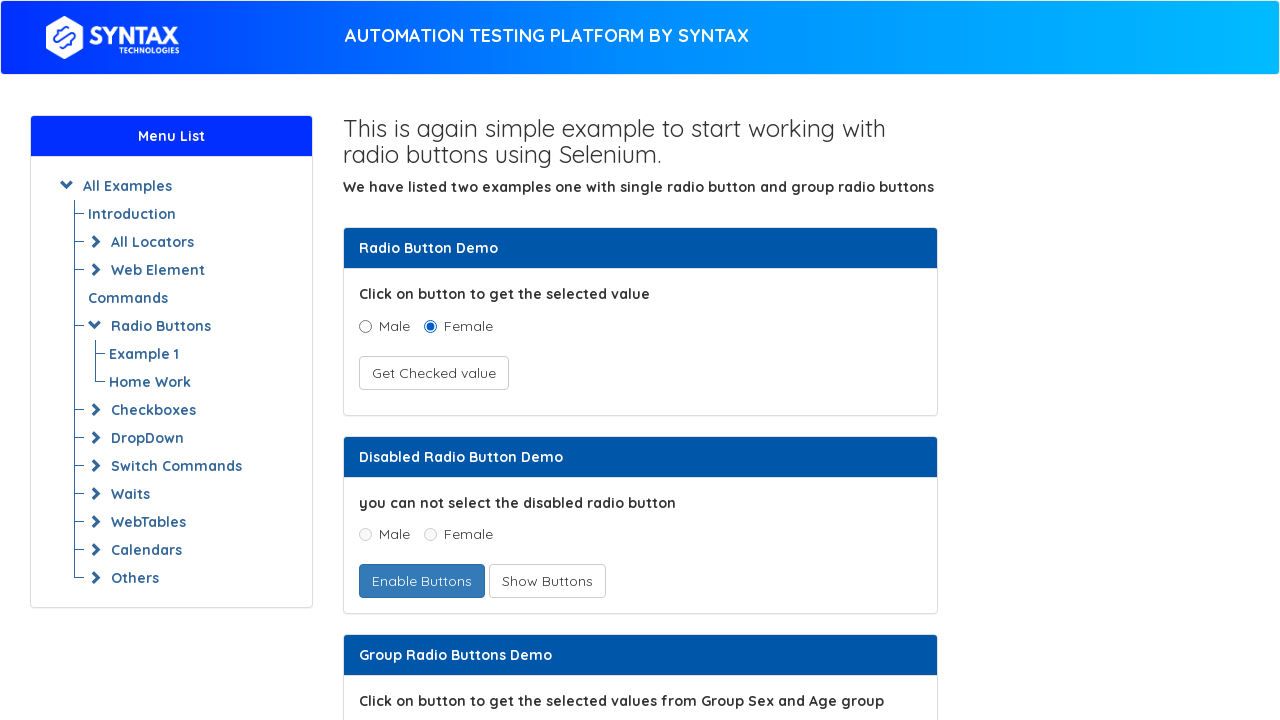

Extracted text content from link
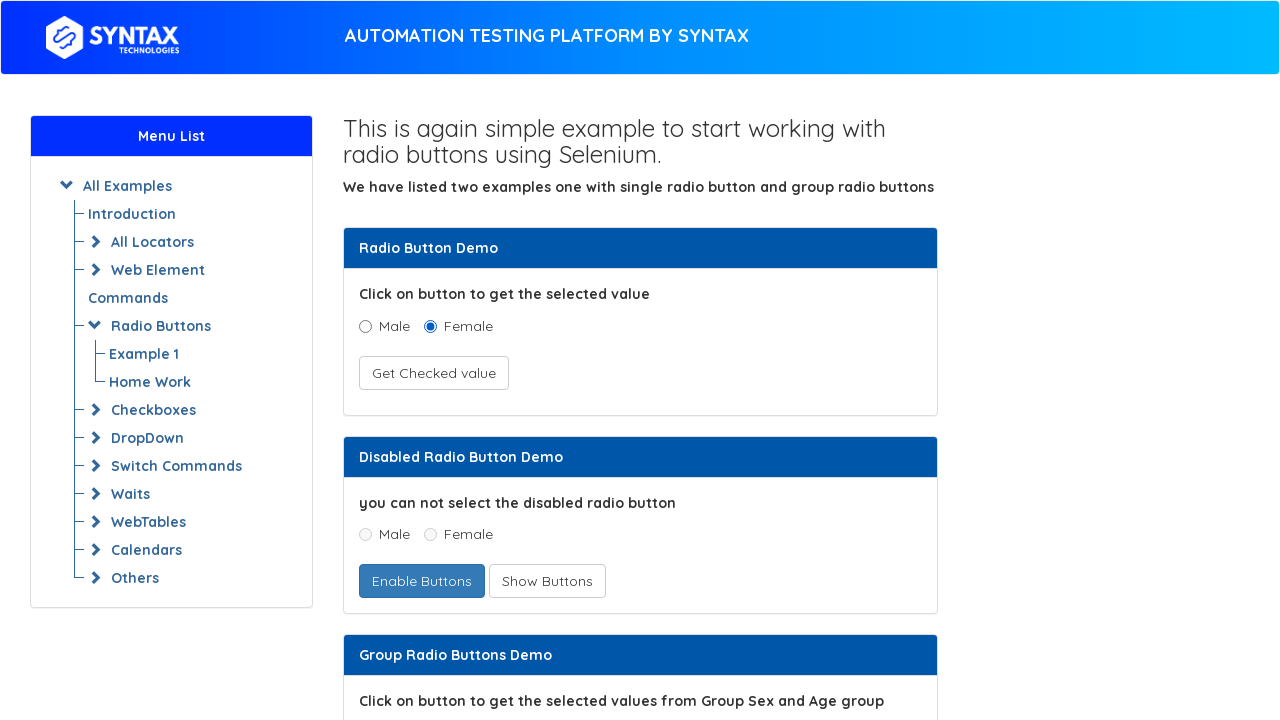

Extracted text content from link
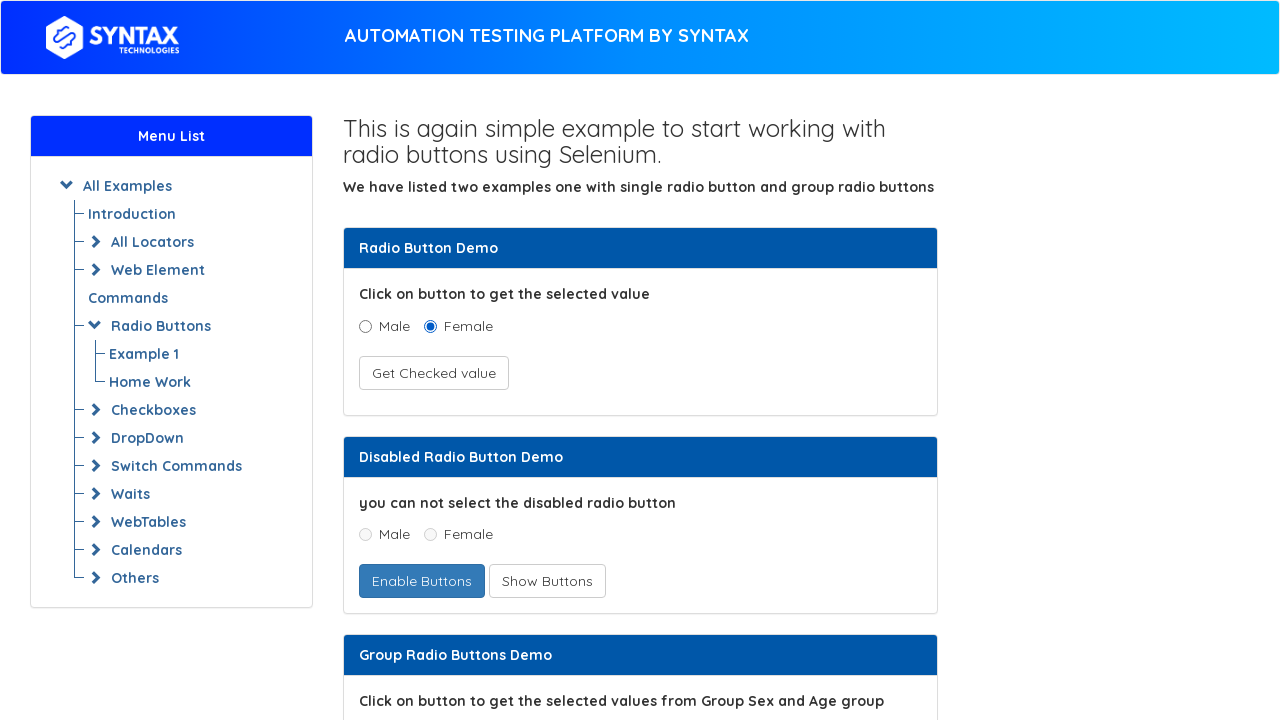

Extracted text content from link
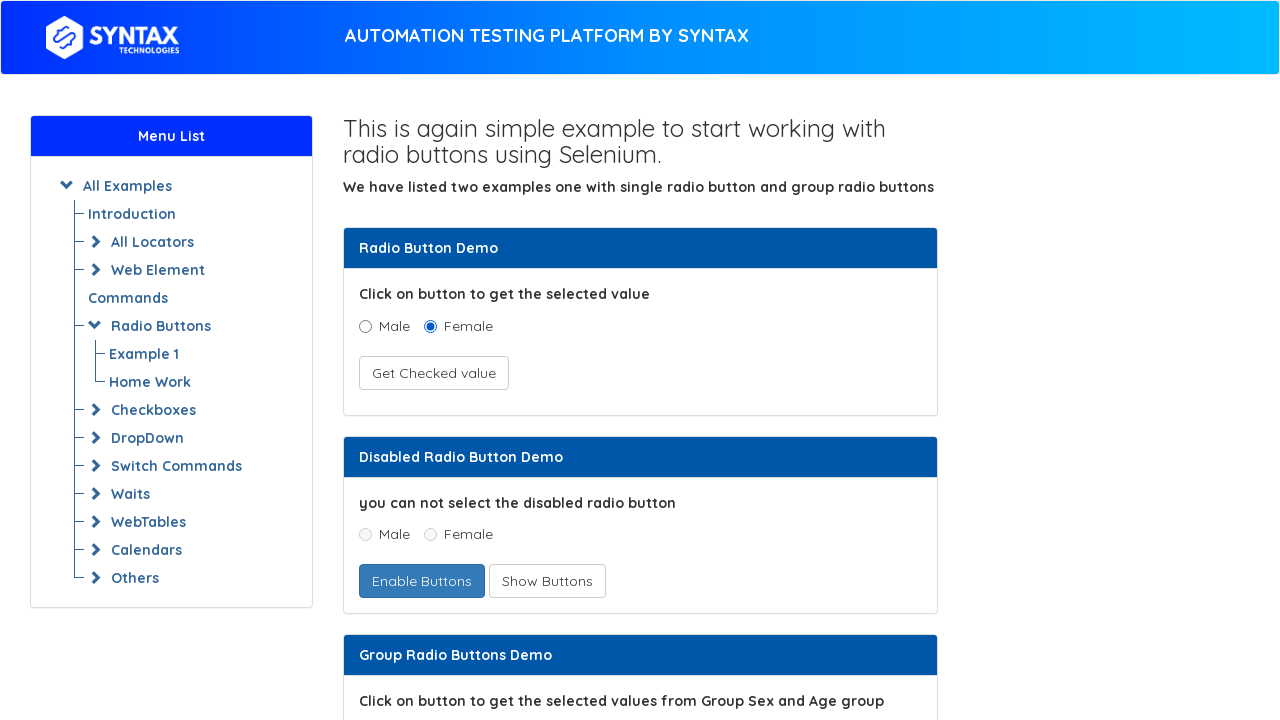

Extracted text content from link
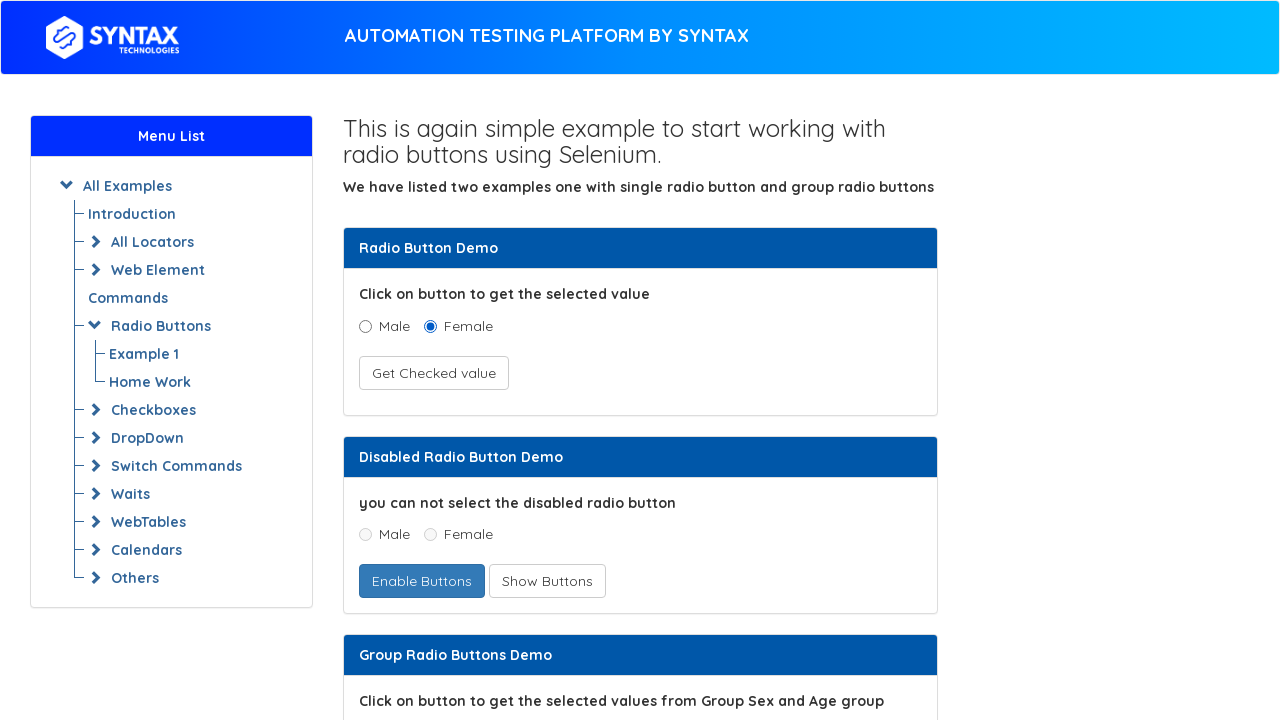

Extracted text content from link
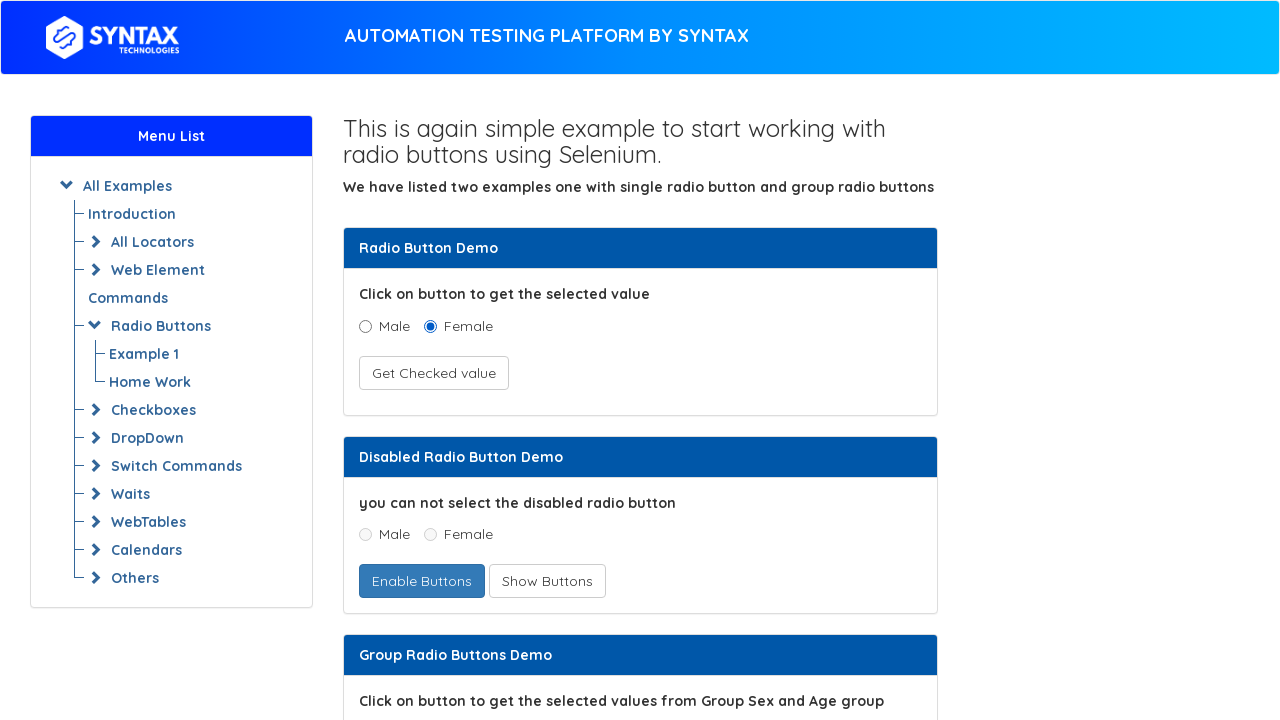

Extracted text content from link
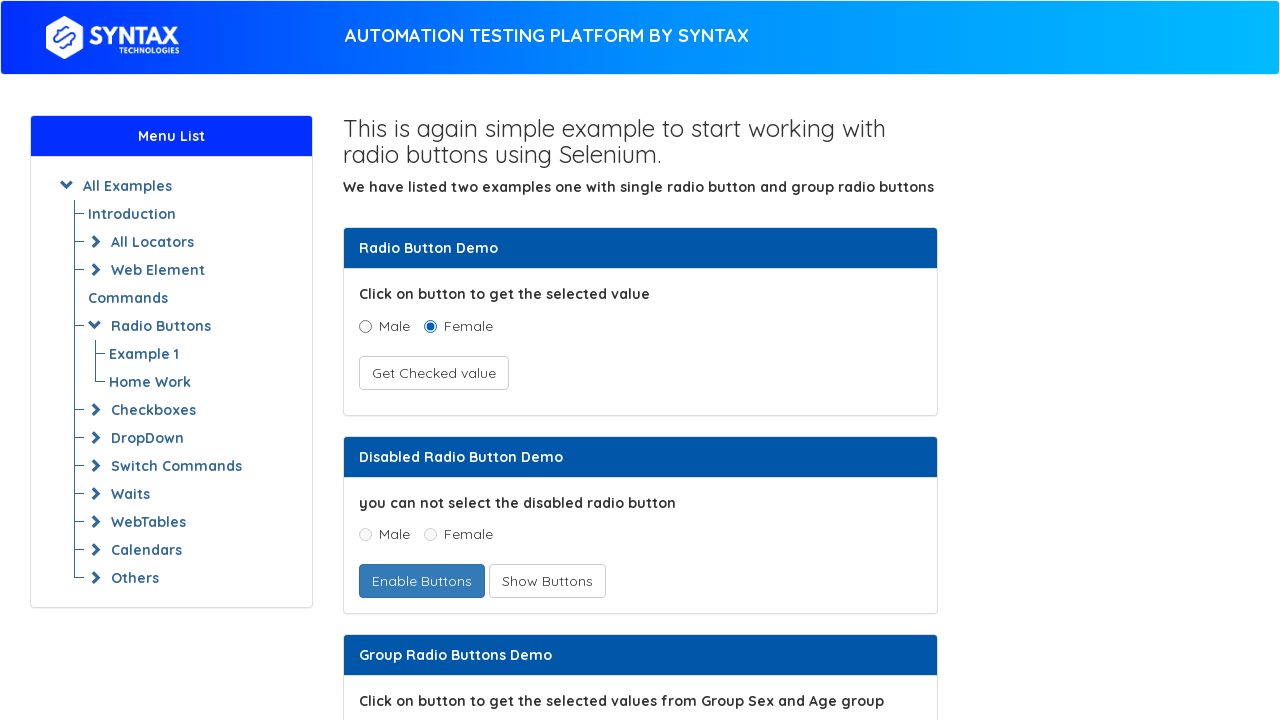

Extracted text content from link
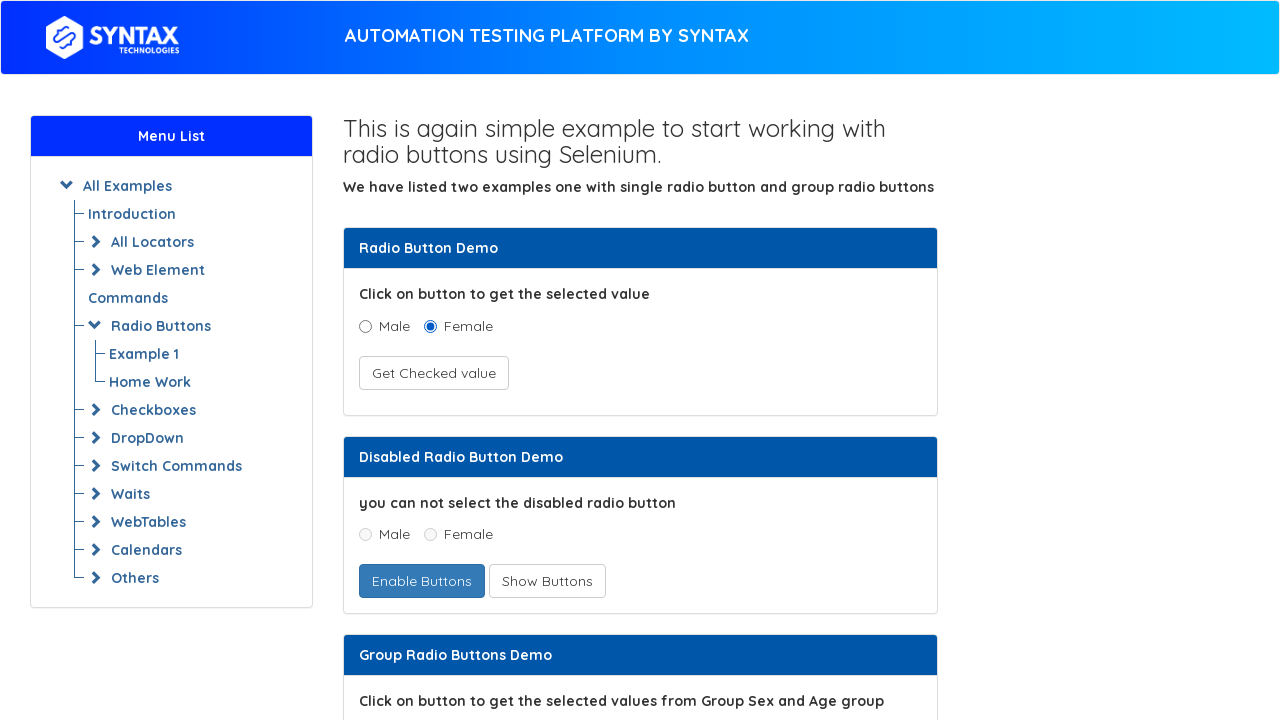

Extracted text content from link
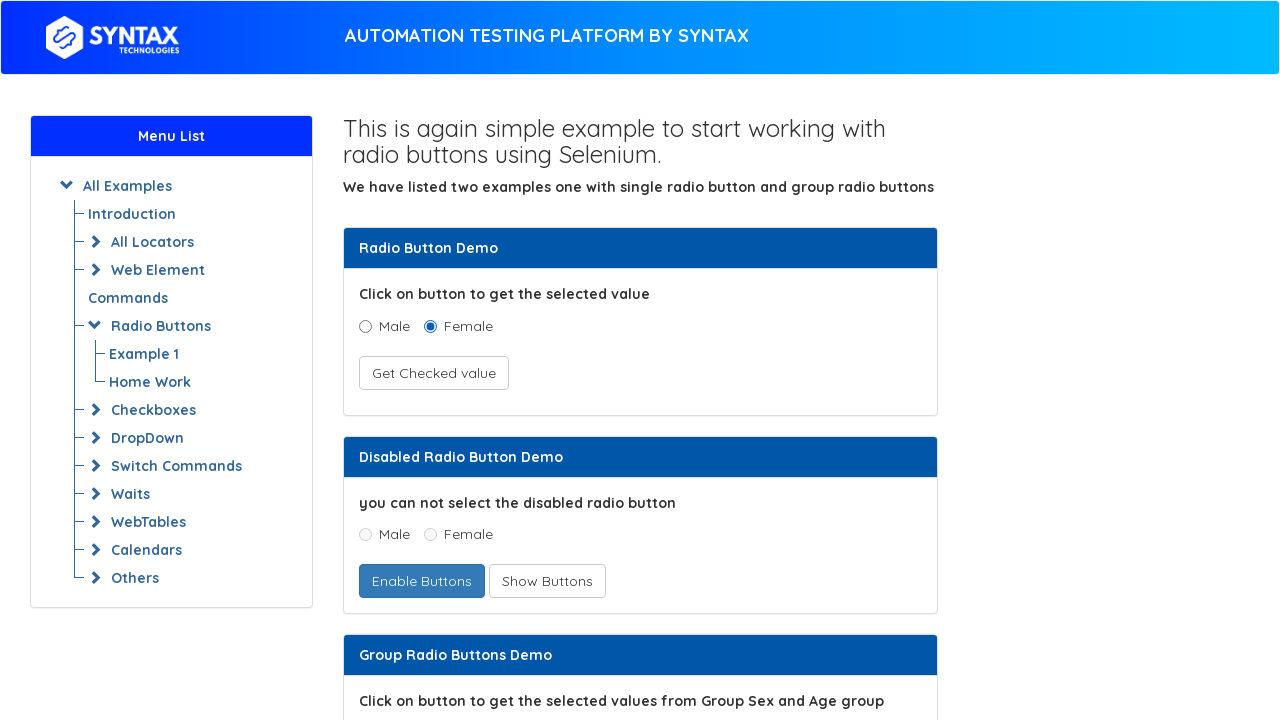

Extracted text content from link
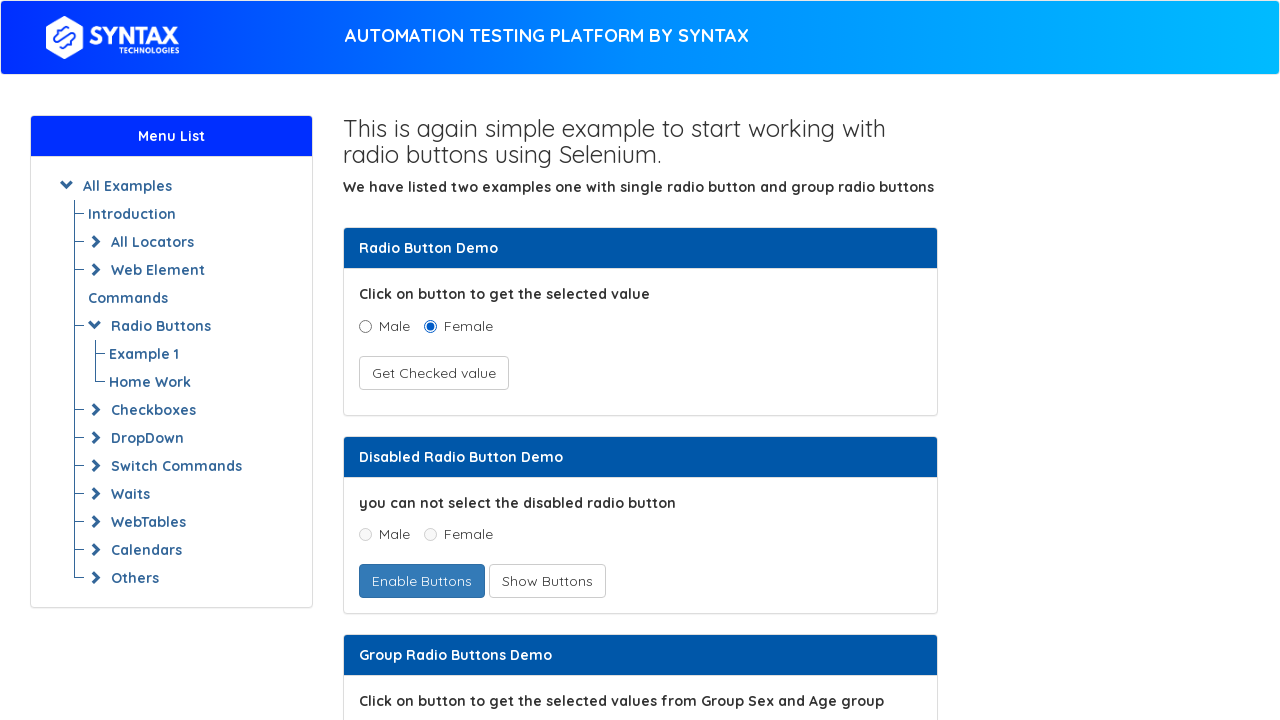

Extracted text content from link
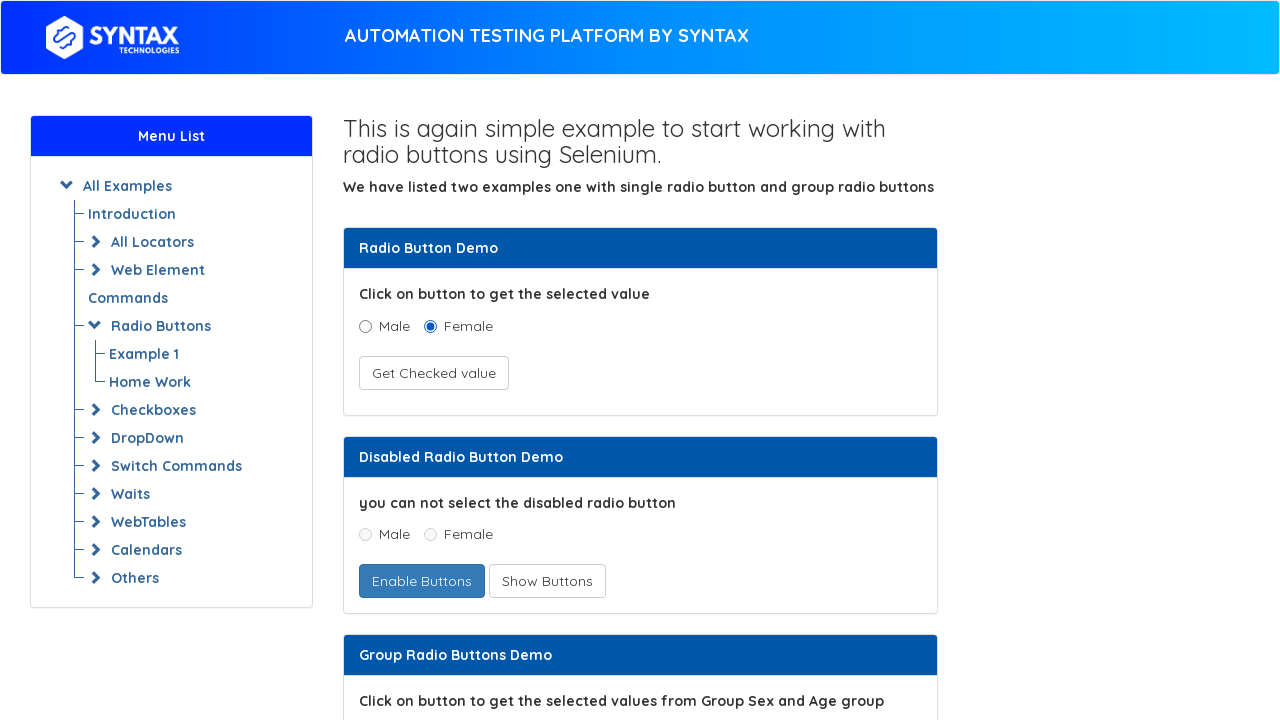

Extracted text content from link
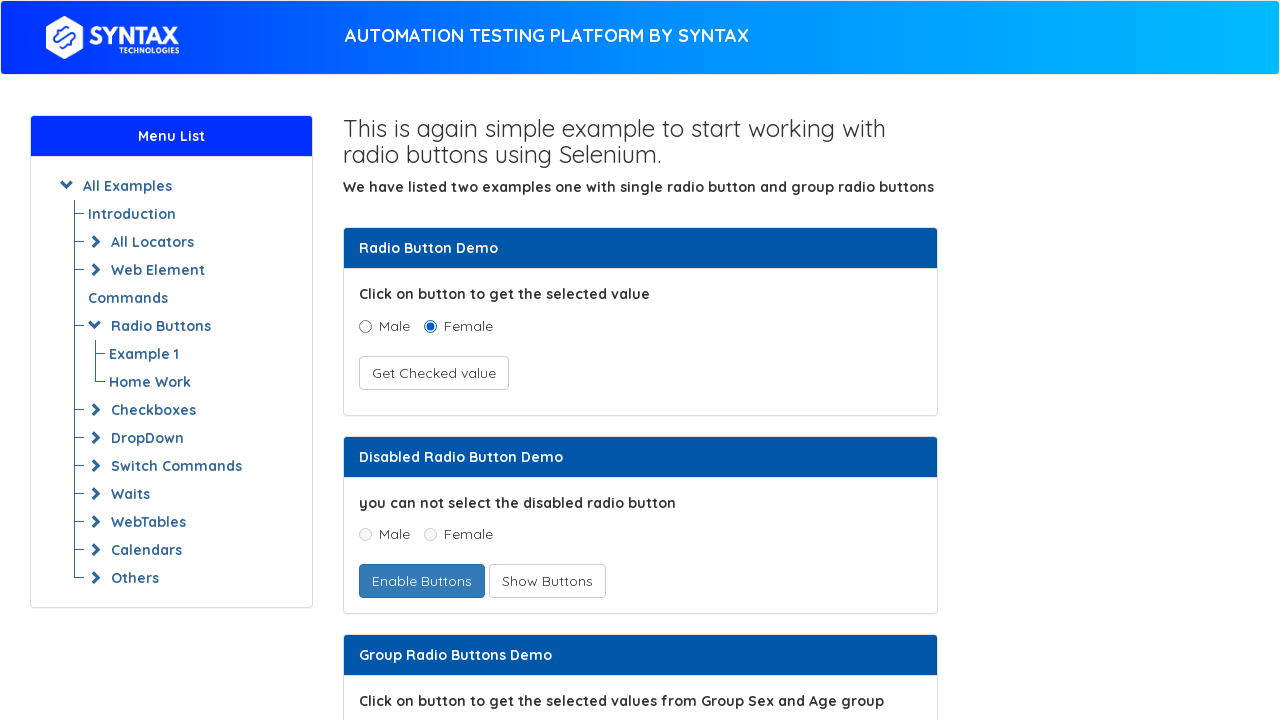

Extracted text content from link
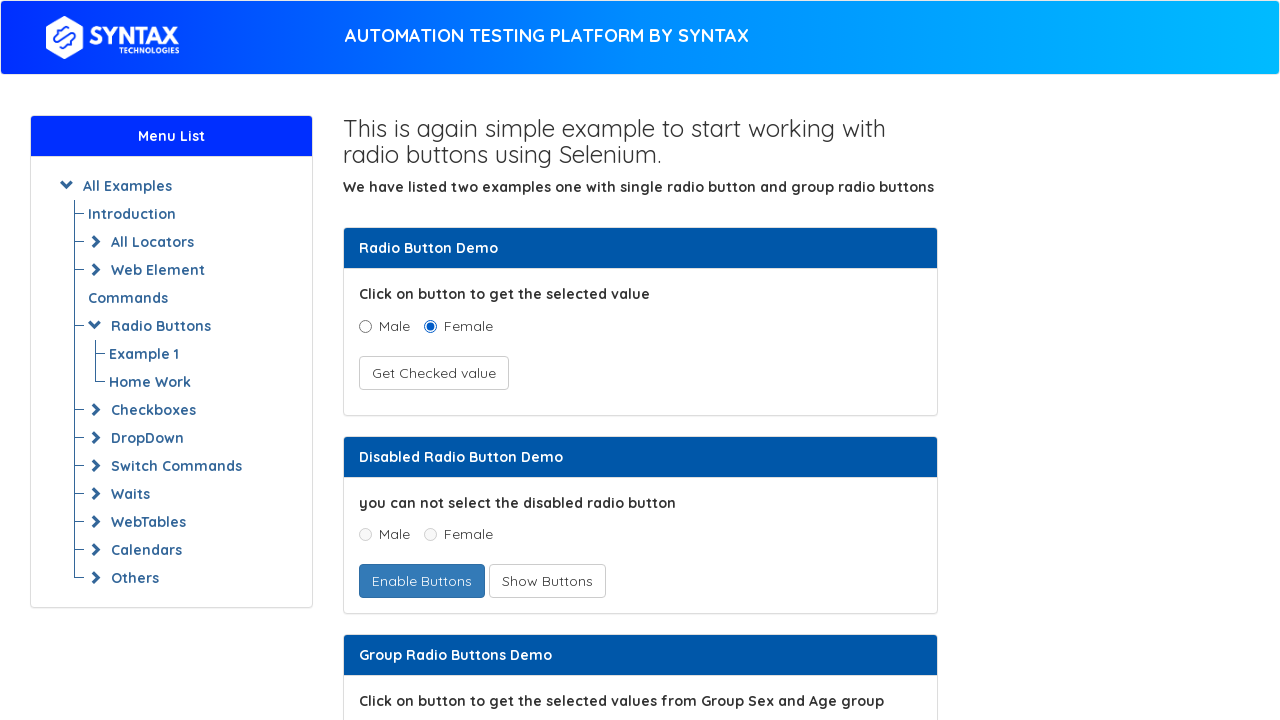

Extracted text content from link
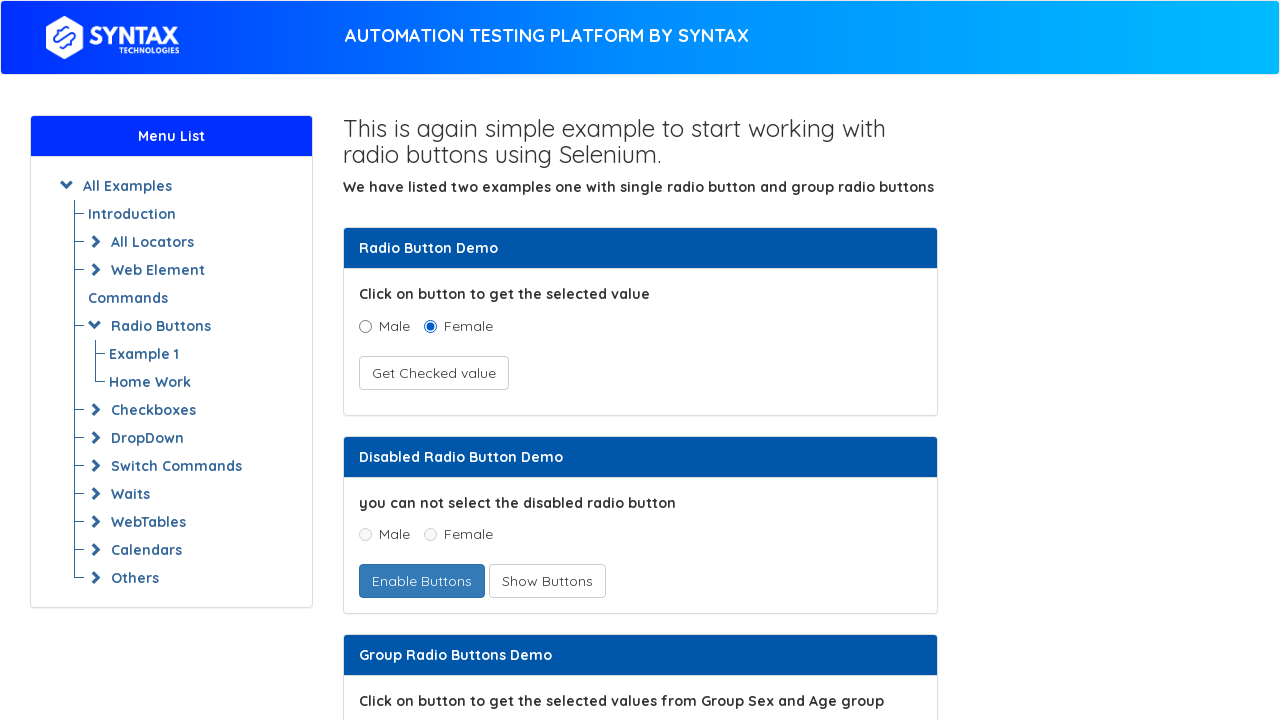

Extracted text content from link
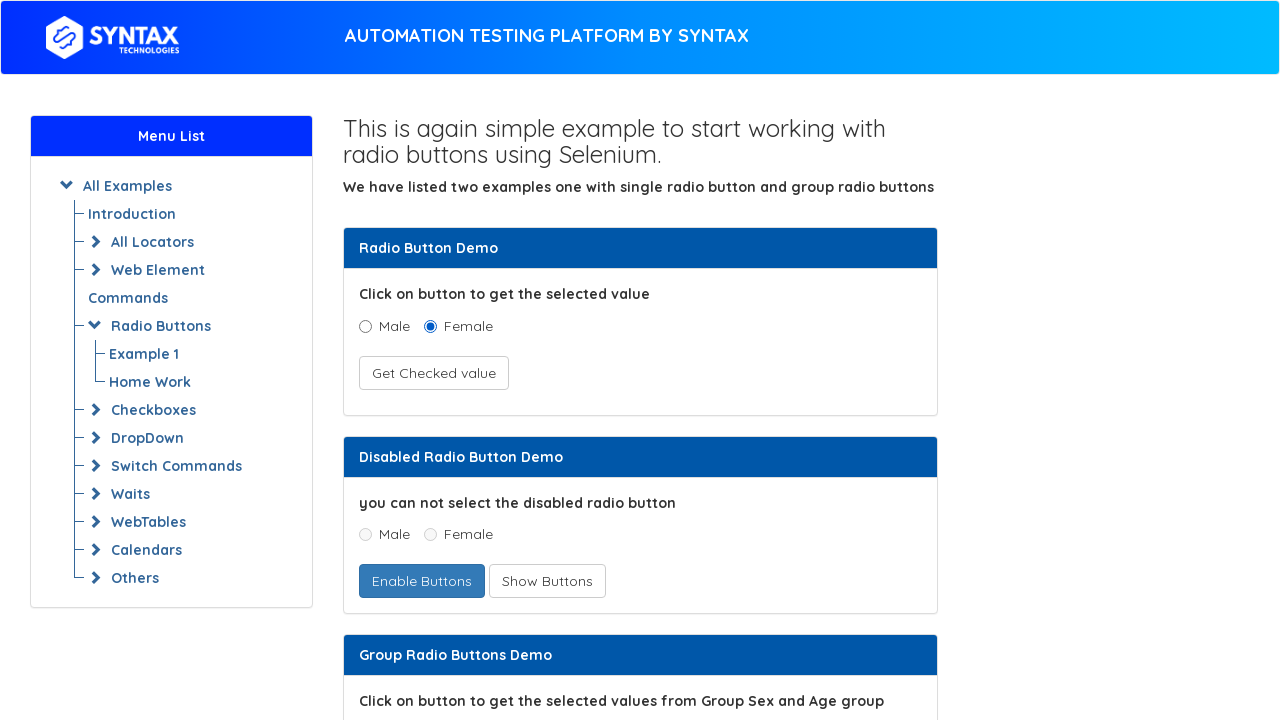

Extracted text content from link
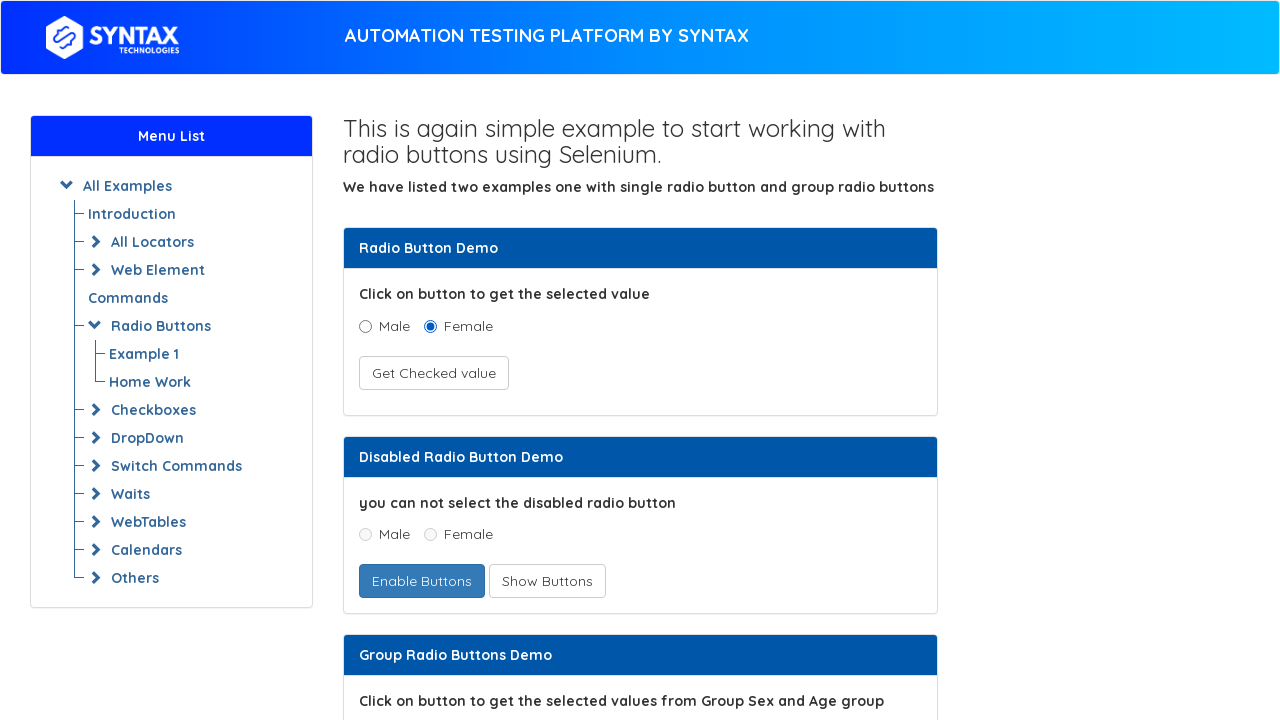

Extracted text content from link
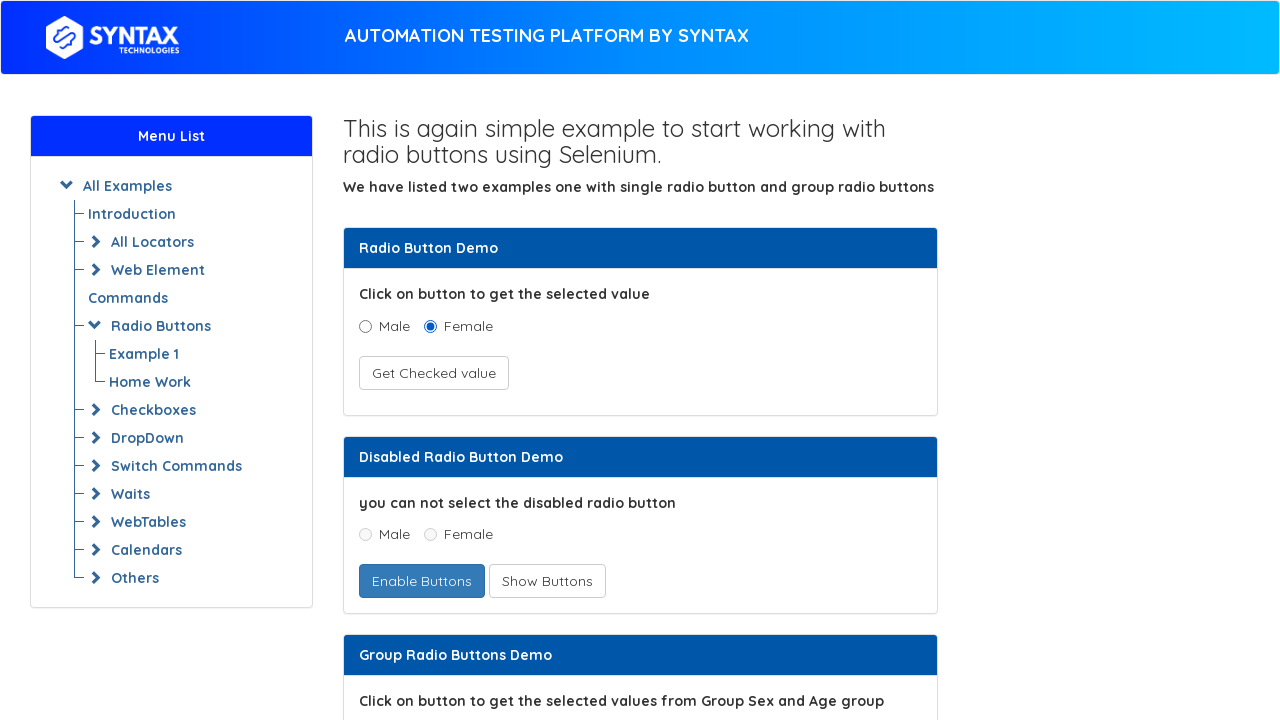

Extracted text content from link
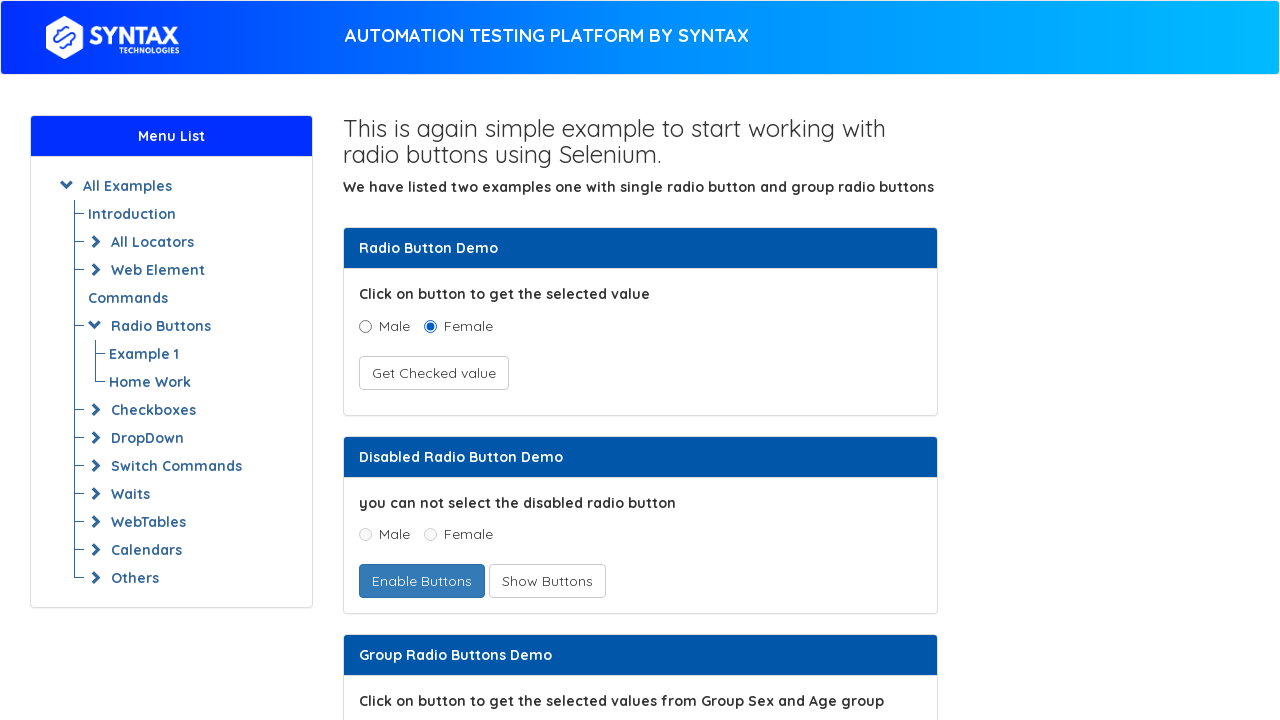

Extracted text content from link
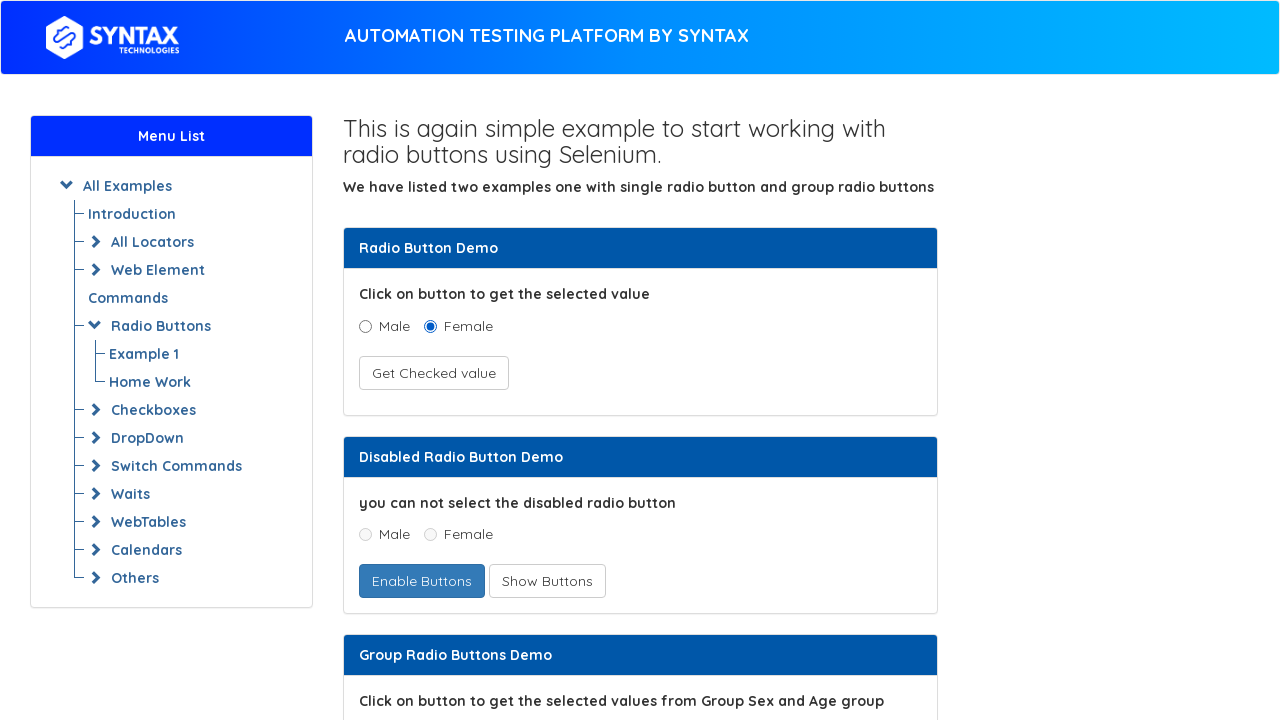

Extracted text content from link
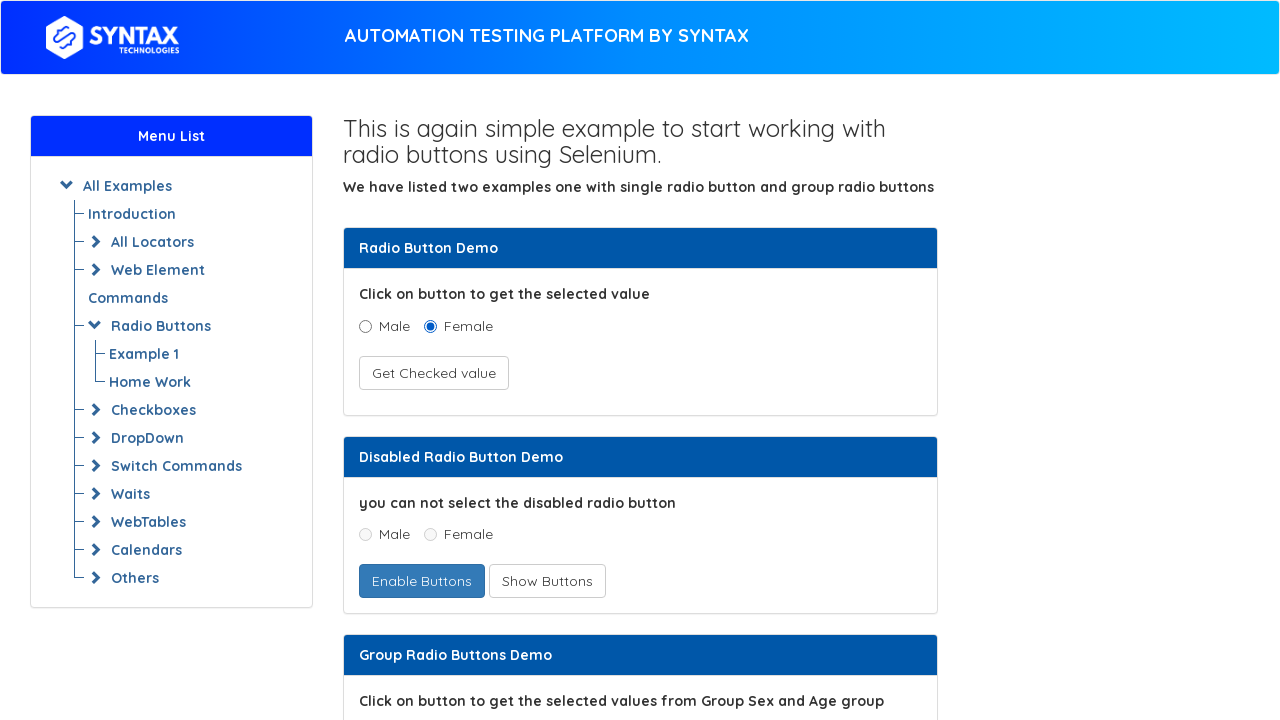

Extracted text content from link
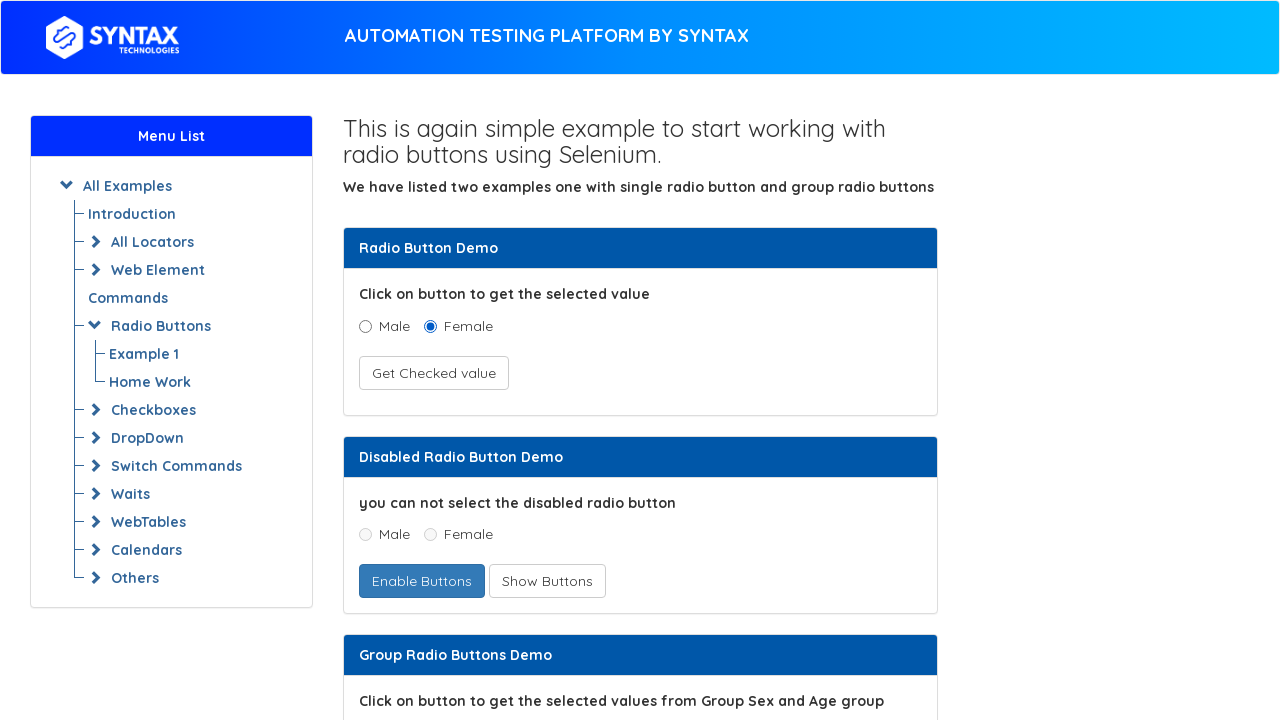

Extracted text content from link
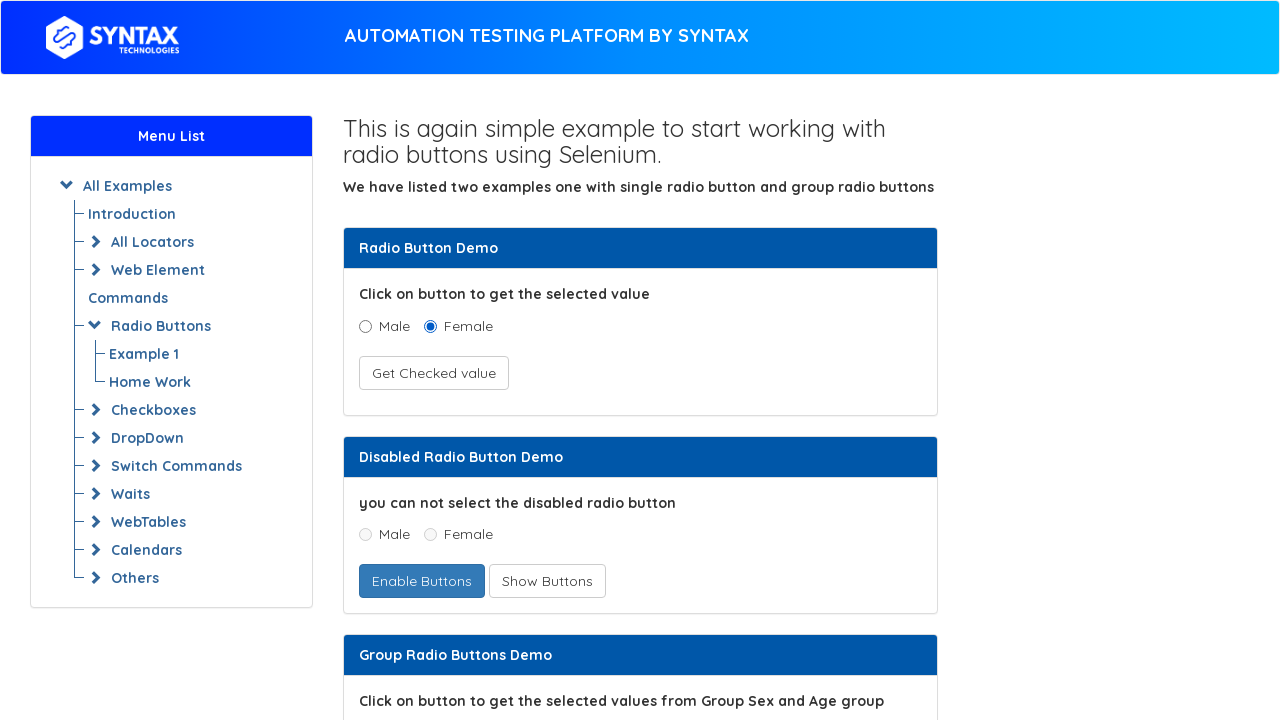

Extracted text content from link
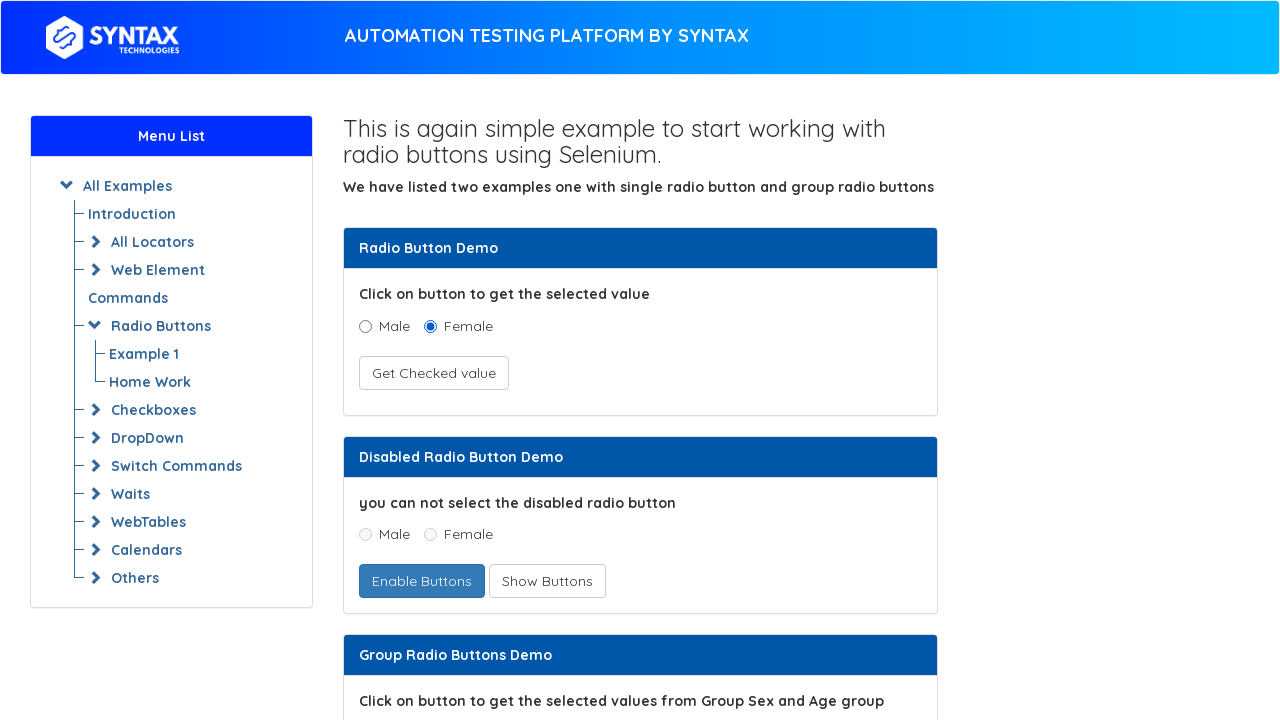

Extracted text content from link
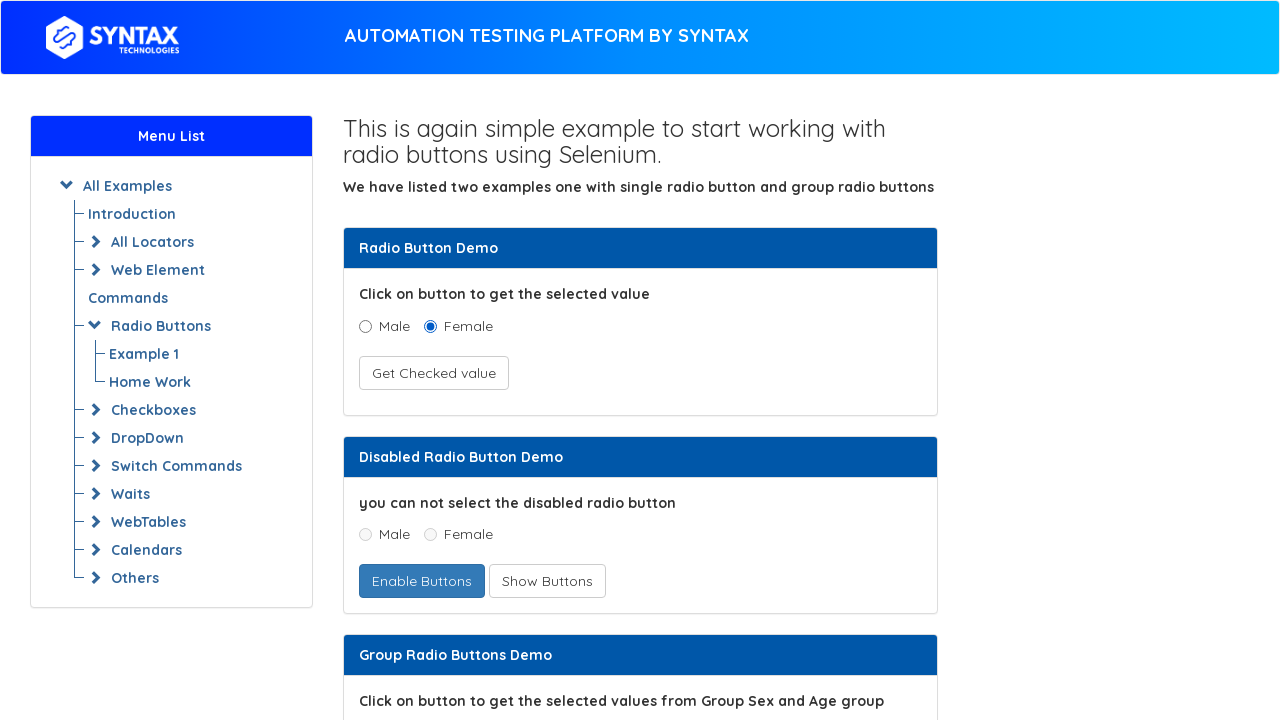

Extracted text content from link
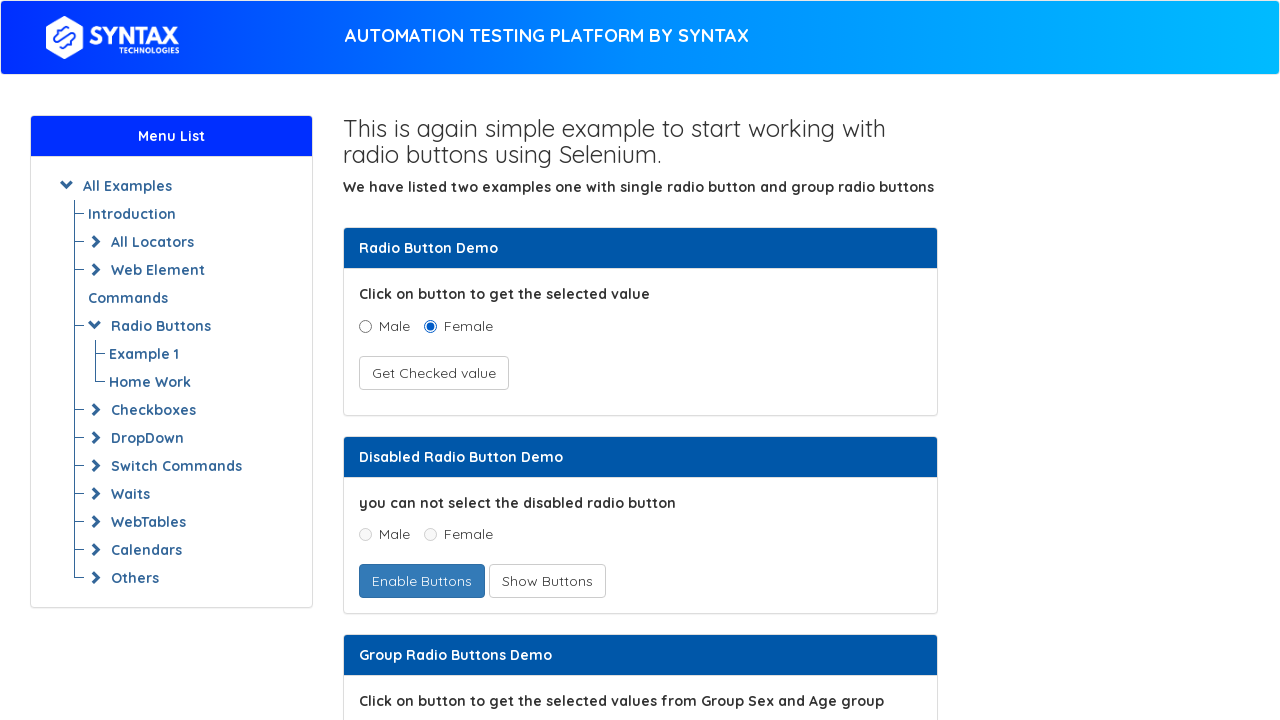

Extracted text content from link
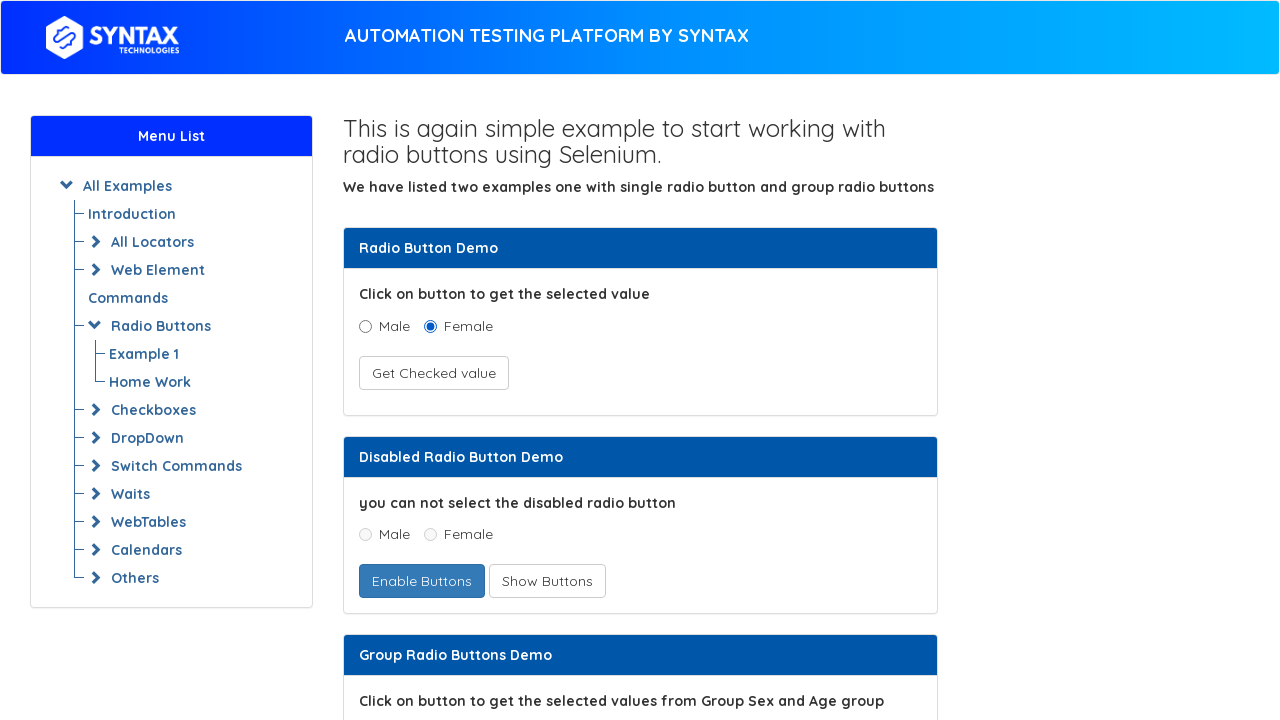

Extracted text content from link
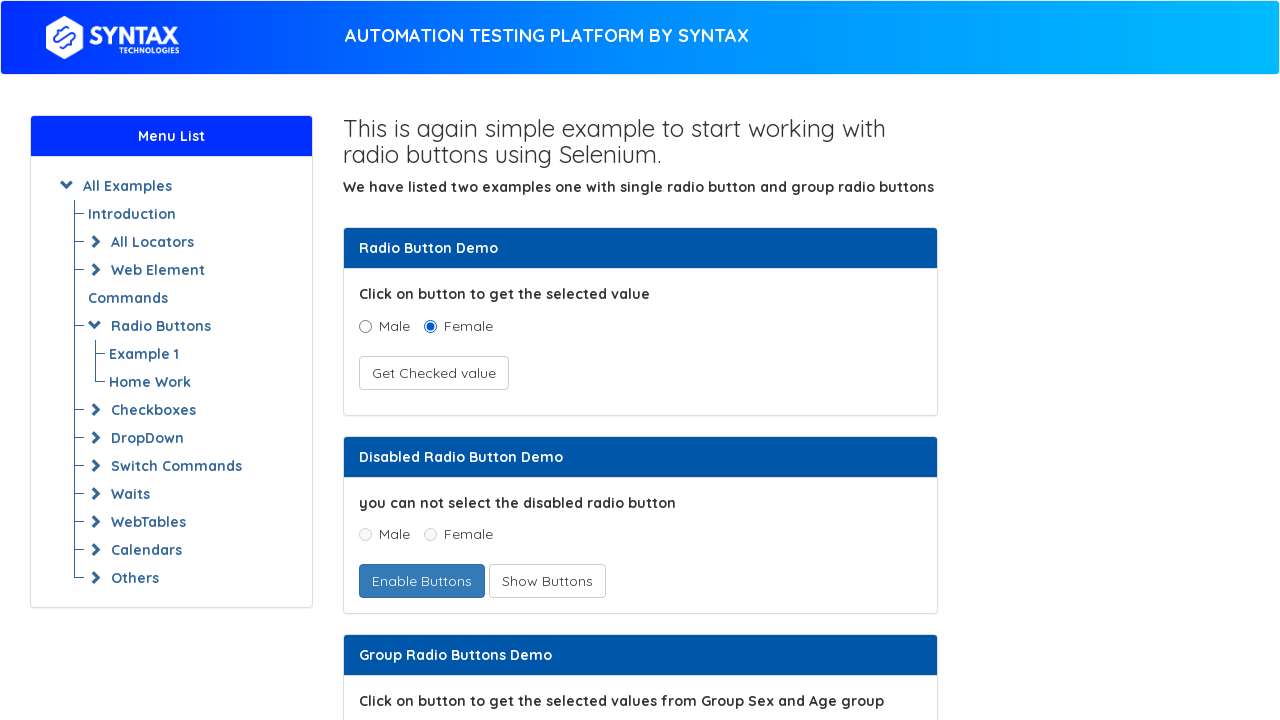

Extracted text content from link
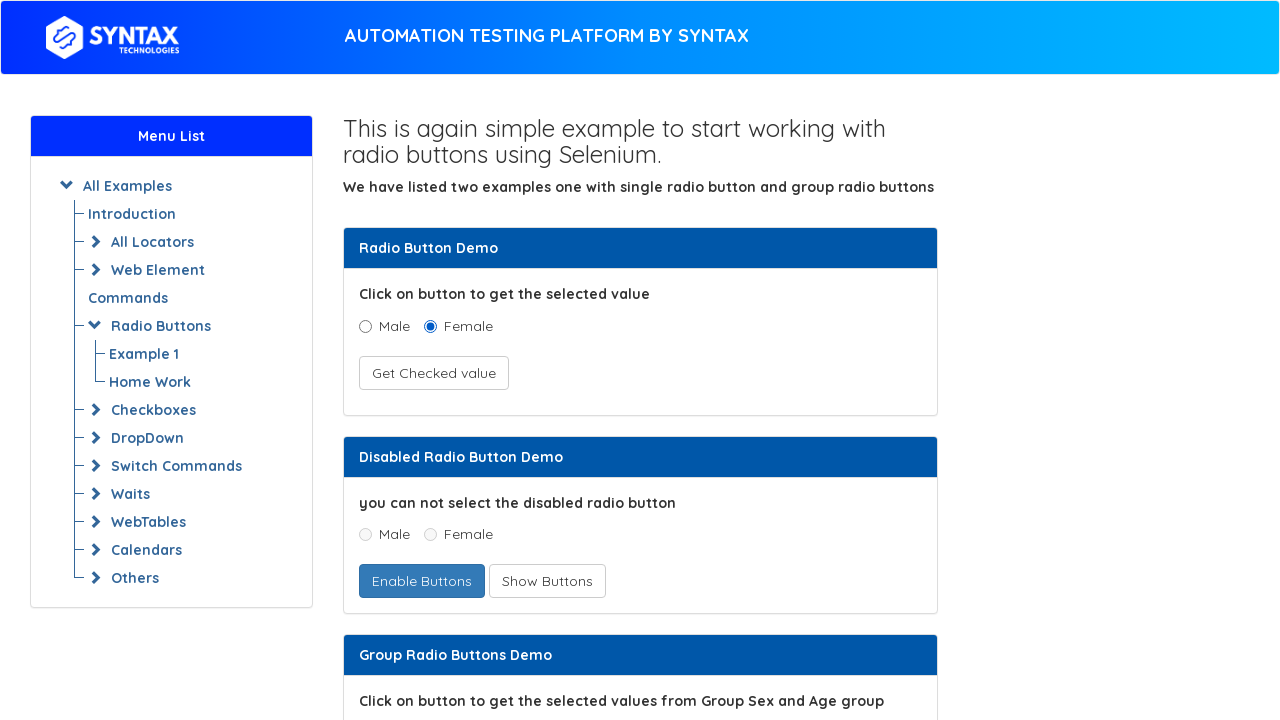

Extracted text content from link
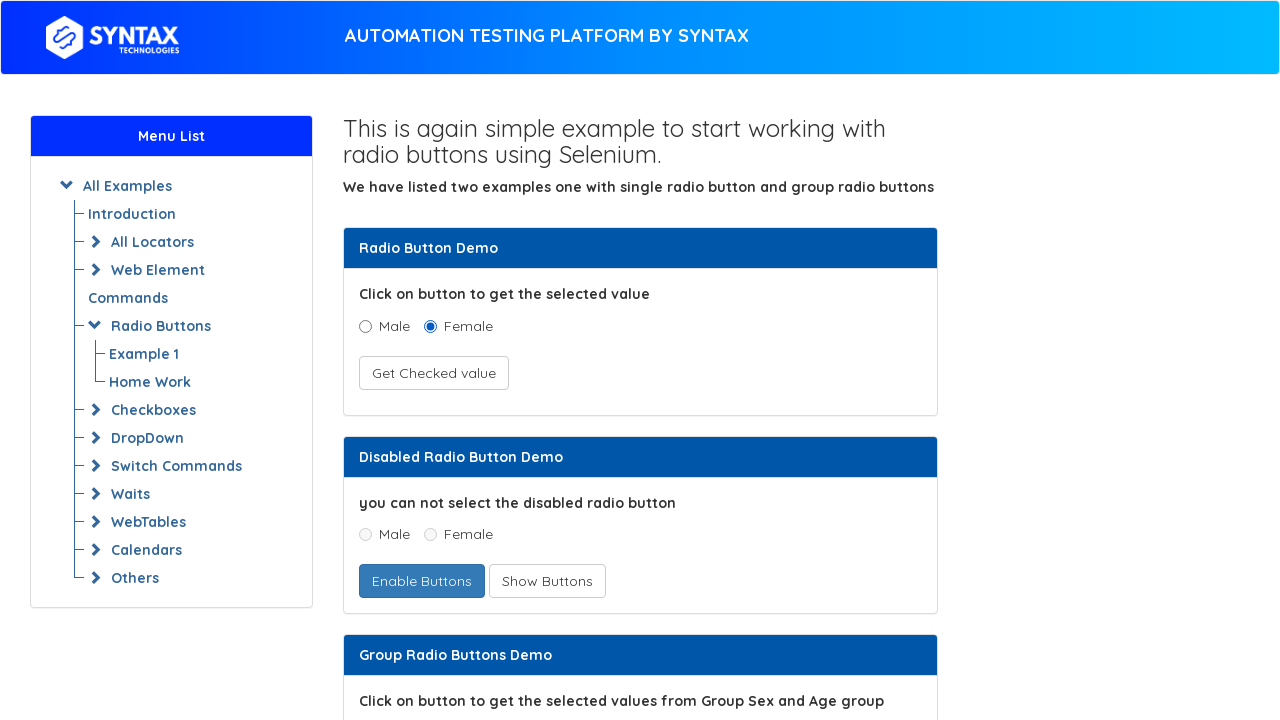

Extracted text content from link
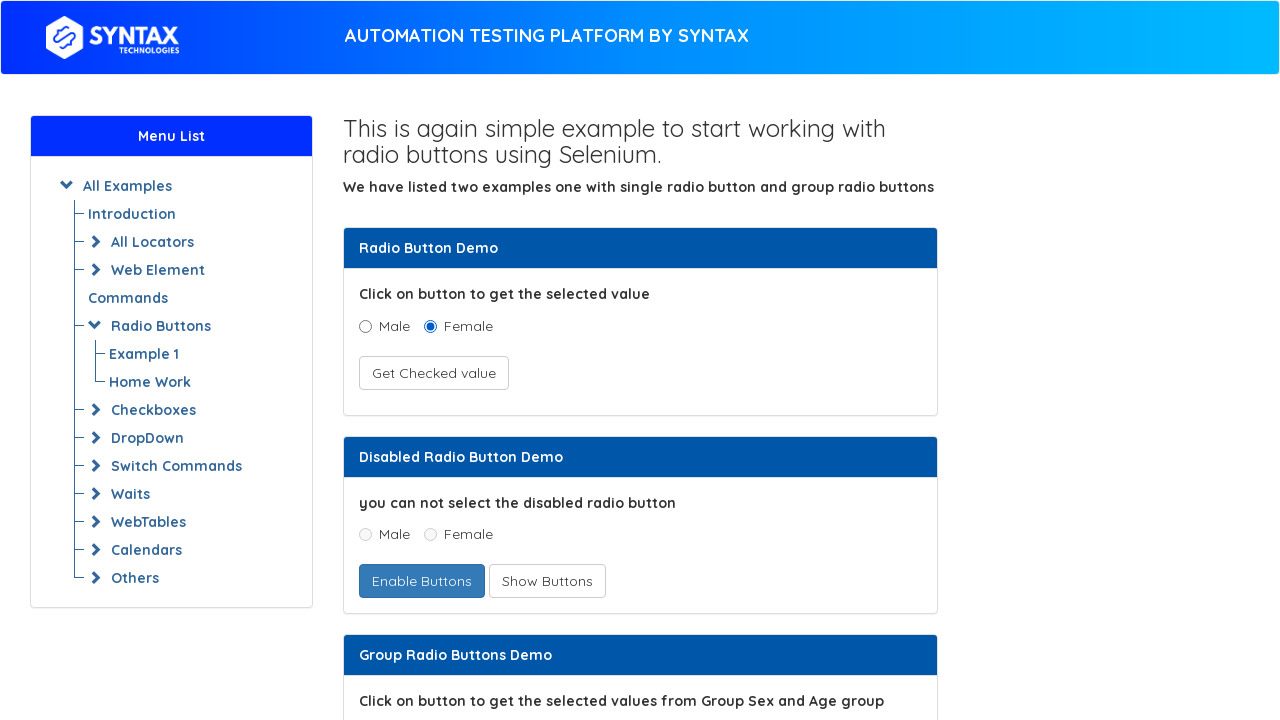

Extracted text content from link
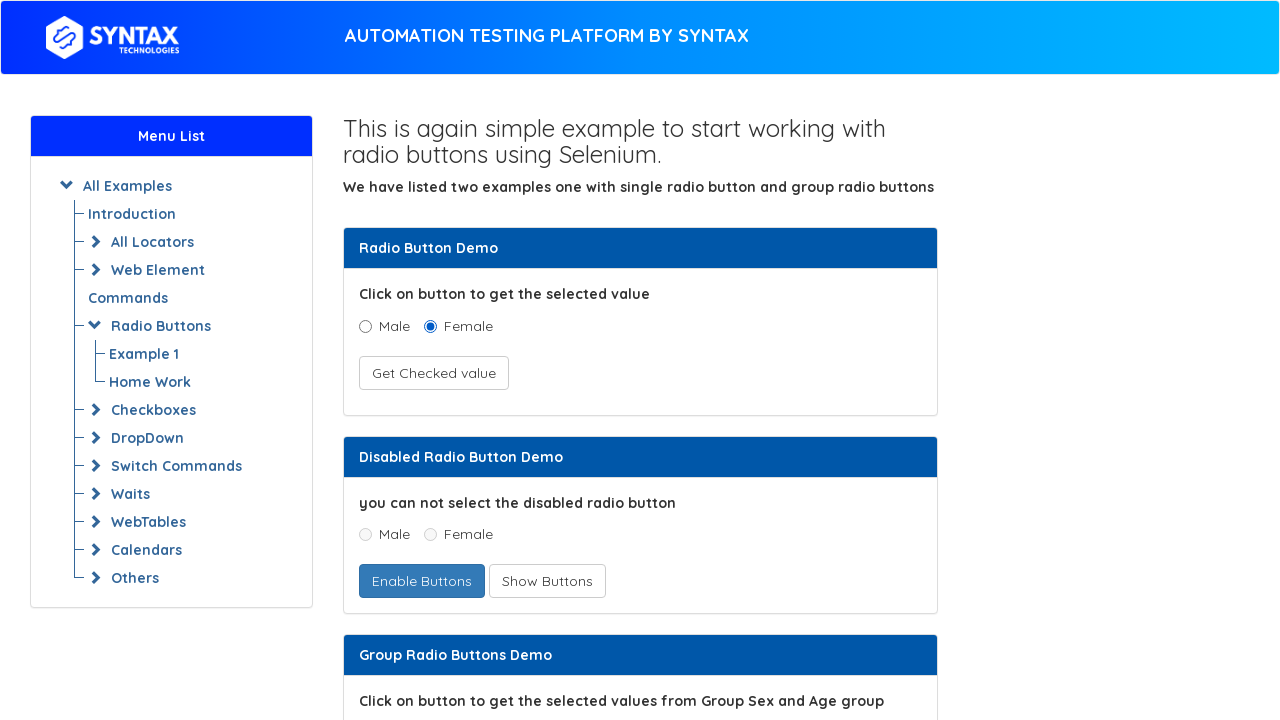

Extracted text content from link
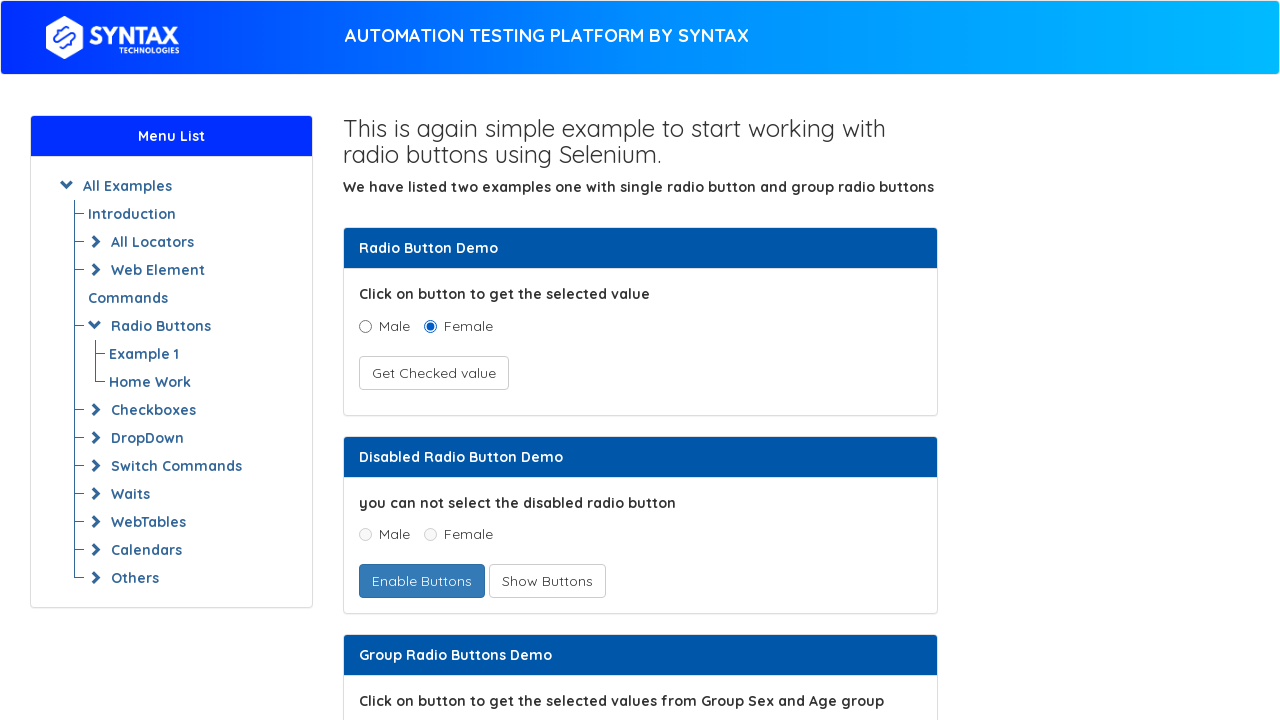

Extracted text content from link
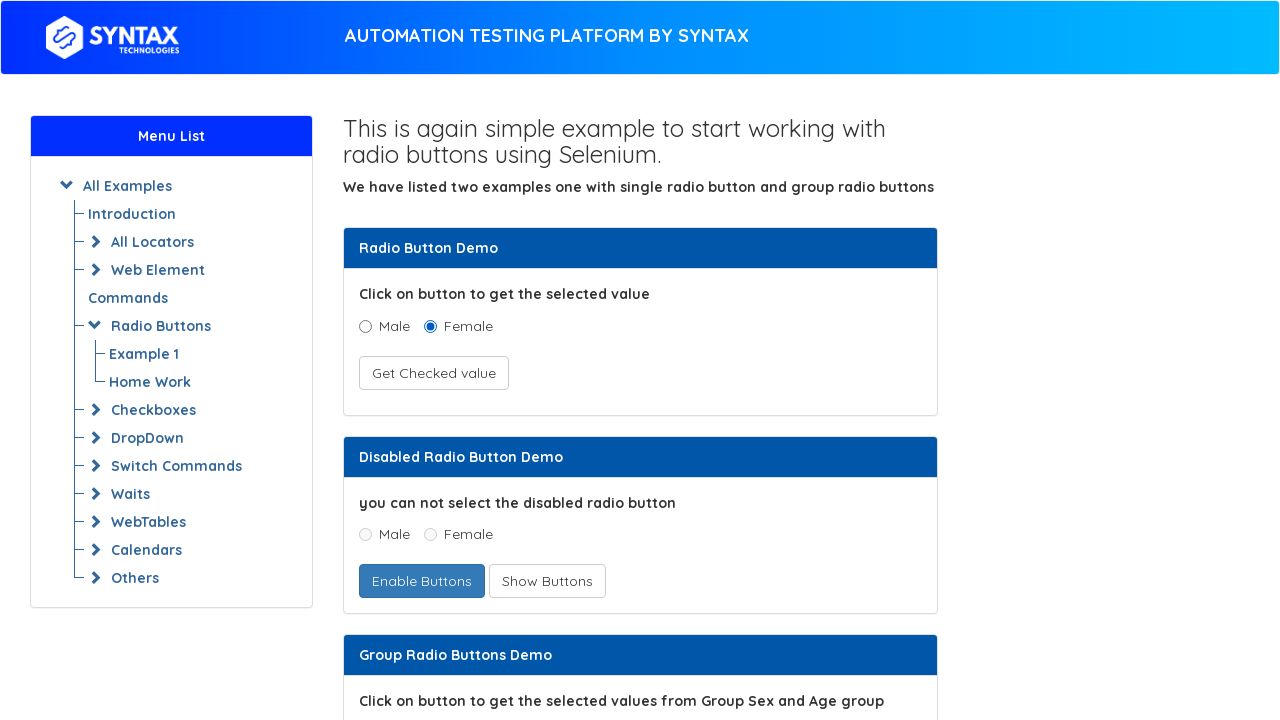

Extracted text content from link
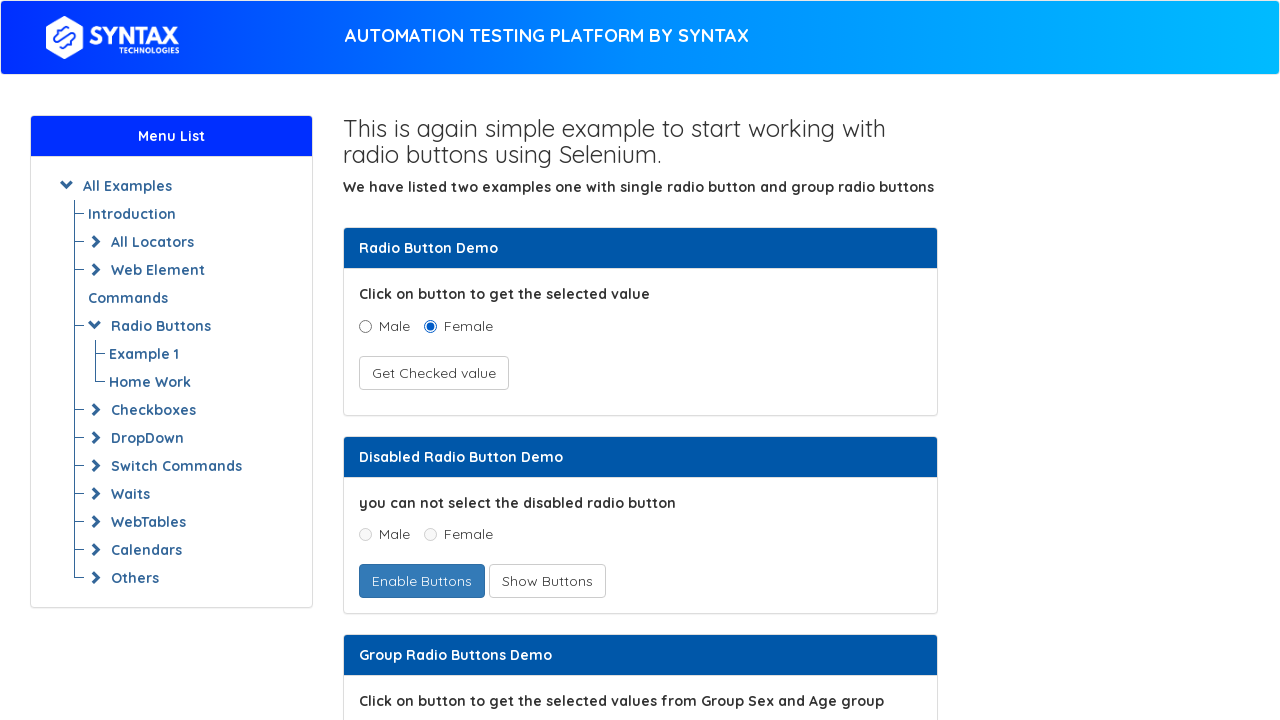

Extracted text content from link
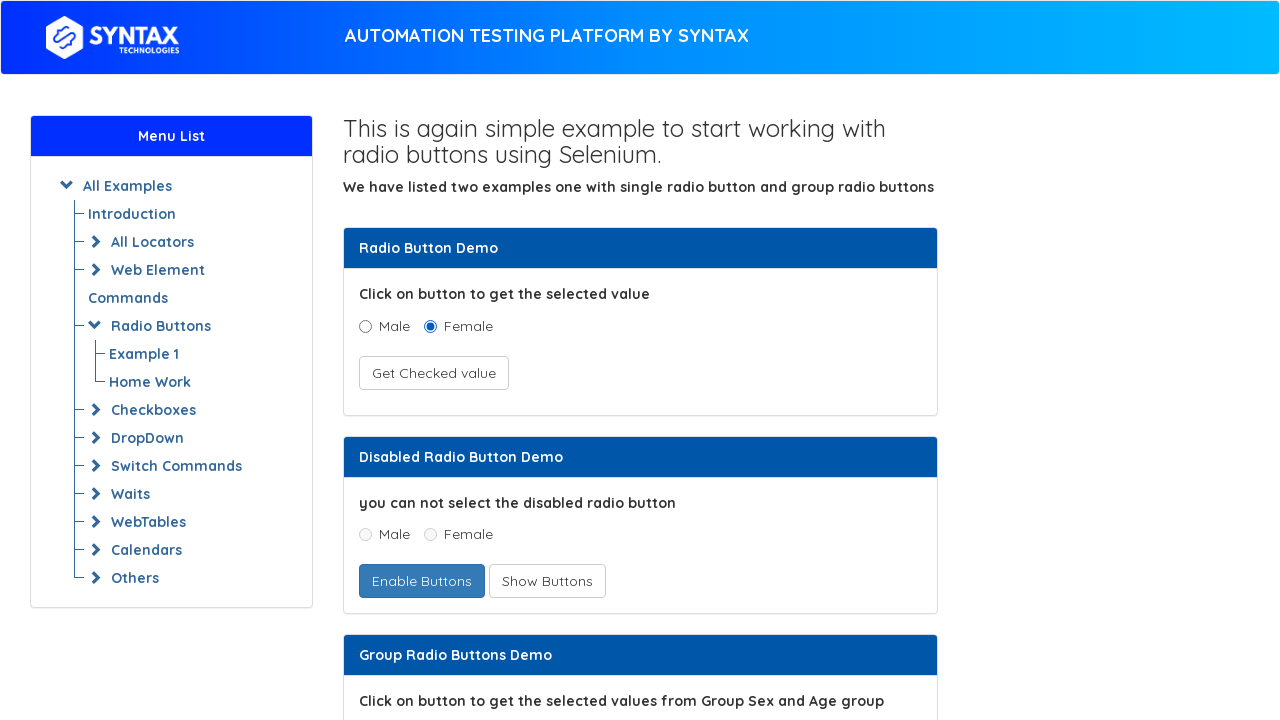

Extracted text content from link
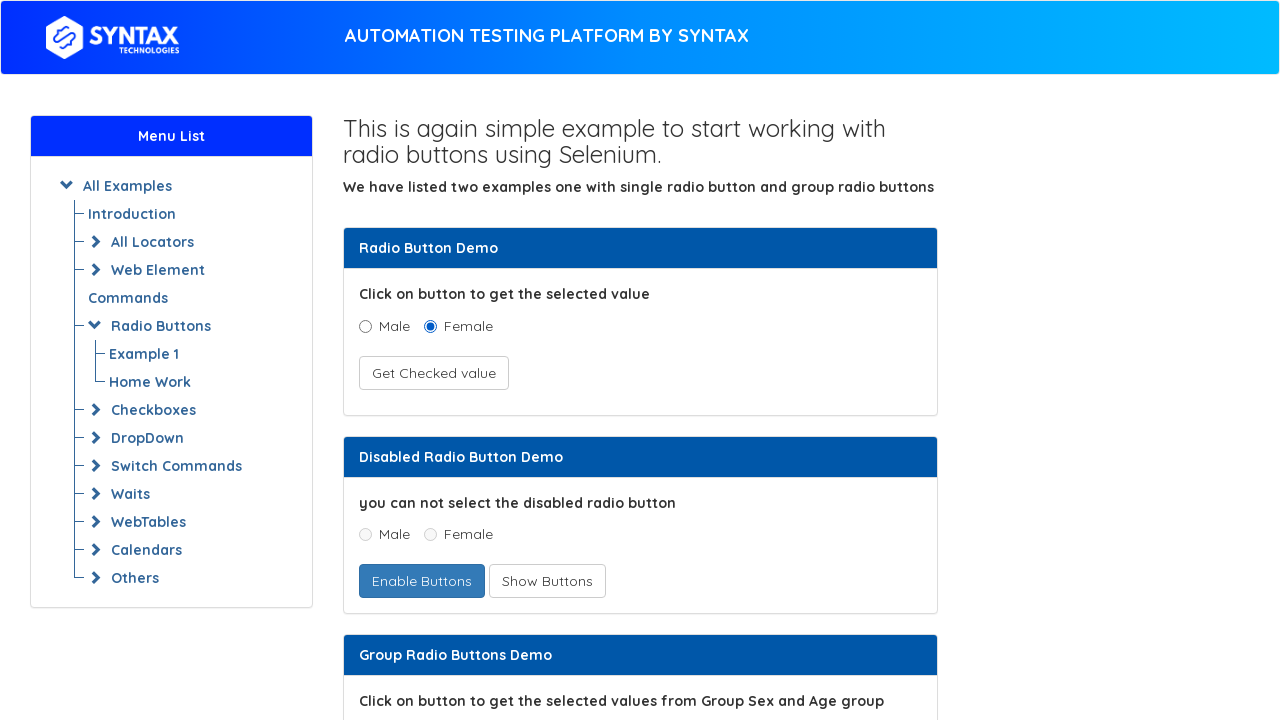

Extracted text content from link
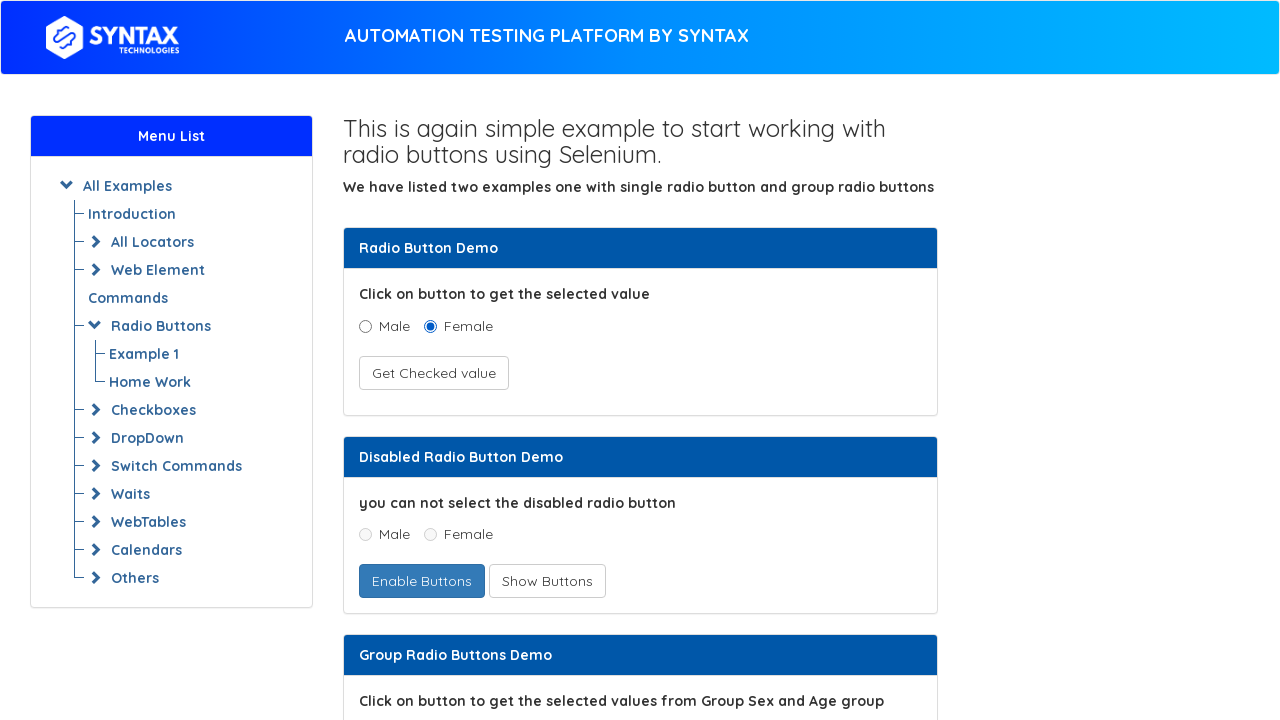

Extracted text content from link
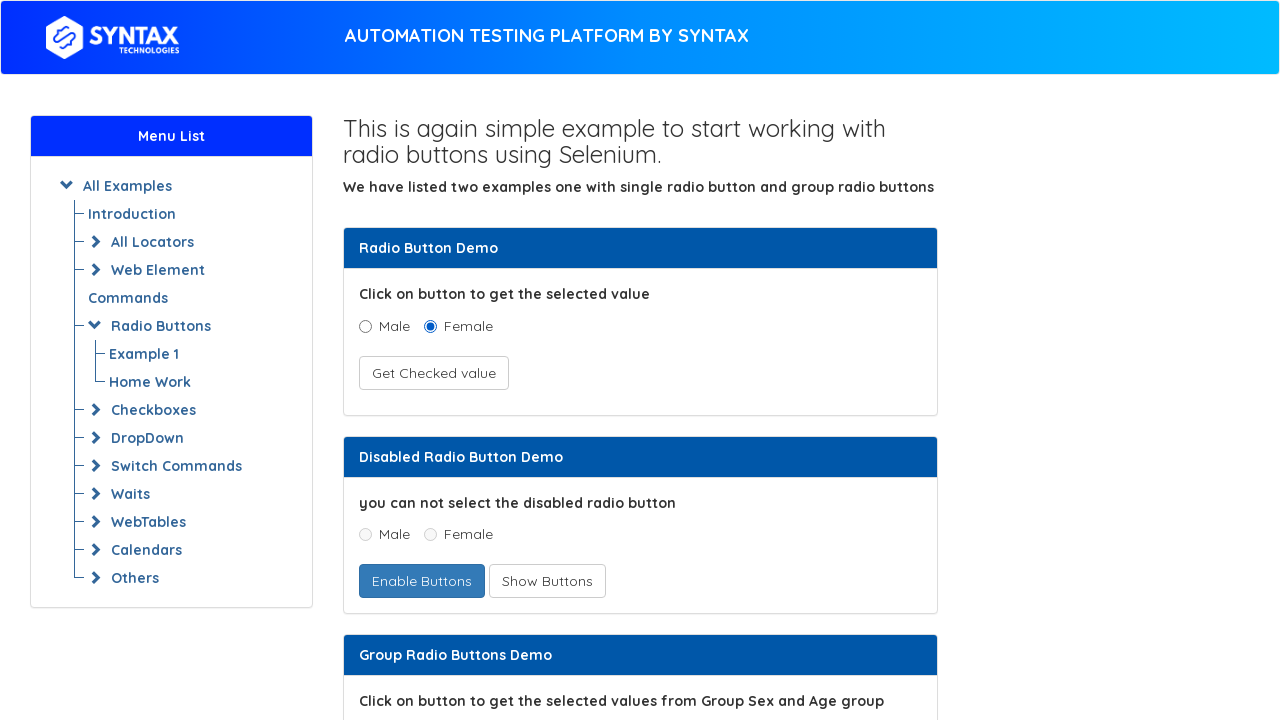

Extracted text content from link
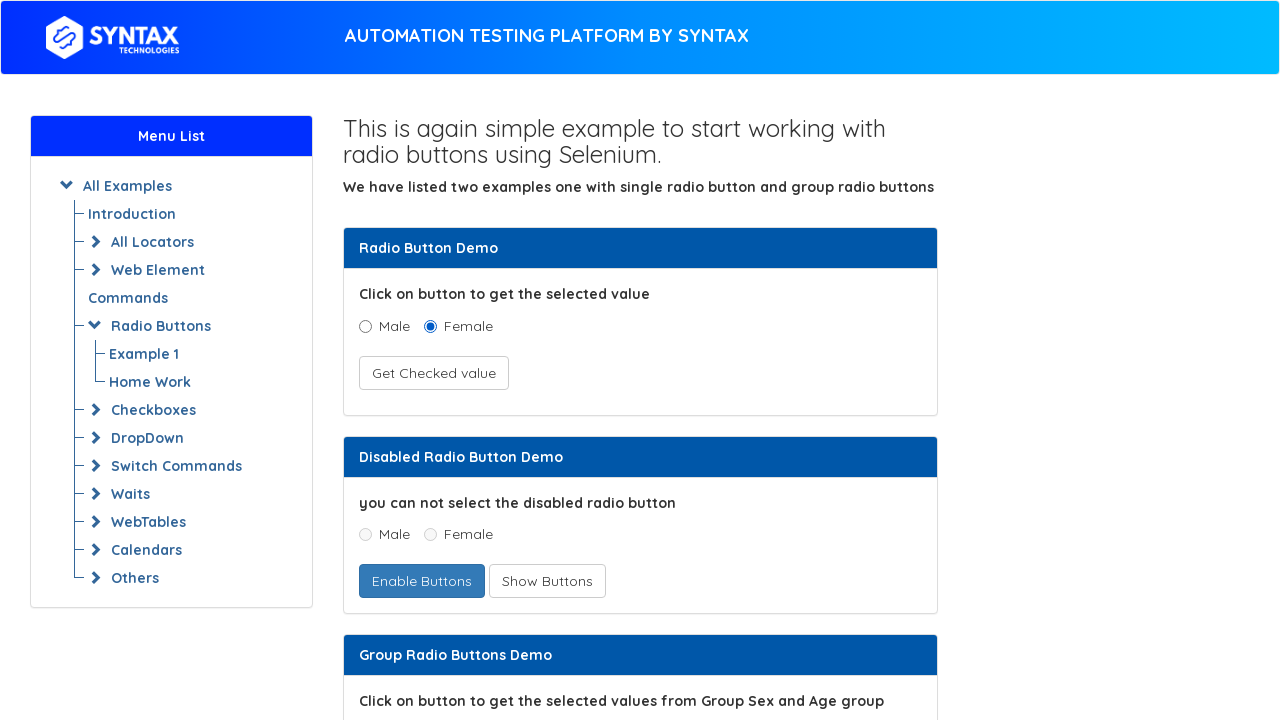

Extracted text content from link
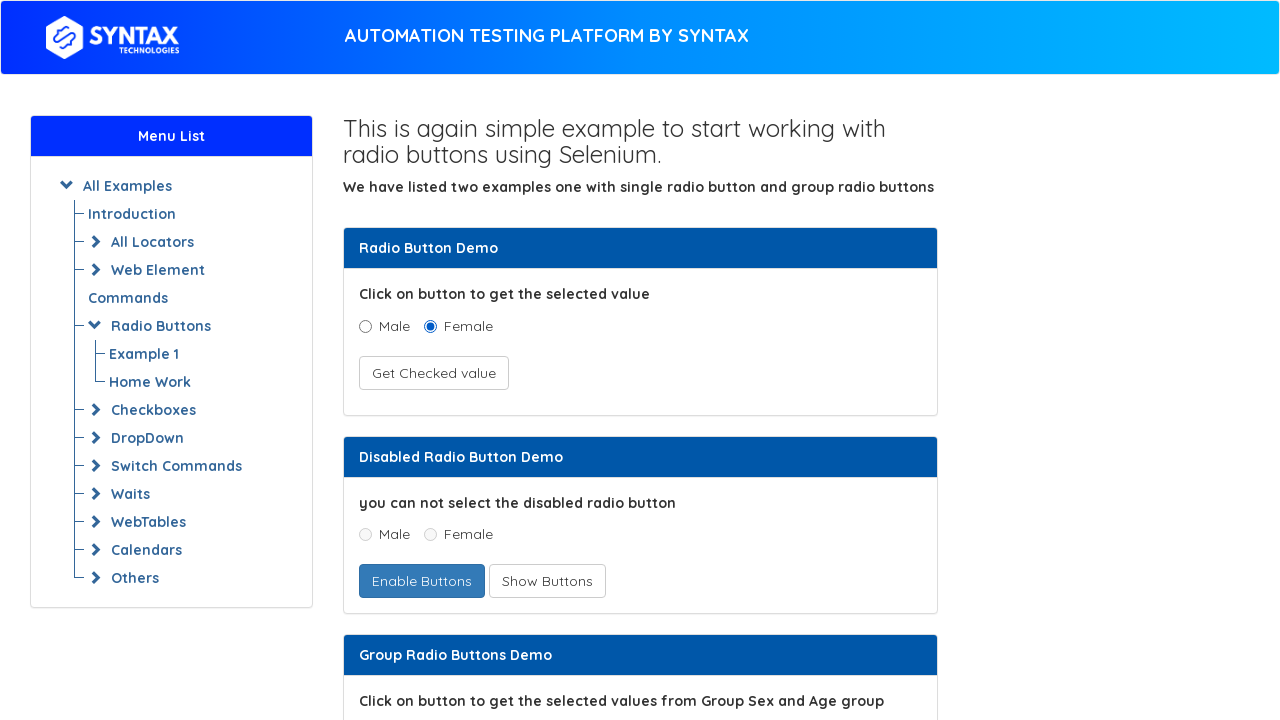

Extracted text content from link
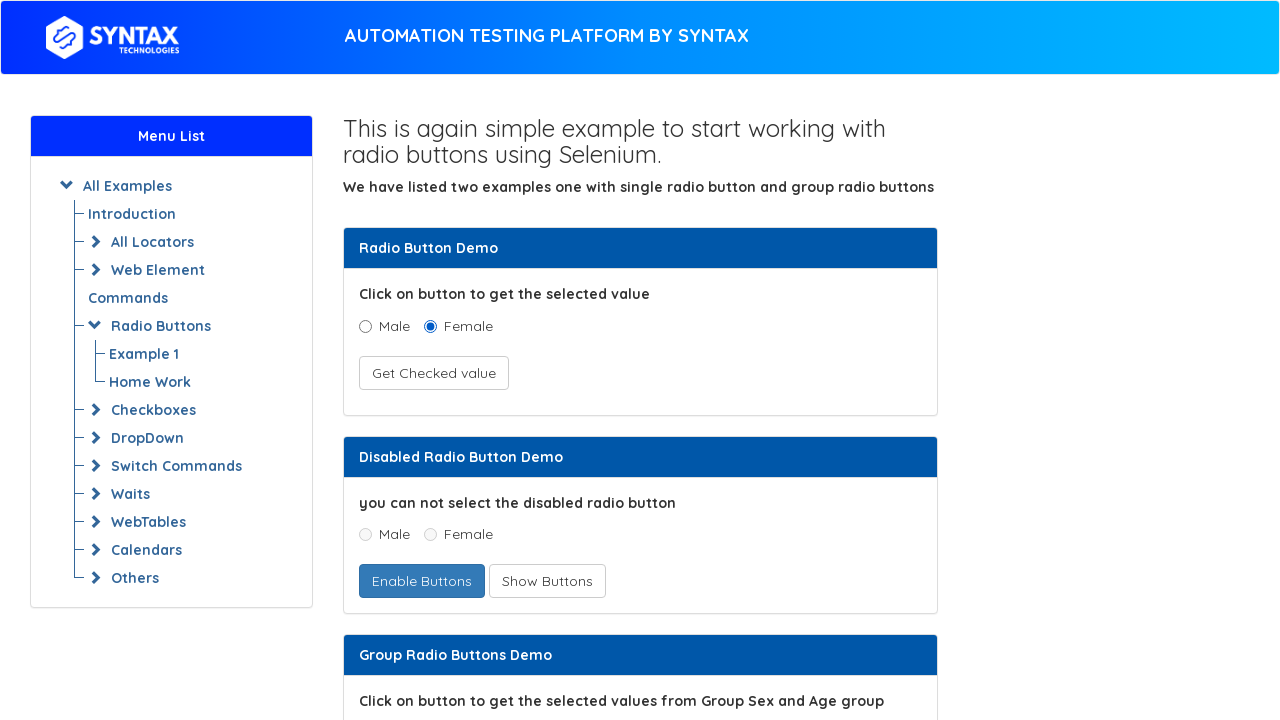

Extracted text content from link
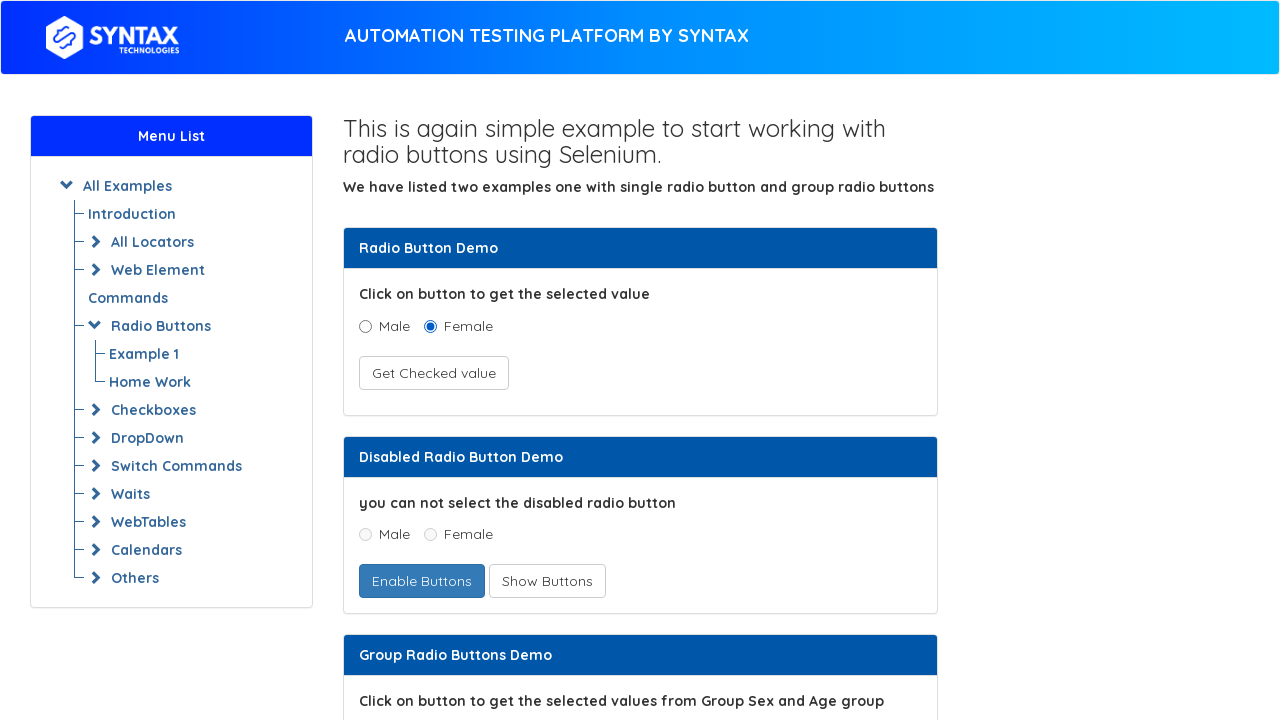

Extracted text content from link
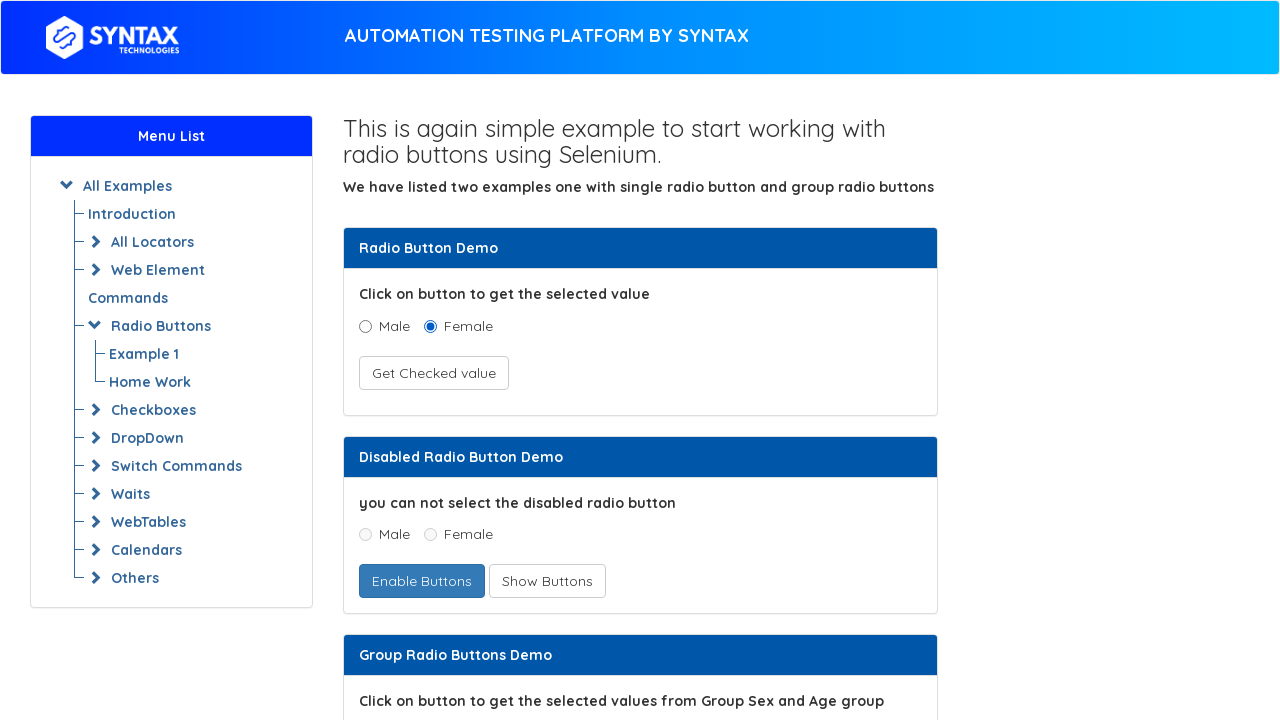

Extracted text content from link
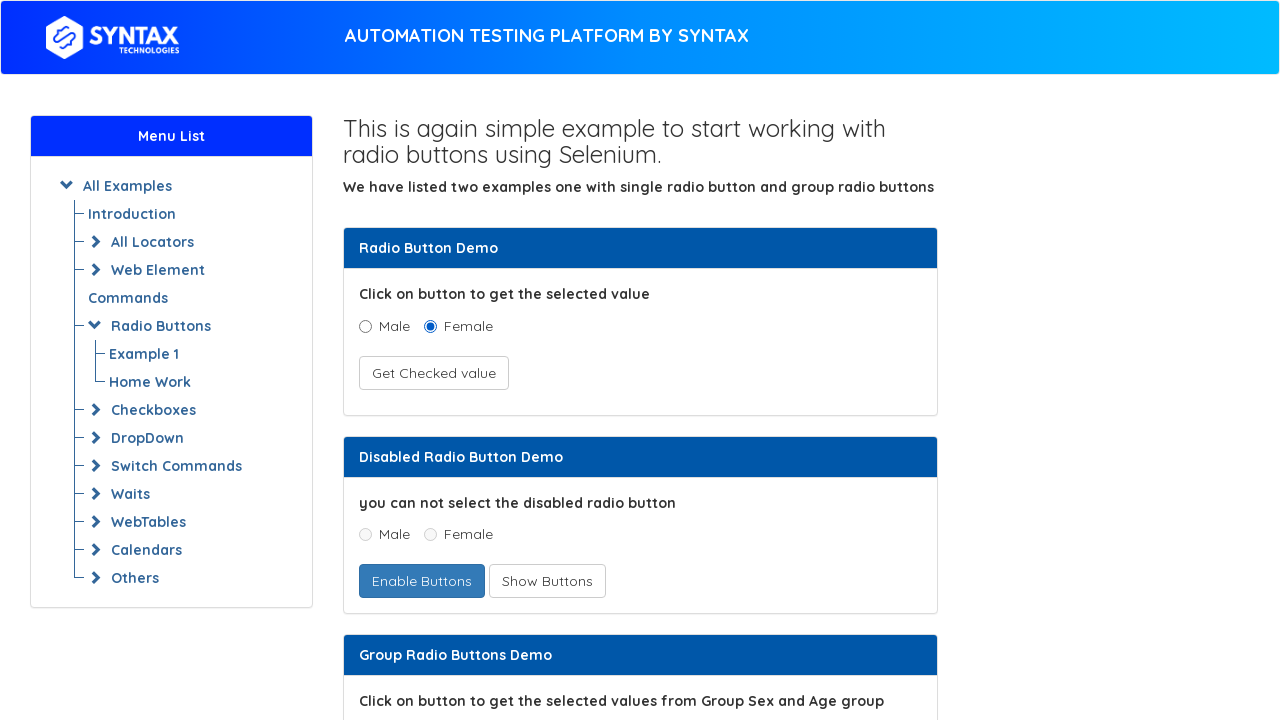

Extracted text content from link
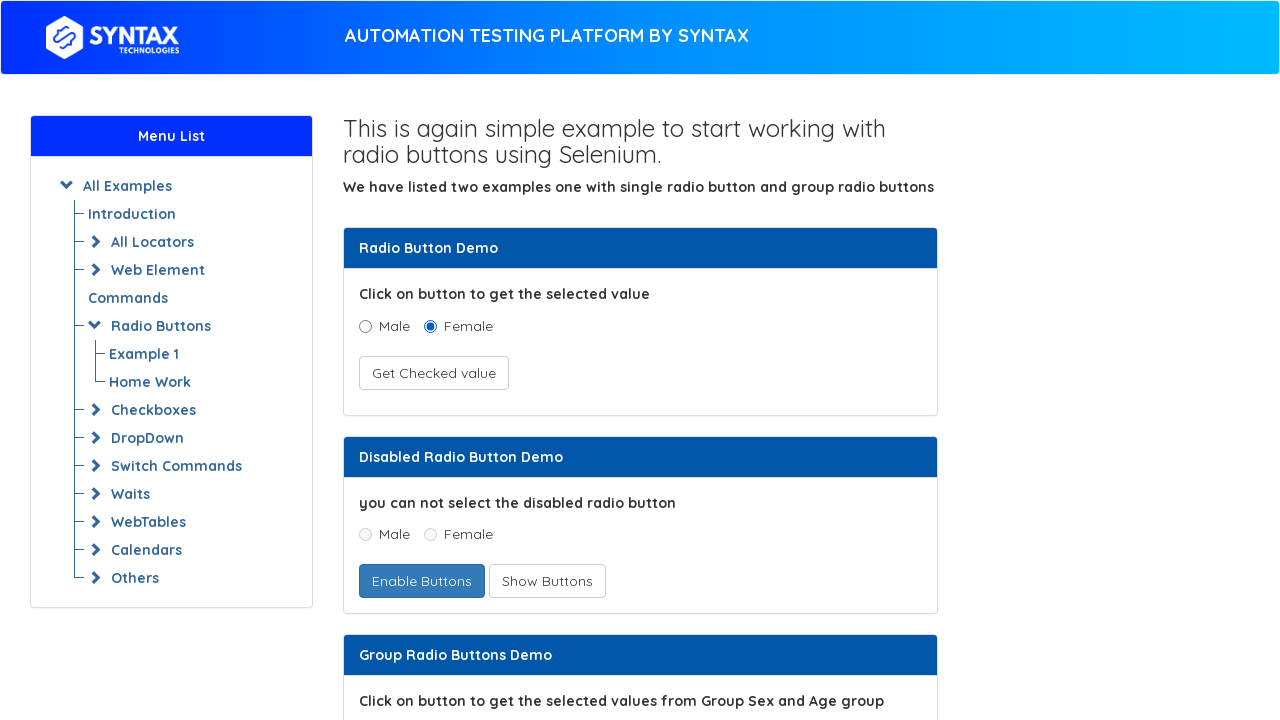

Extracted text content from link
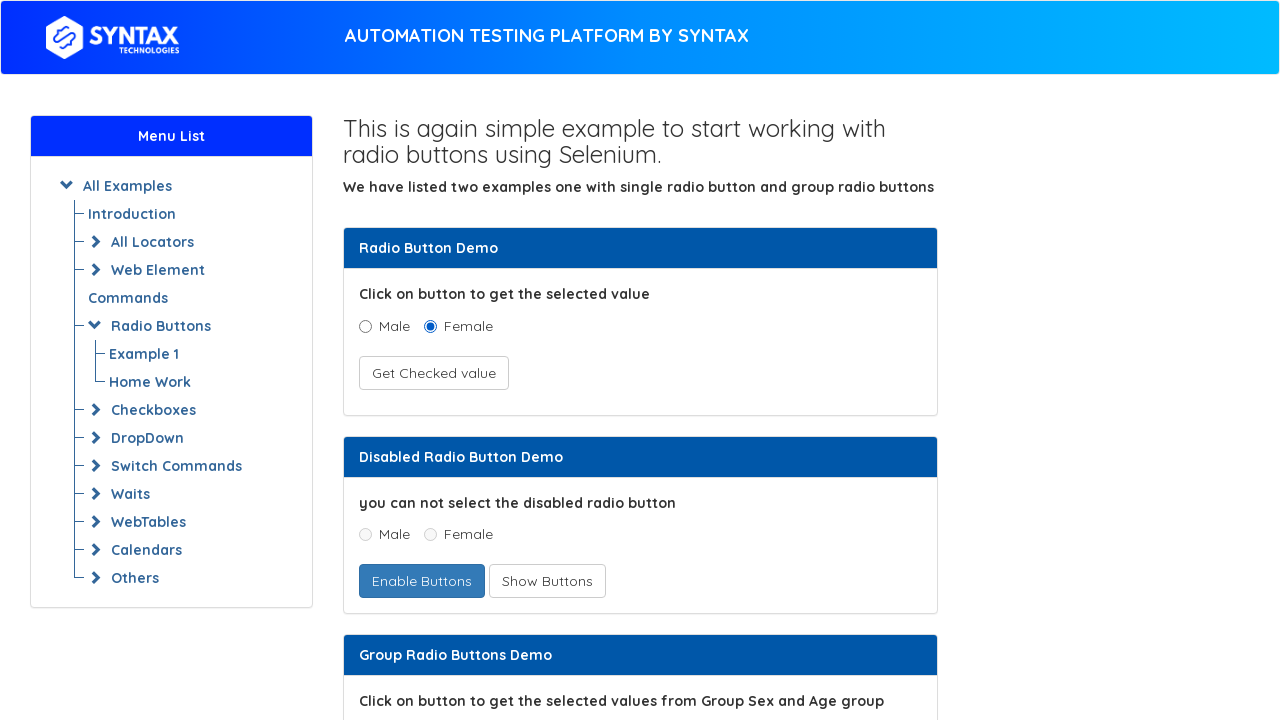

Extracted text content from link
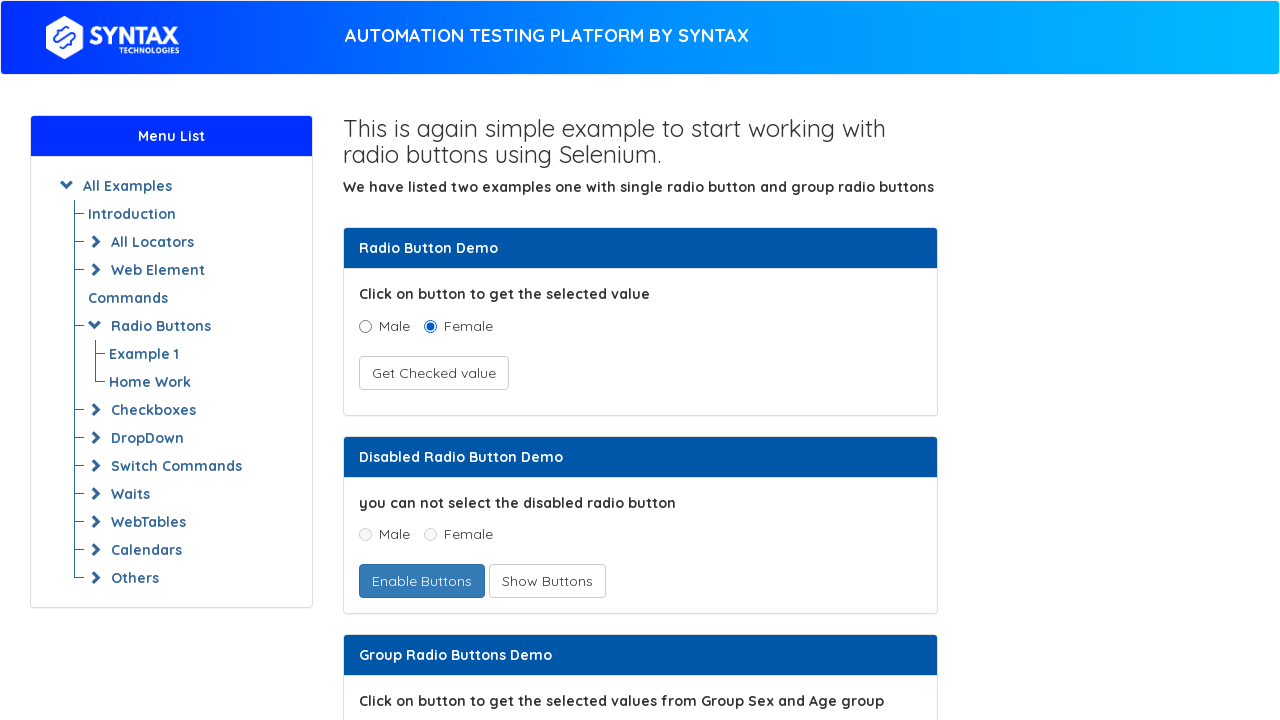

Extracted text content from link
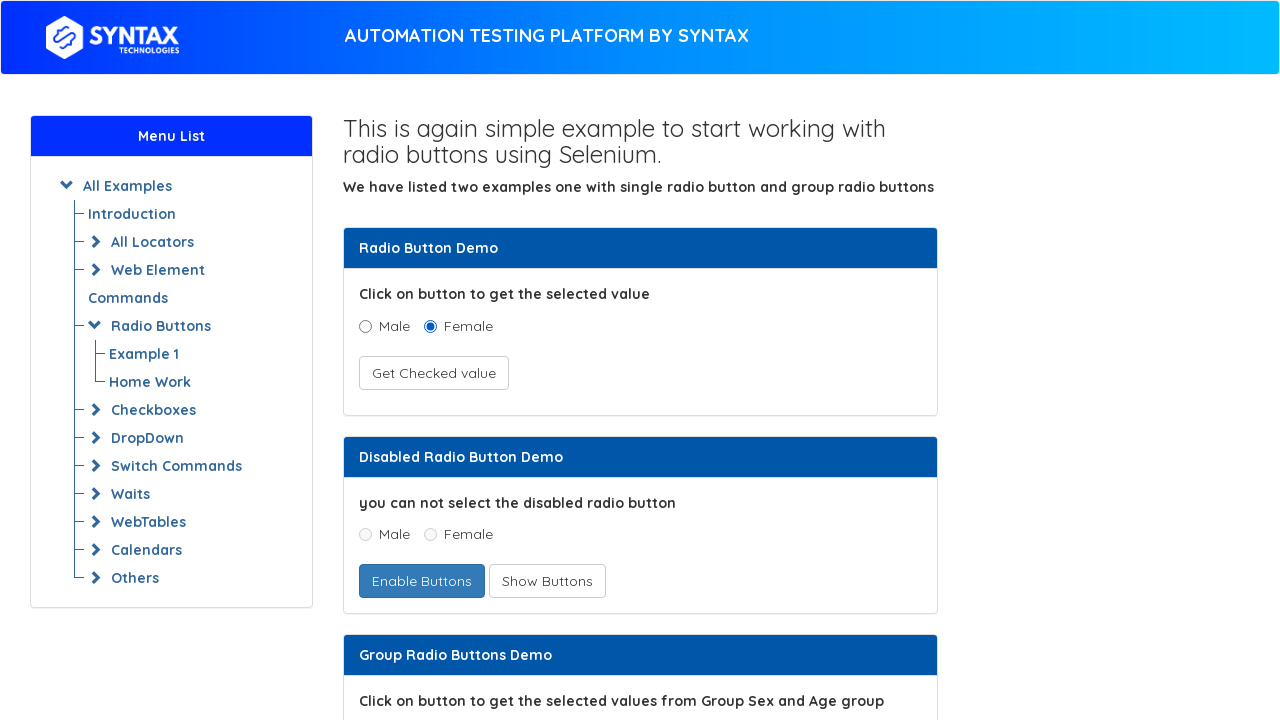

Extracted text content from link
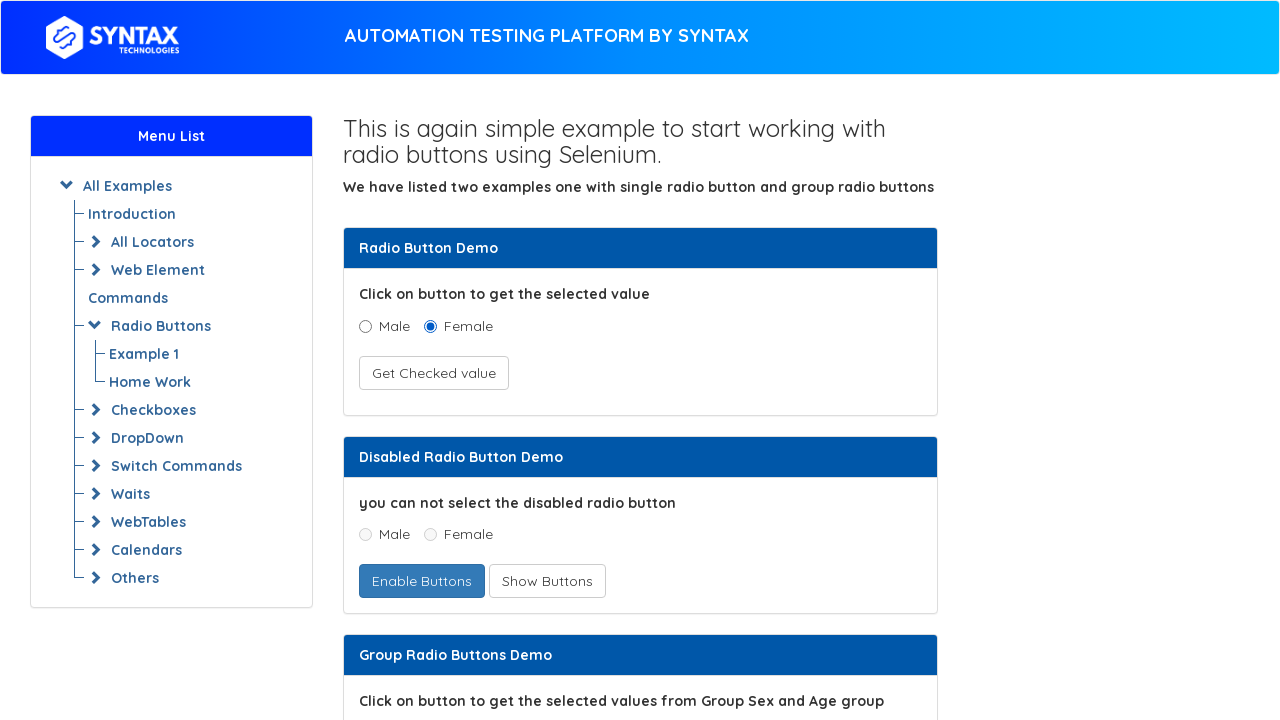

Extracted text content from link
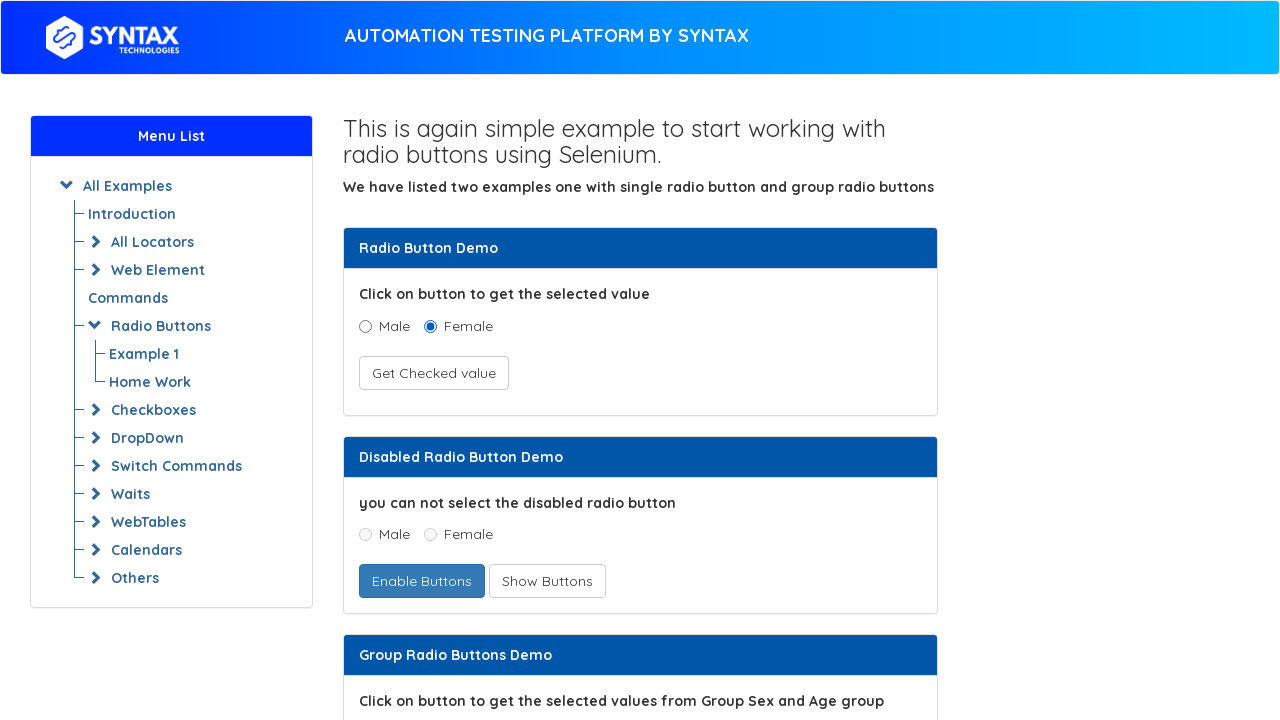

Extracted text content from link
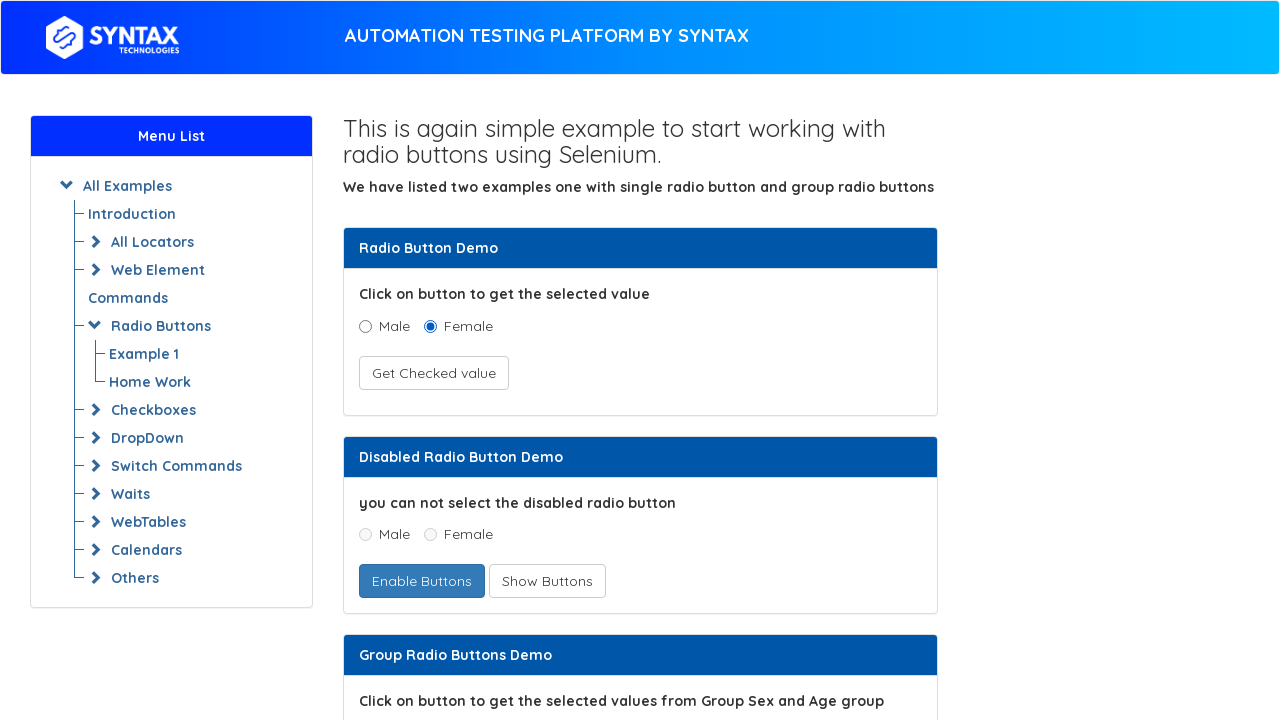

Extracted text content from link
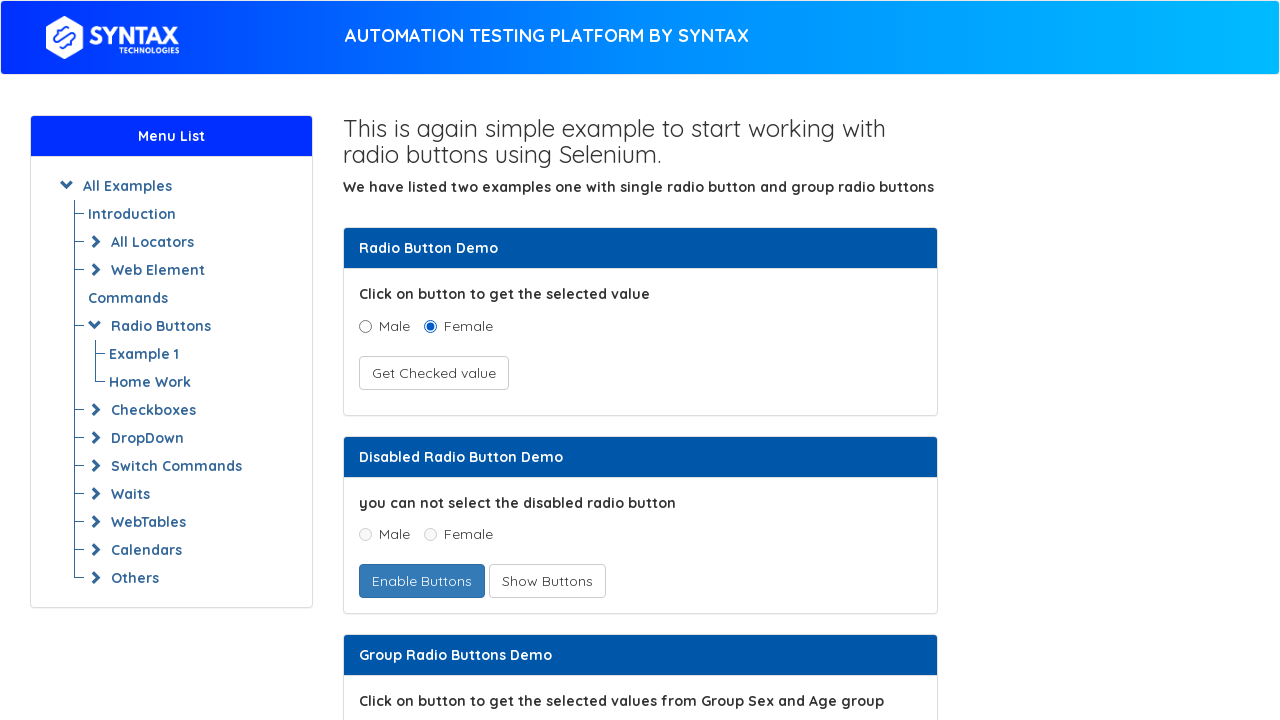

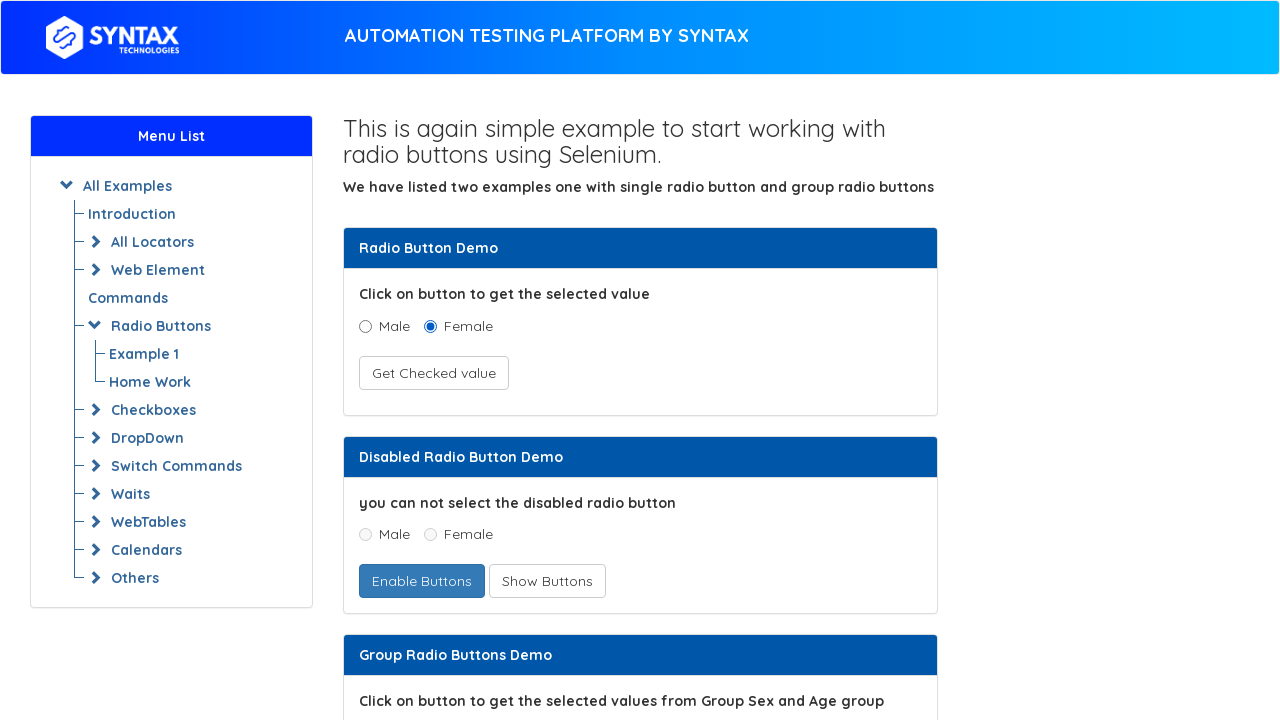